Tests selecting all checkboxes on the form and then selecting only a specific checkbox after refresh

Starting URL: https://automationfc.github.io/multiple-fields/

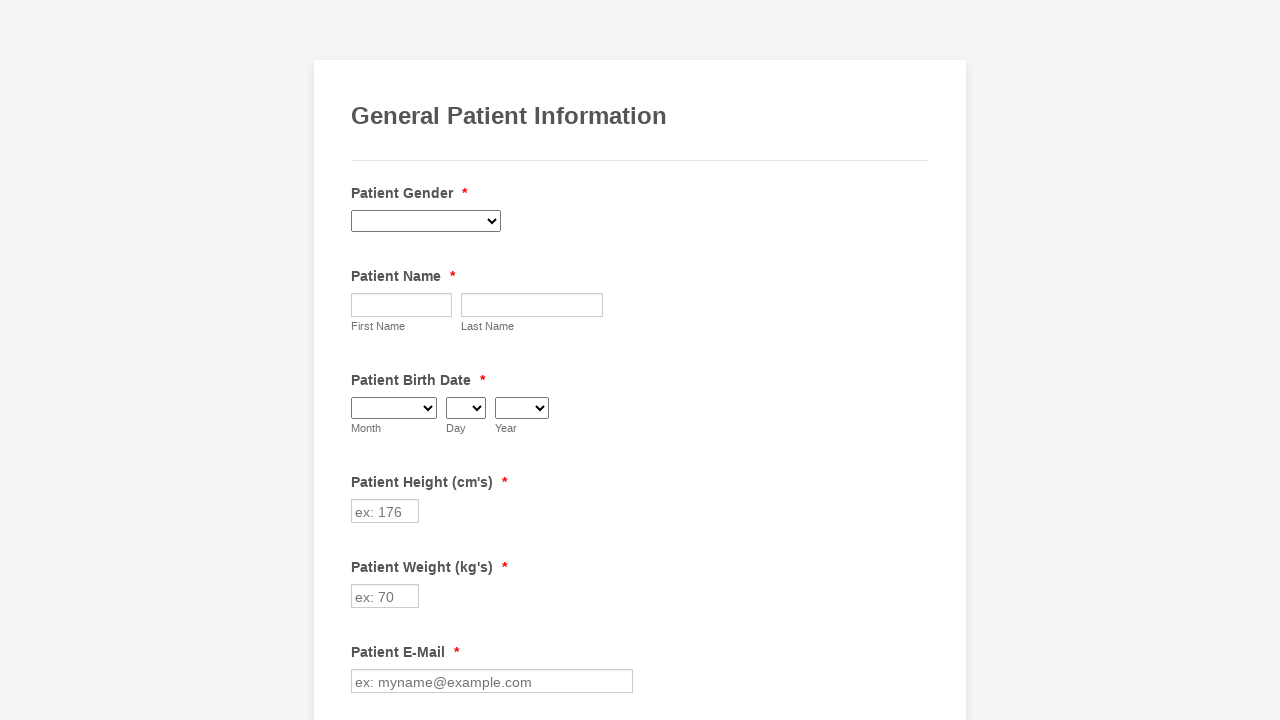

Located all checkboxes on the form
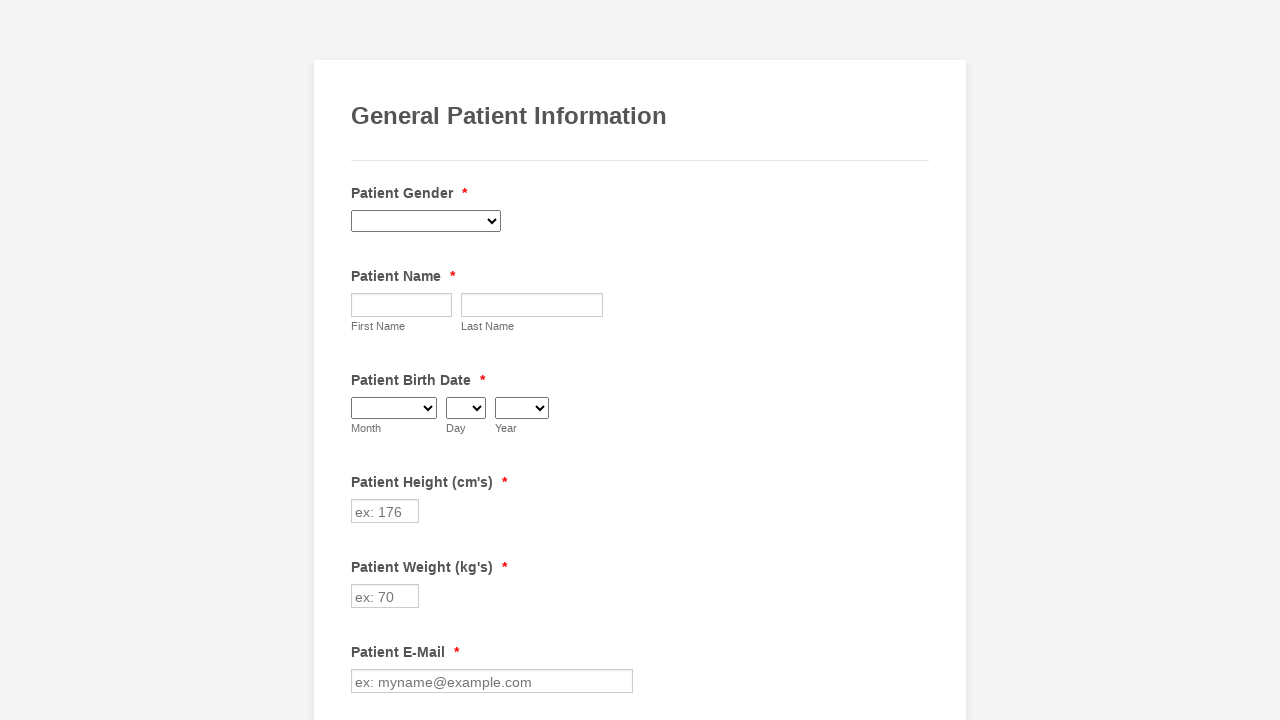

Found 29 checkboxes on the form
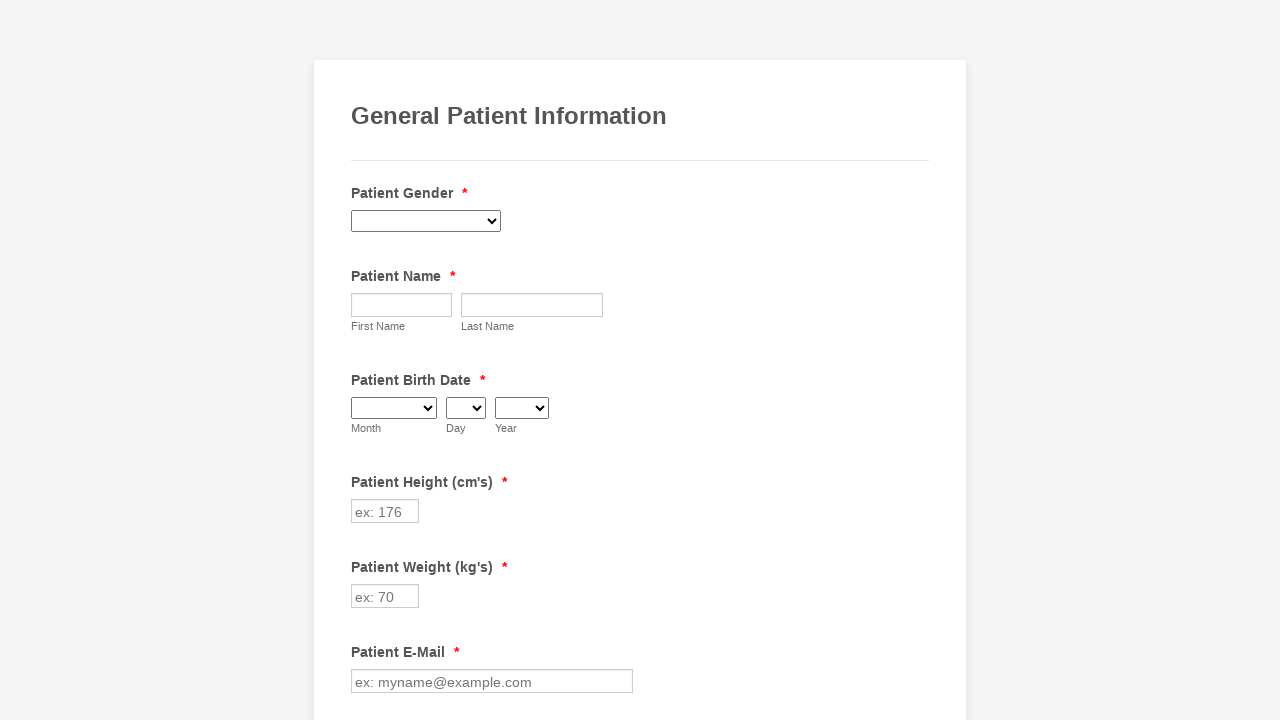

Clicked checkbox at index 0 to select it at (362, 360) on div.form-single-column input[type='checkbox'] >> nth=0
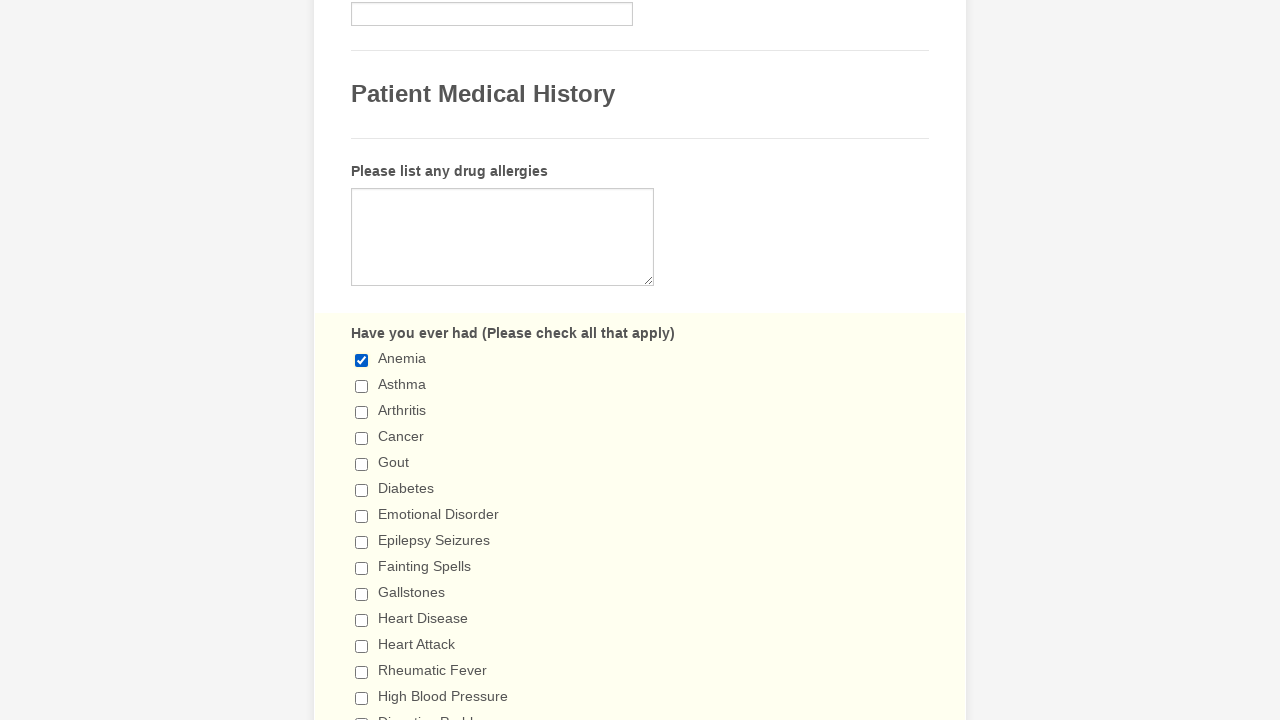

Clicked checkbox at index 1 to select it at (362, 386) on div.form-single-column input[type='checkbox'] >> nth=1
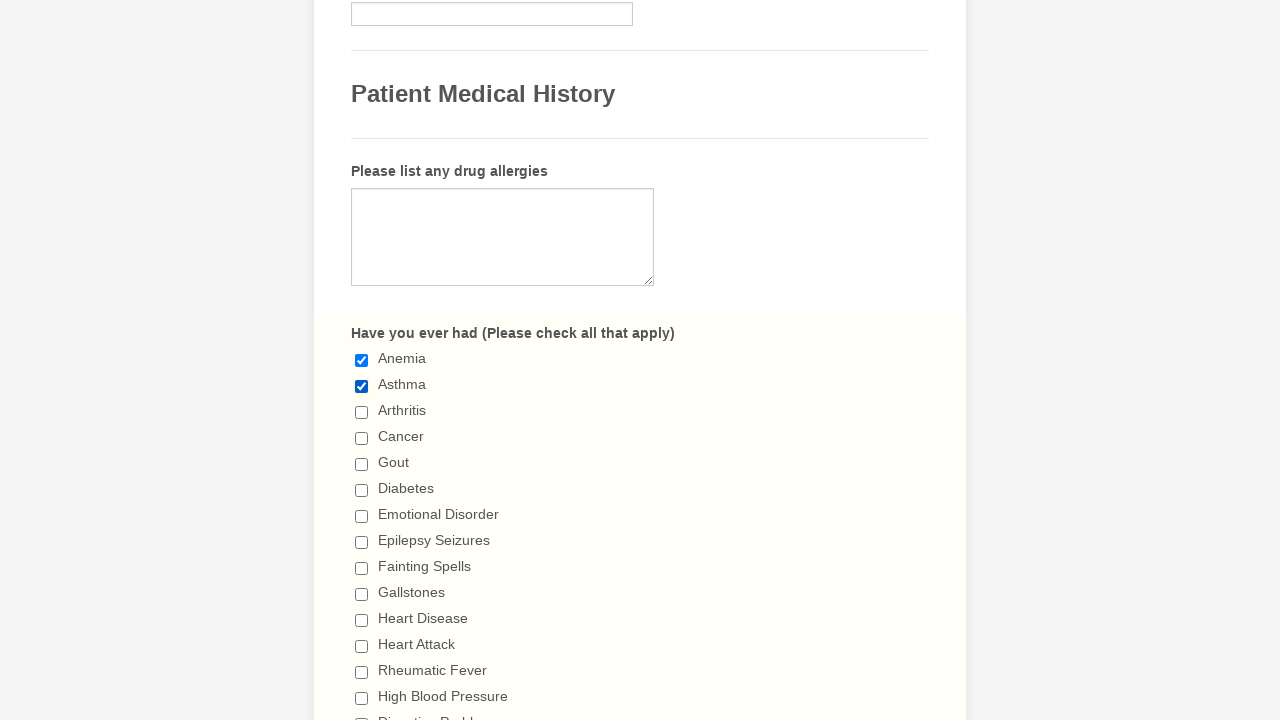

Clicked checkbox at index 2 to select it at (362, 412) on div.form-single-column input[type='checkbox'] >> nth=2
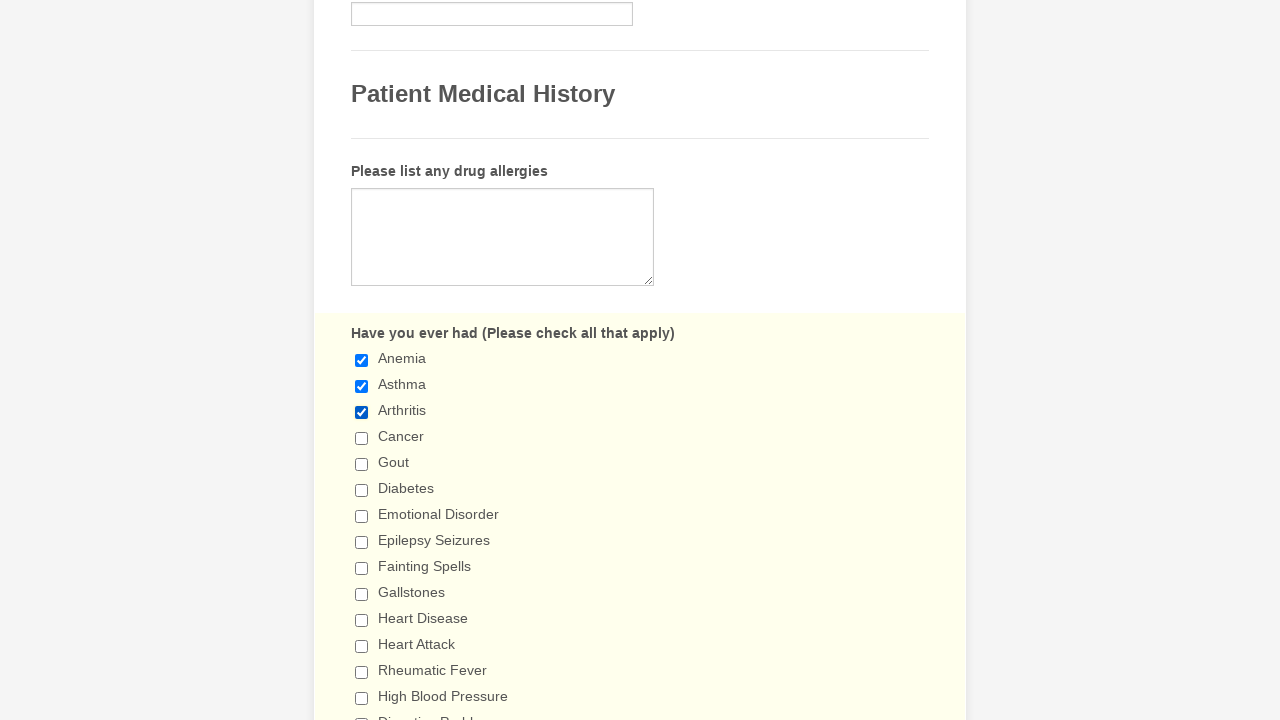

Clicked checkbox at index 3 to select it at (362, 438) on div.form-single-column input[type='checkbox'] >> nth=3
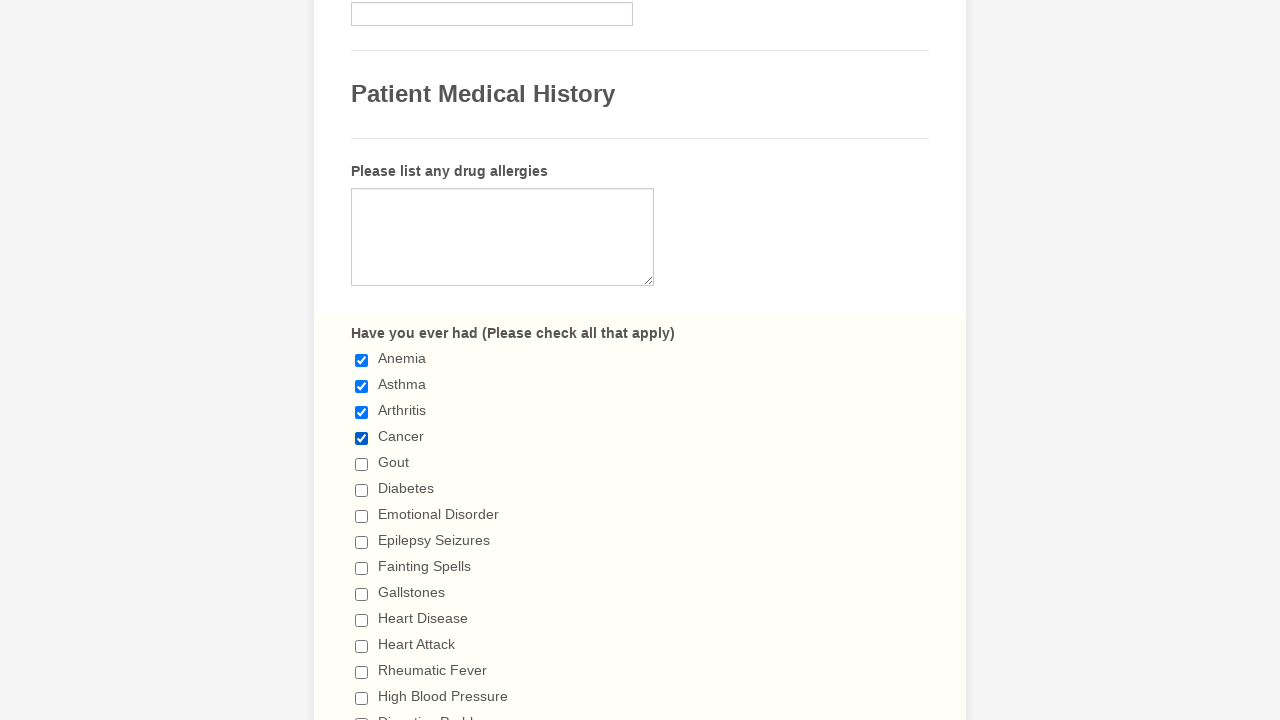

Clicked checkbox at index 4 to select it at (362, 464) on div.form-single-column input[type='checkbox'] >> nth=4
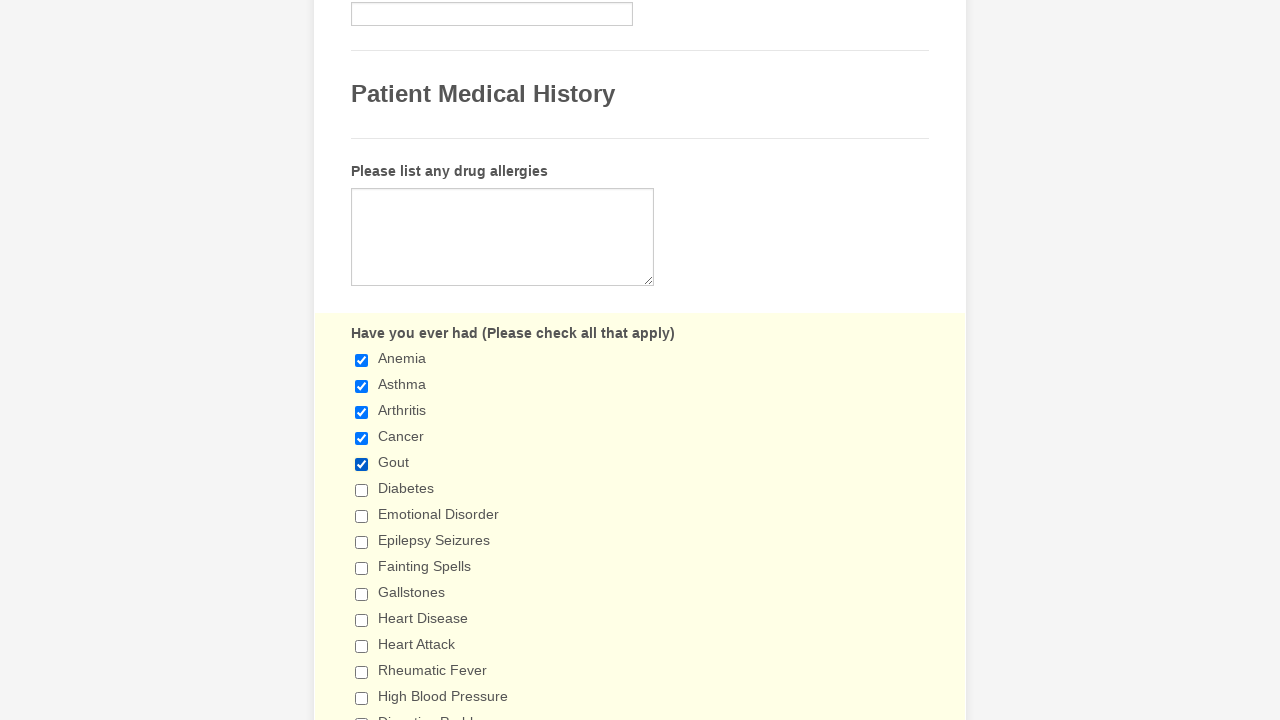

Clicked checkbox at index 5 to select it at (362, 490) on div.form-single-column input[type='checkbox'] >> nth=5
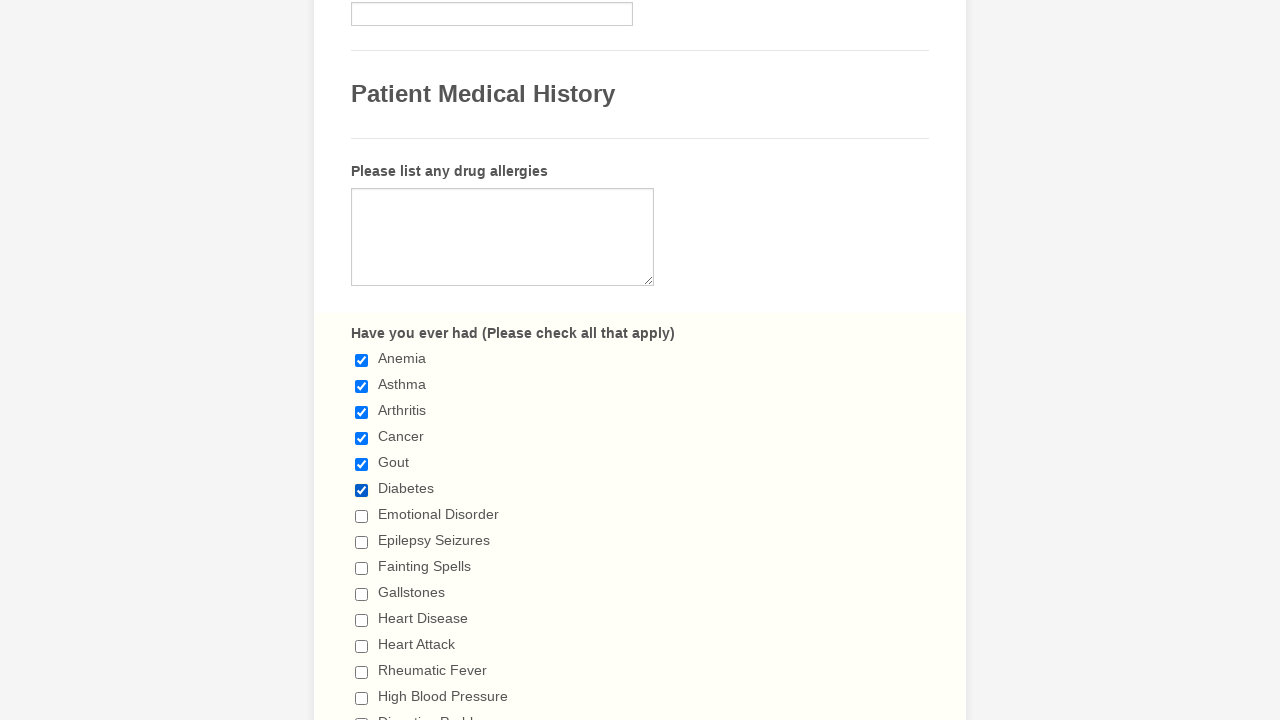

Clicked checkbox at index 6 to select it at (362, 516) on div.form-single-column input[type='checkbox'] >> nth=6
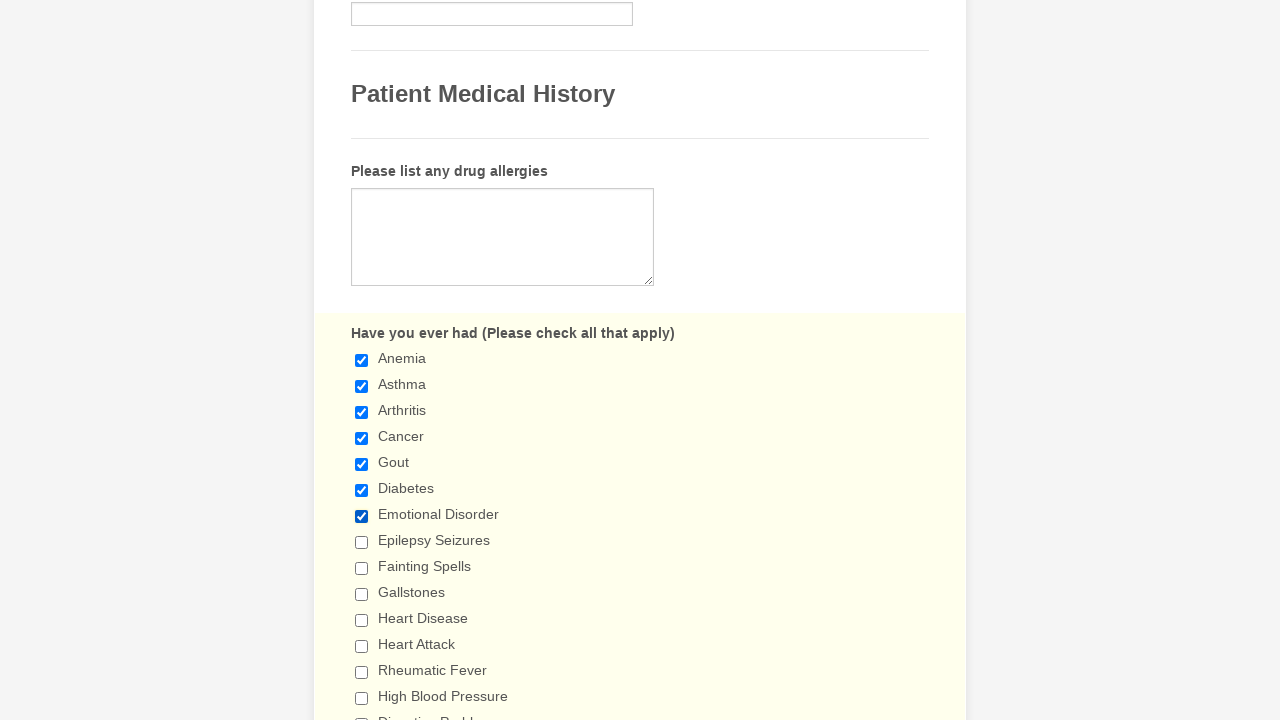

Clicked checkbox at index 7 to select it at (362, 542) on div.form-single-column input[type='checkbox'] >> nth=7
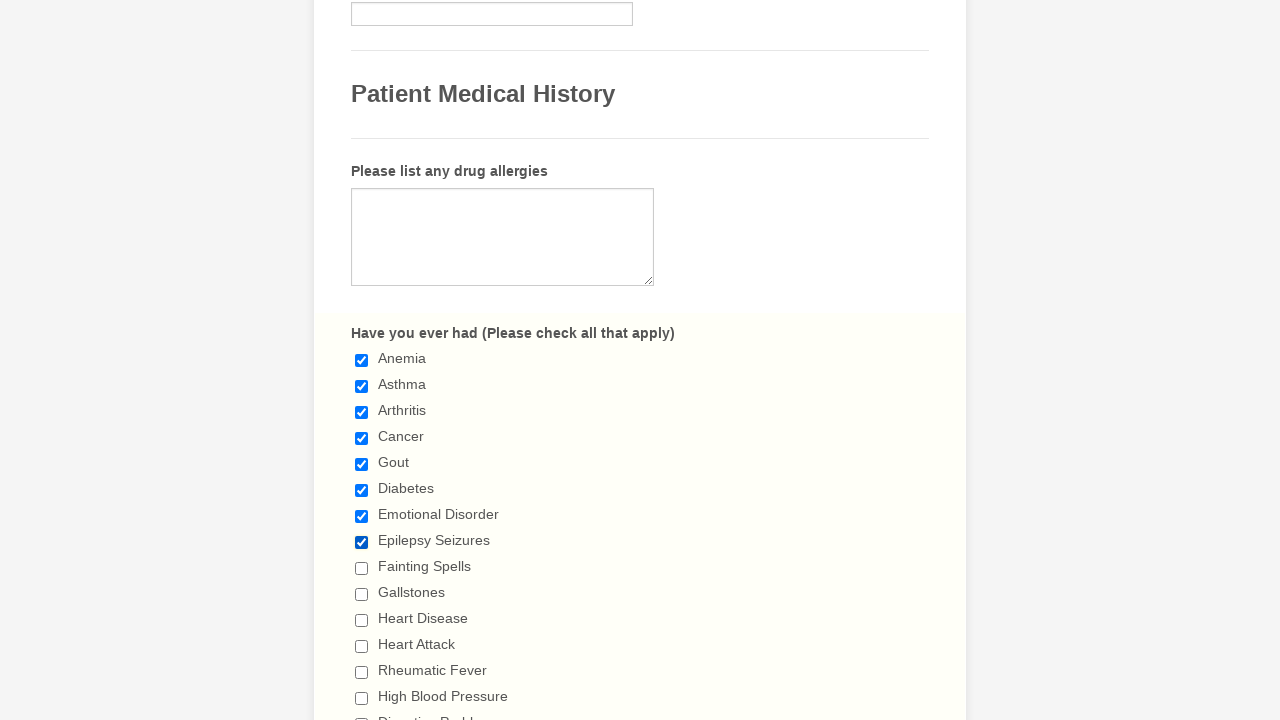

Clicked checkbox at index 8 to select it at (362, 568) on div.form-single-column input[type='checkbox'] >> nth=8
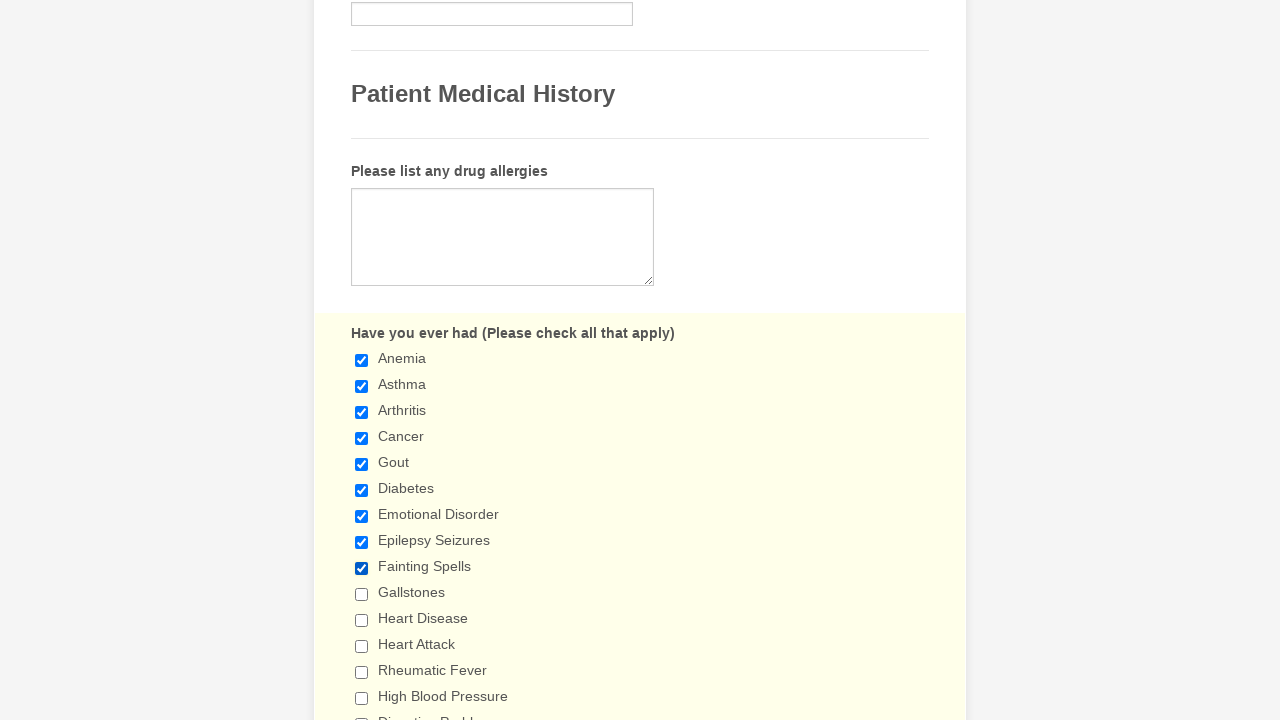

Clicked checkbox at index 9 to select it at (362, 594) on div.form-single-column input[type='checkbox'] >> nth=9
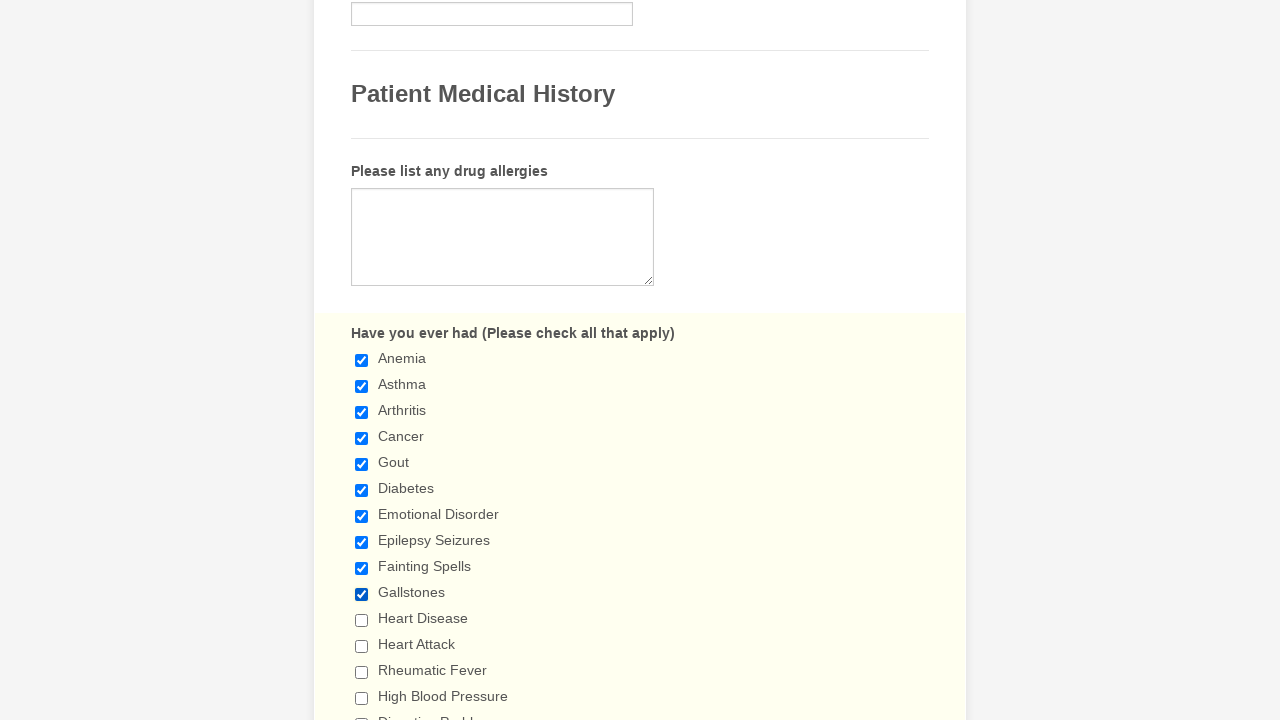

Clicked checkbox at index 10 to select it at (362, 620) on div.form-single-column input[type='checkbox'] >> nth=10
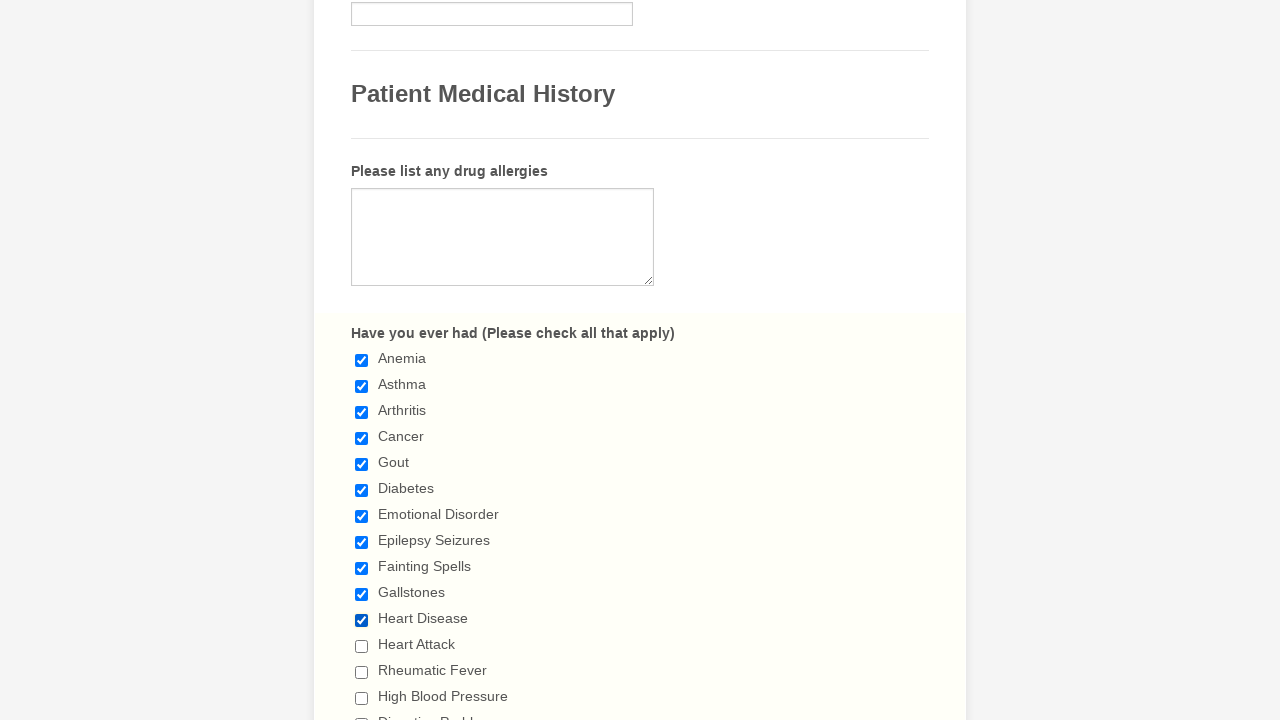

Clicked checkbox at index 11 to select it at (362, 646) on div.form-single-column input[type='checkbox'] >> nth=11
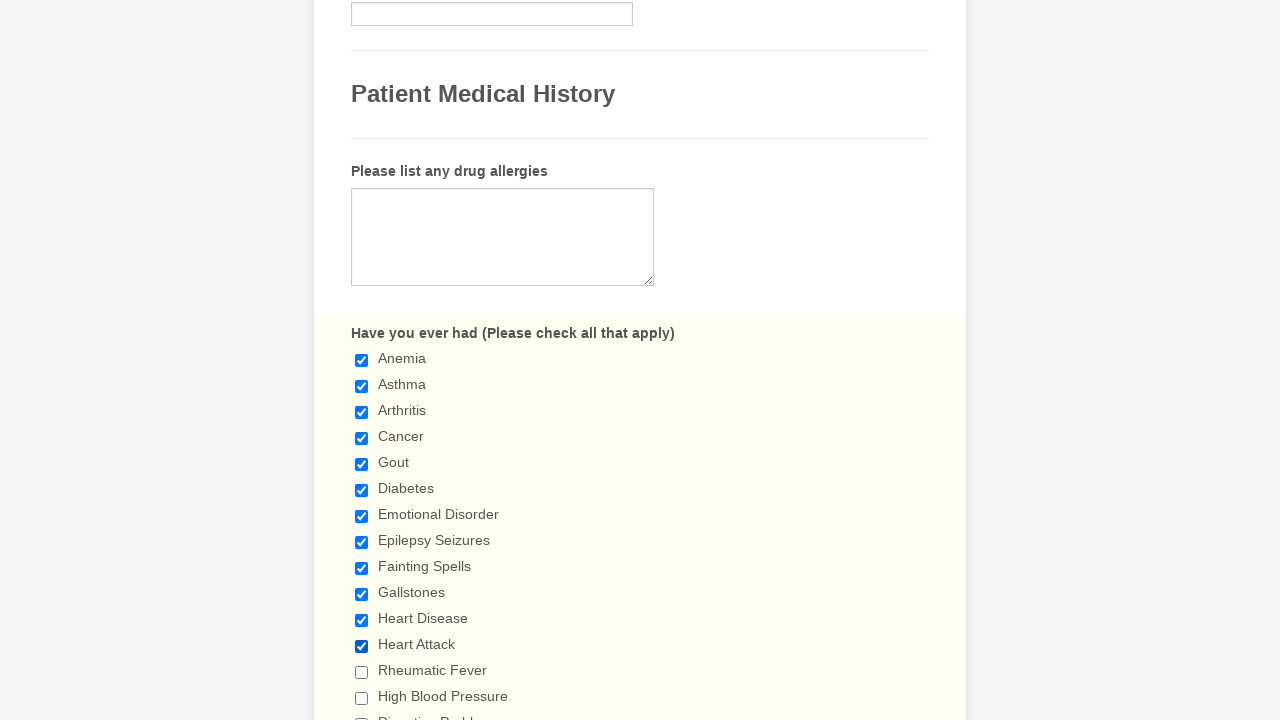

Clicked checkbox at index 12 to select it at (362, 672) on div.form-single-column input[type='checkbox'] >> nth=12
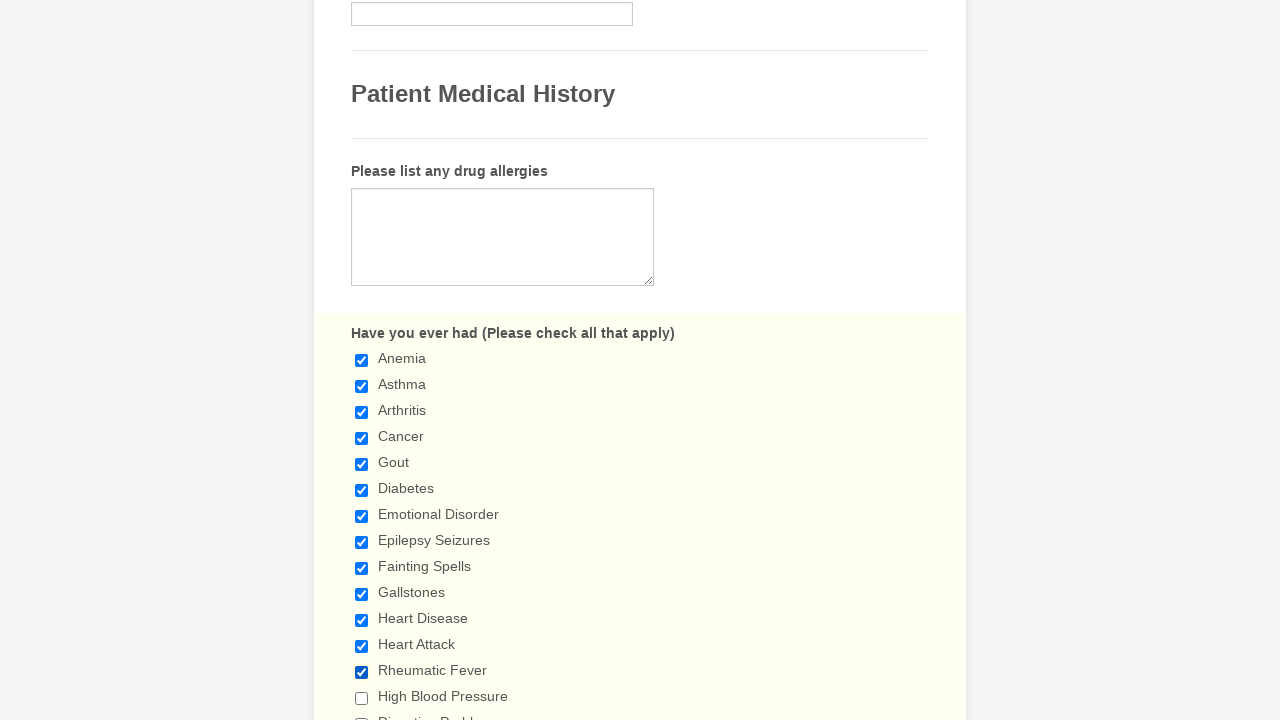

Clicked checkbox at index 13 to select it at (362, 698) on div.form-single-column input[type='checkbox'] >> nth=13
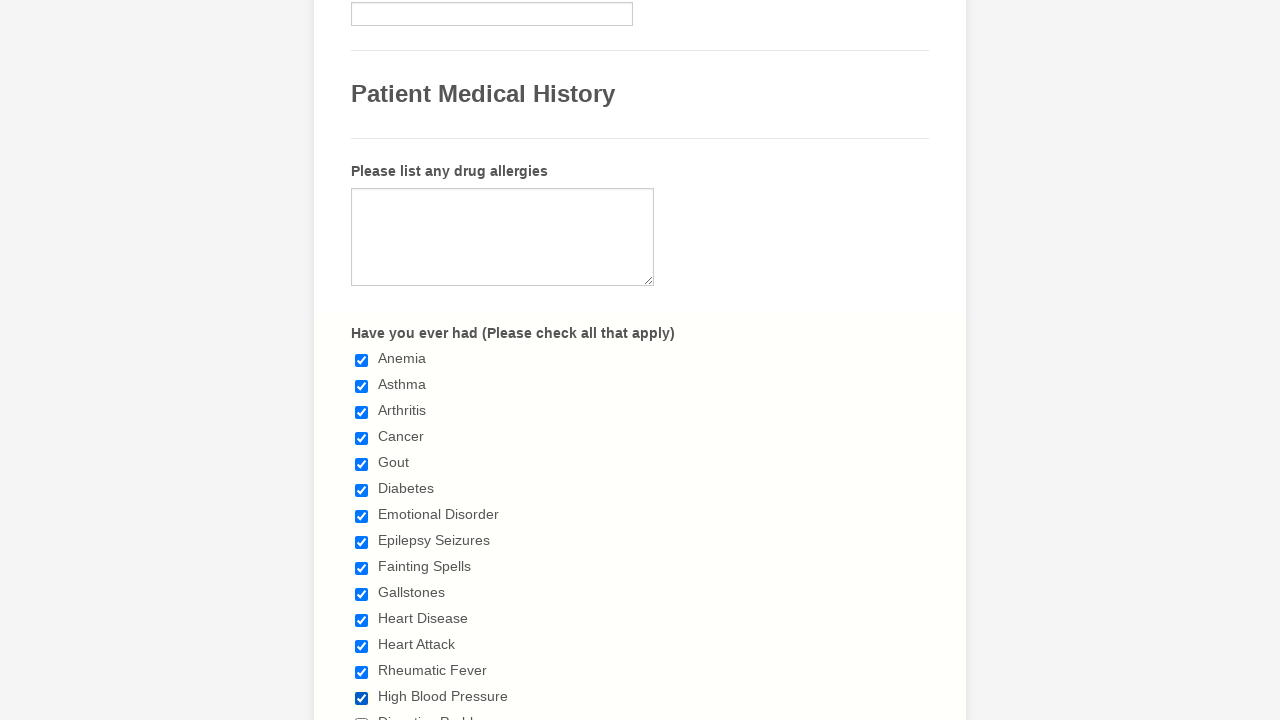

Clicked checkbox at index 14 to select it at (362, 714) on div.form-single-column input[type='checkbox'] >> nth=14
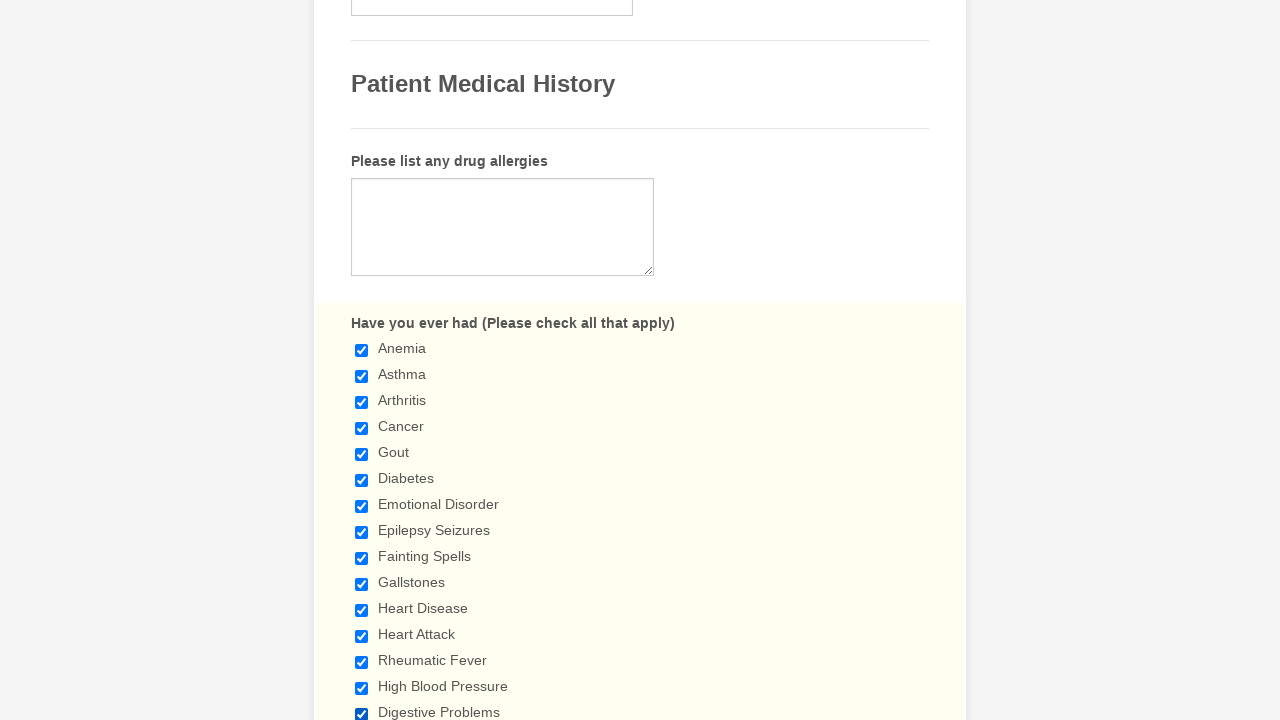

Clicked checkbox at index 15 to select it at (362, 360) on div.form-single-column input[type='checkbox'] >> nth=15
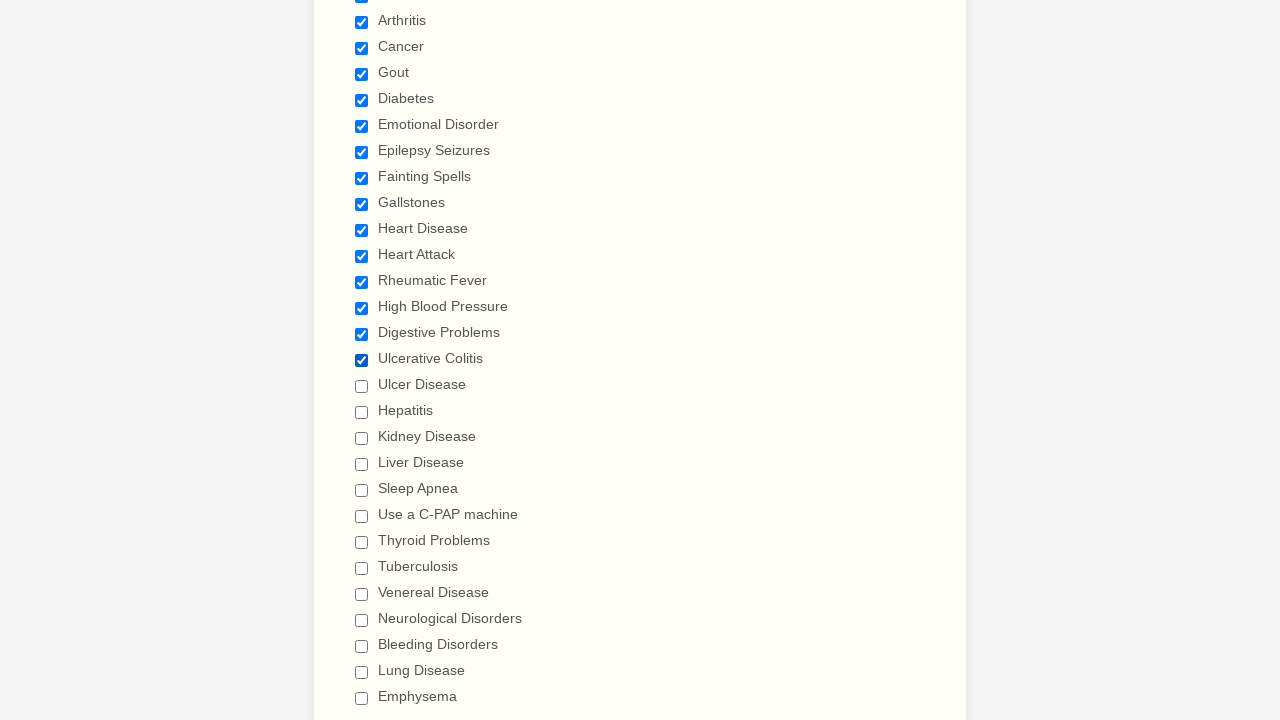

Clicked checkbox at index 16 to select it at (362, 386) on div.form-single-column input[type='checkbox'] >> nth=16
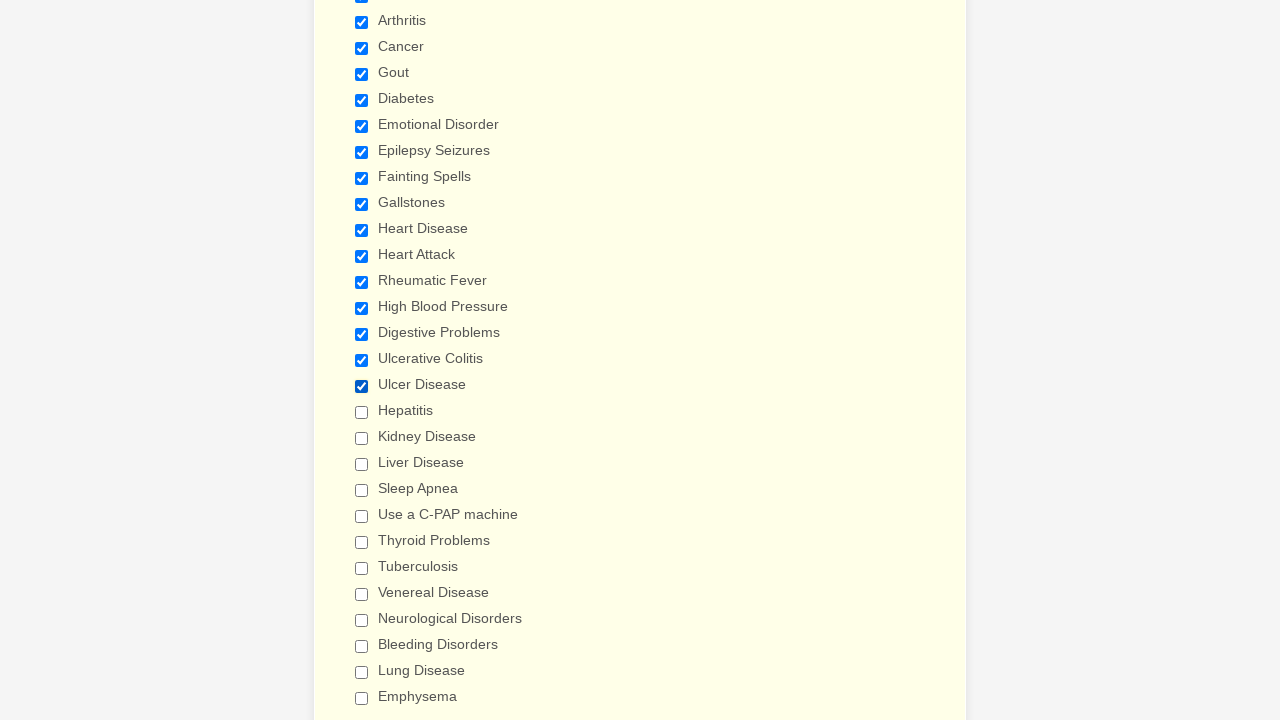

Clicked checkbox at index 17 to select it at (362, 412) on div.form-single-column input[type='checkbox'] >> nth=17
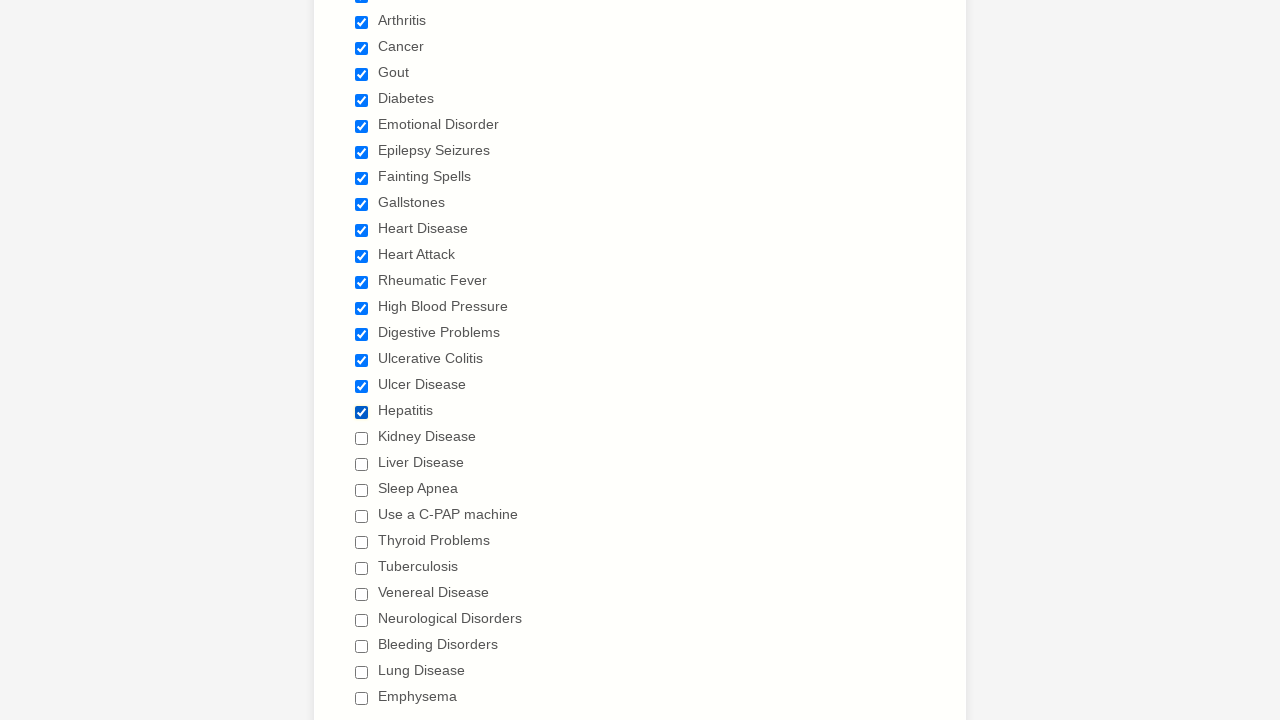

Clicked checkbox at index 18 to select it at (362, 438) on div.form-single-column input[type='checkbox'] >> nth=18
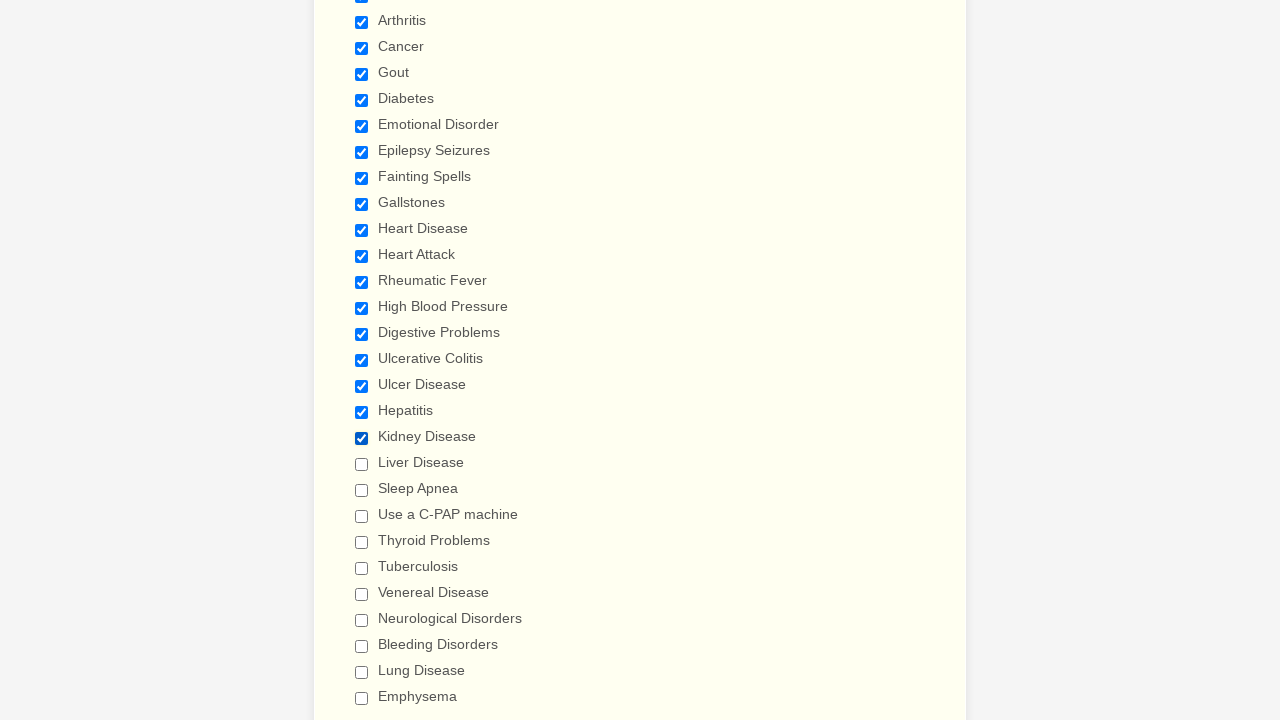

Clicked checkbox at index 19 to select it at (362, 464) on div.form-single-column input[type='checkbox'] >> nth=19
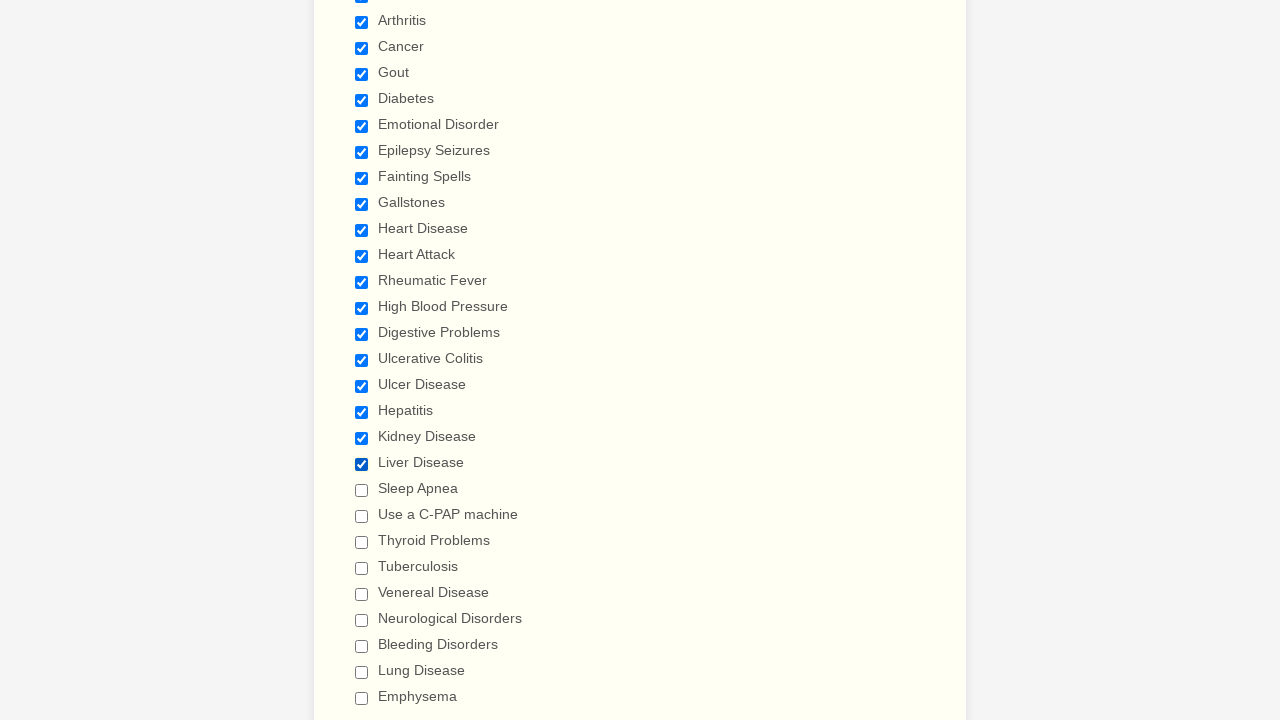

Clicked checkbox at index 20 to select it at (362, 490) on div.form-single-column input[type='checkbox'] >> nth=20
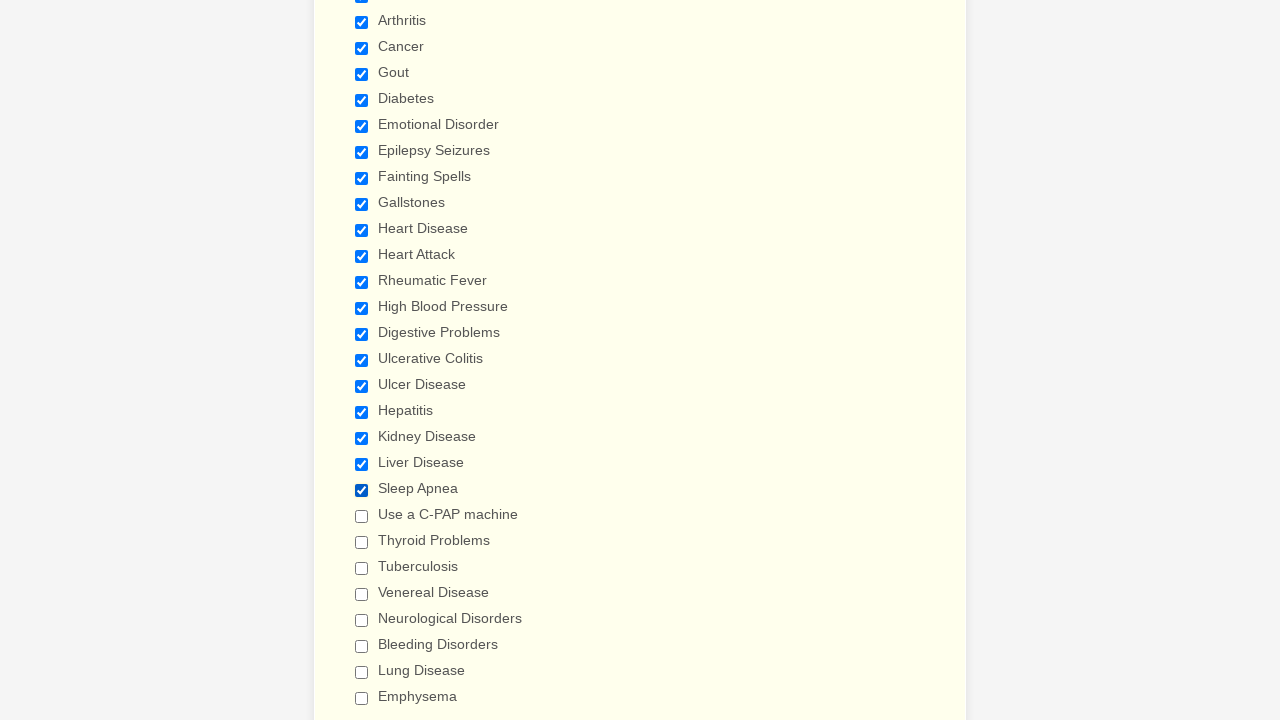

Clicked checkbox at index 21 to select it at (362, 516) on div.form-single-column input[type='checkbox'] >> nth=21
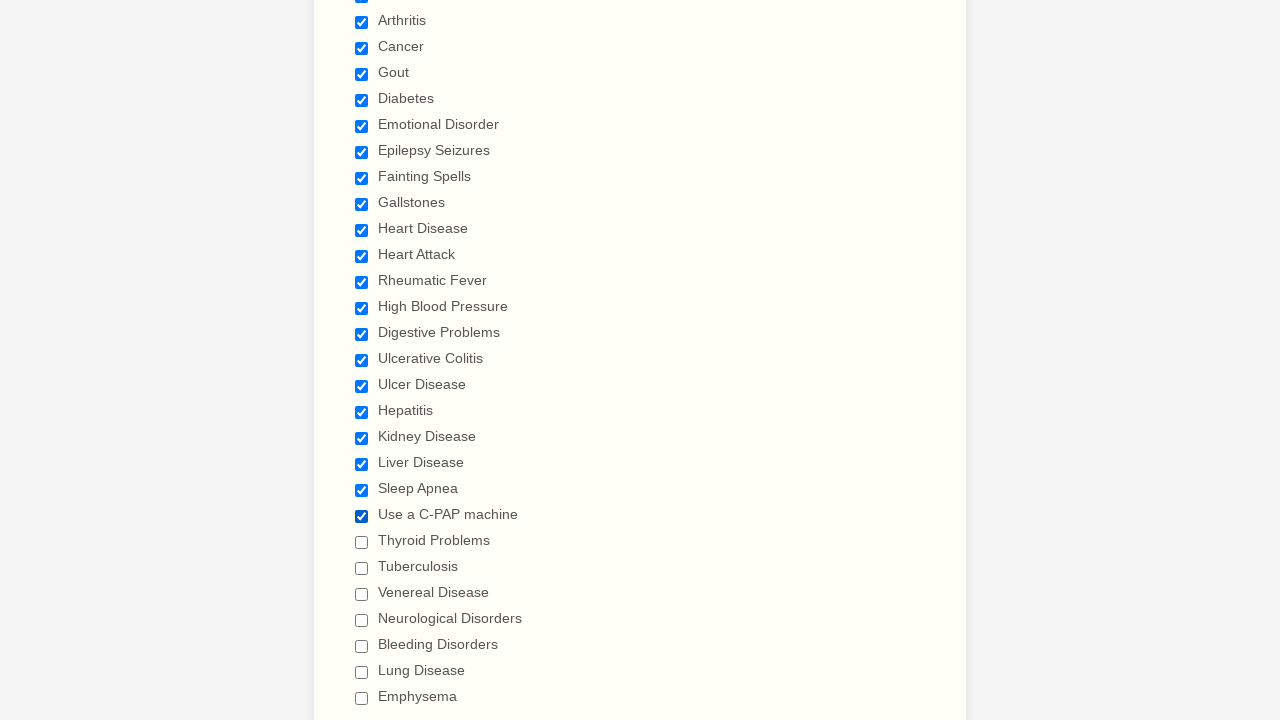

Clicked checkbox at index 22 to select it at (362, 542) on div.form-single-column input[type='checkbox'] >> nth=22
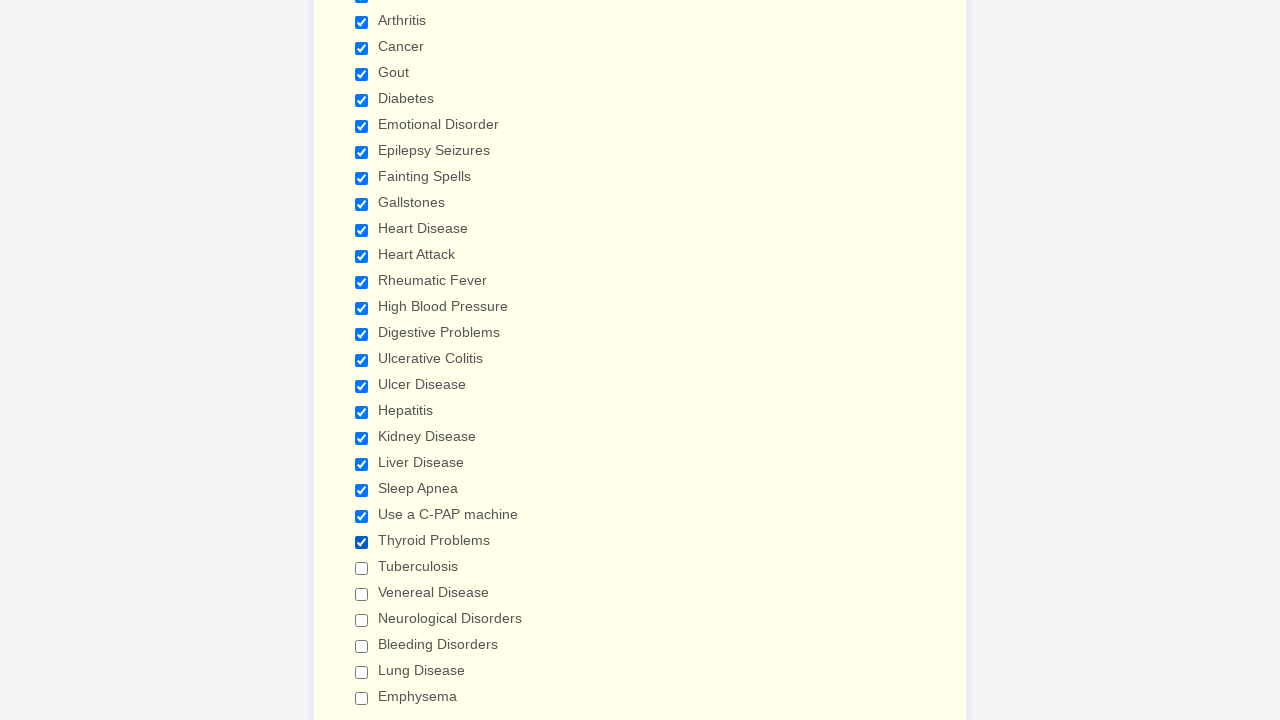

Clicked checkbox at index 23 to select it at (362, 568) on div.form-single-column input[type='checkbox'] >> nth=23
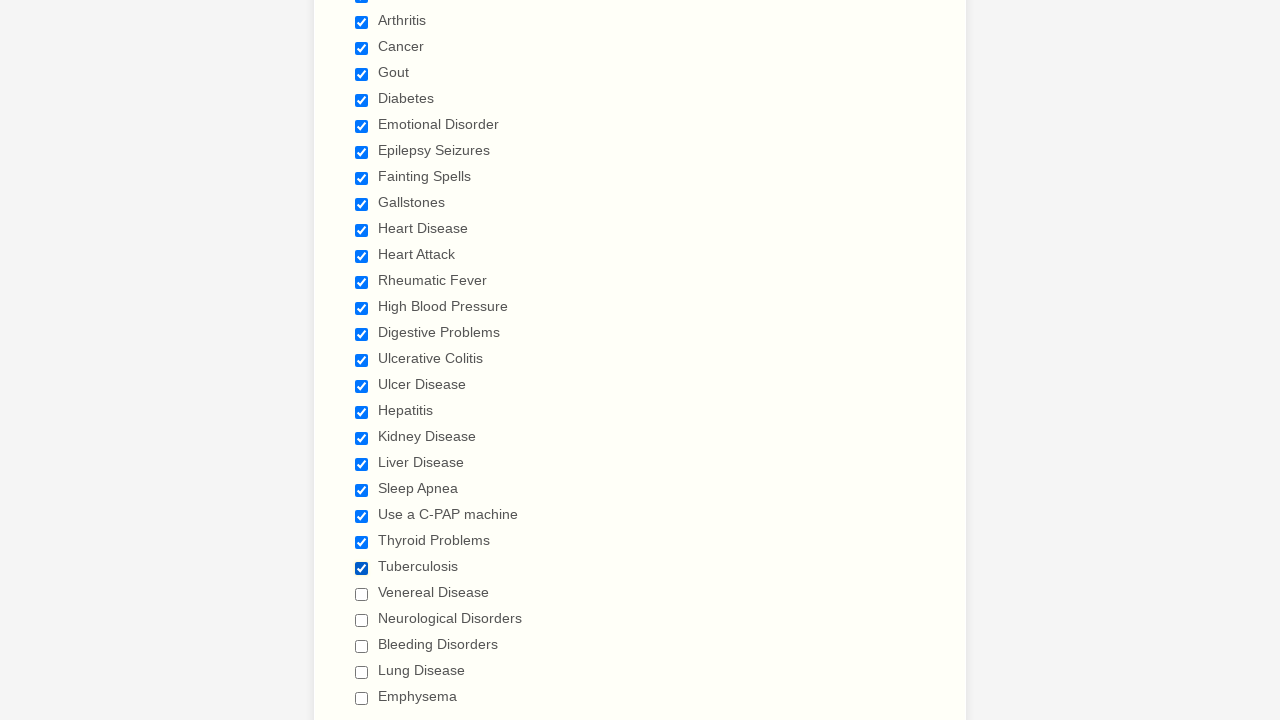

Clicked checkbox at index 24 to select it at (362, 594) on div.form-single-column input[type='checkbox'] >> nth=24
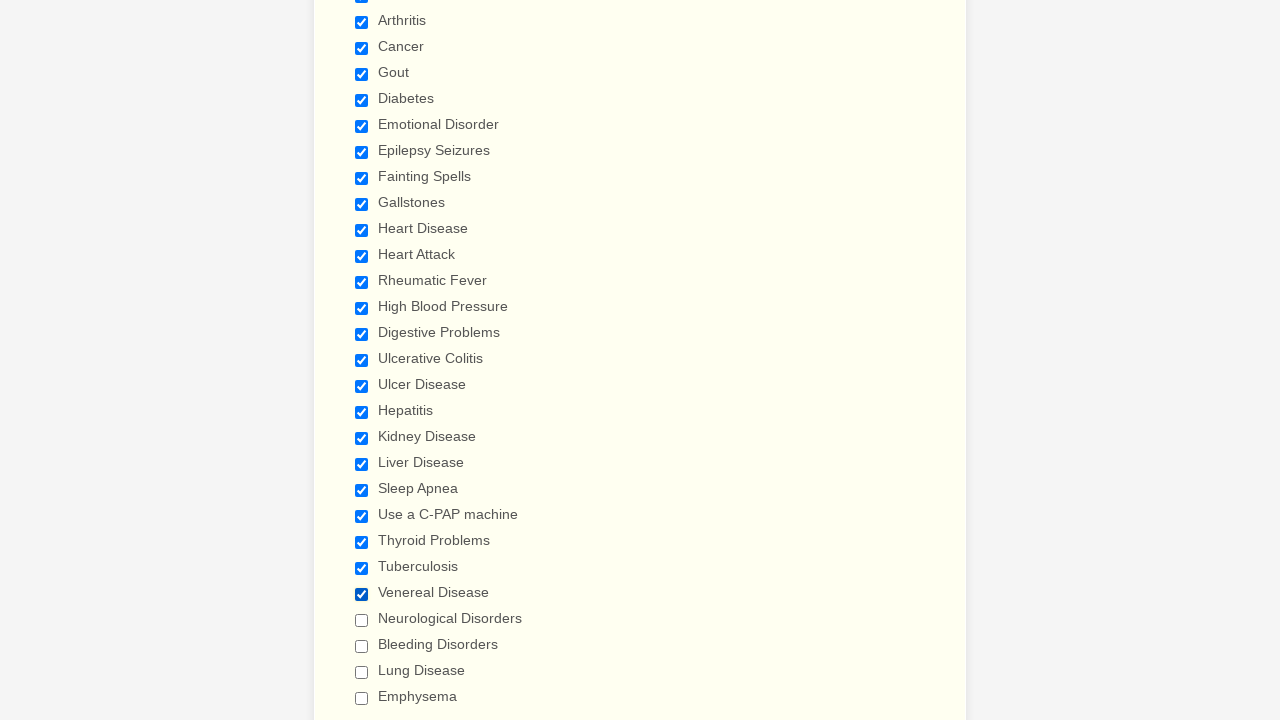

Clicked checkbox at index 25 to select it at (362, 620) on div.form-single-column input[type='checkbox'] >> nth=25
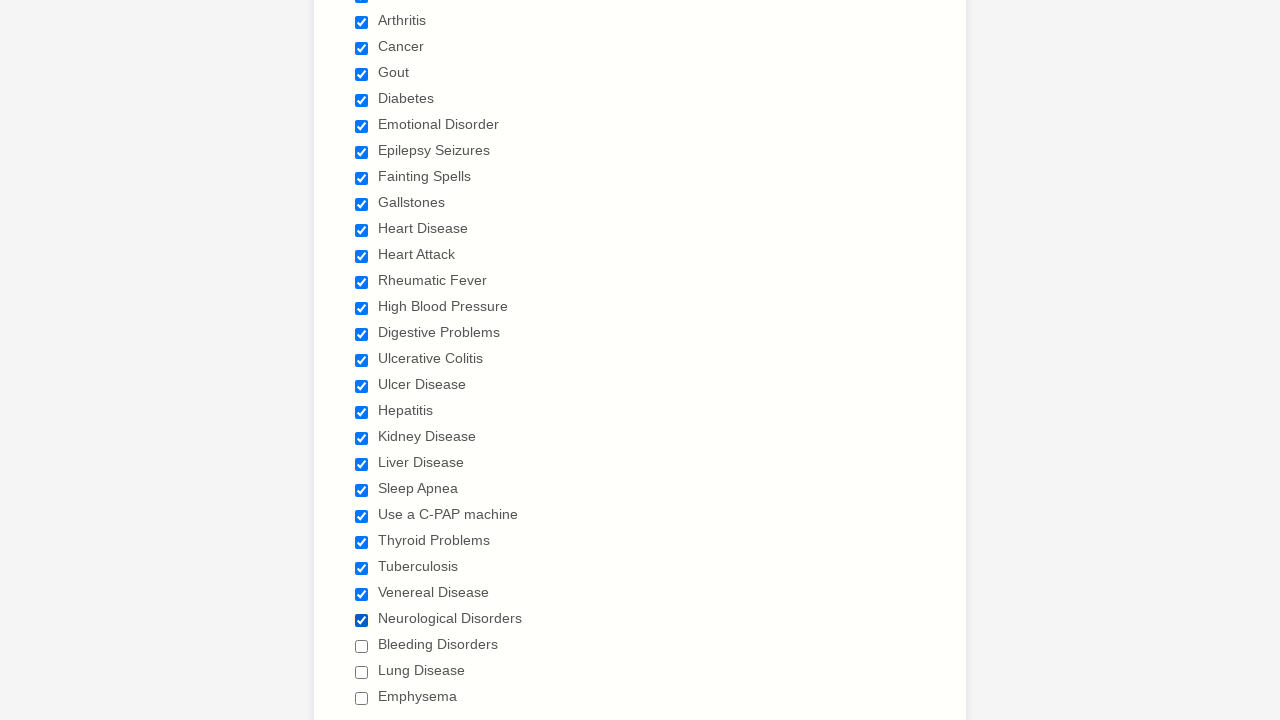

Clicked checkbox at index 26 to select it at (362, 646) on div.form-single-column input[type='checkbox'] >> nth=26
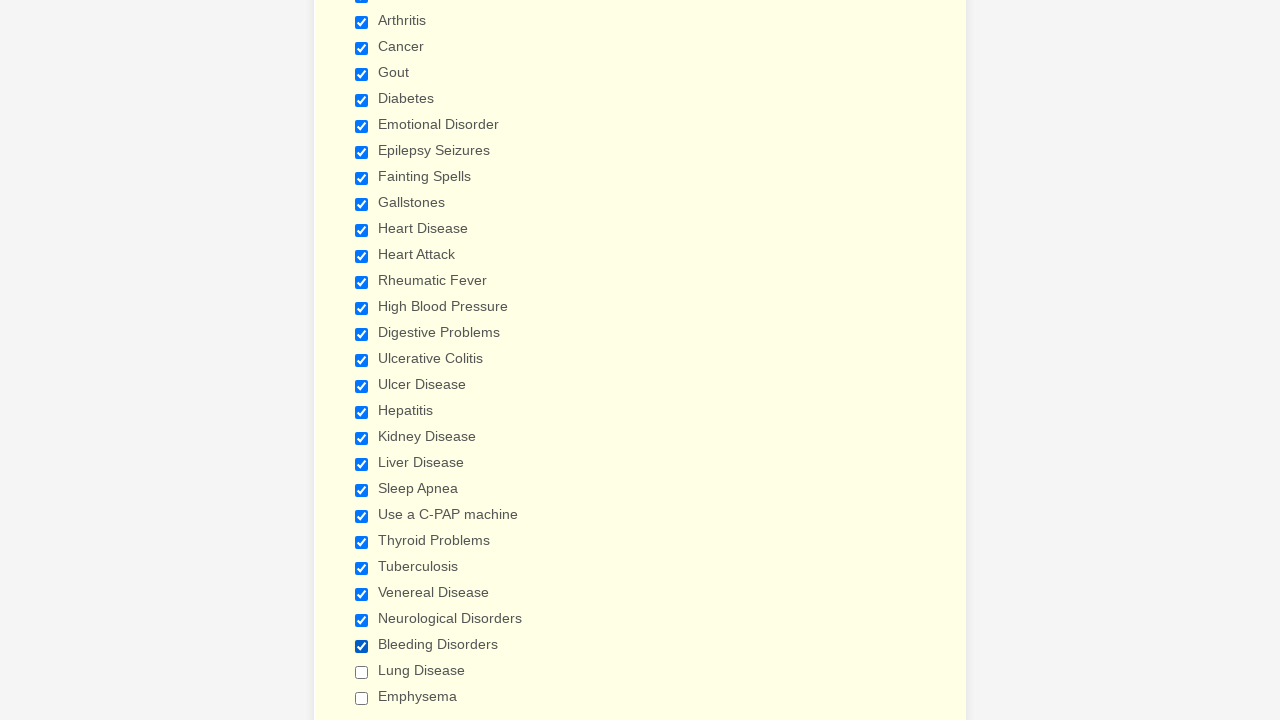

Clicked checkbox at index 27 to select it at (362, 672) on div.form-single-column input[type='checkbox'] >> nth=27
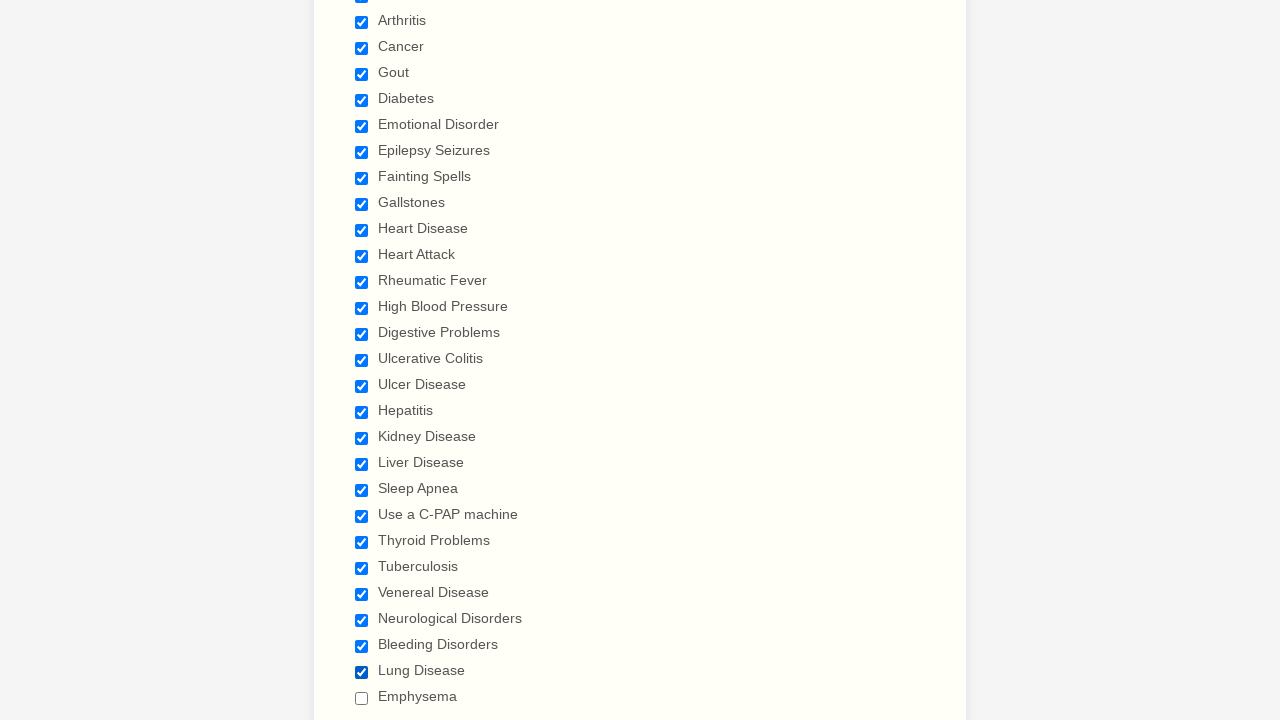

Clicked checkbox at index 28 to select it at (362, 698) on div.form-single-column input[type='checkbox'] >> nth=28
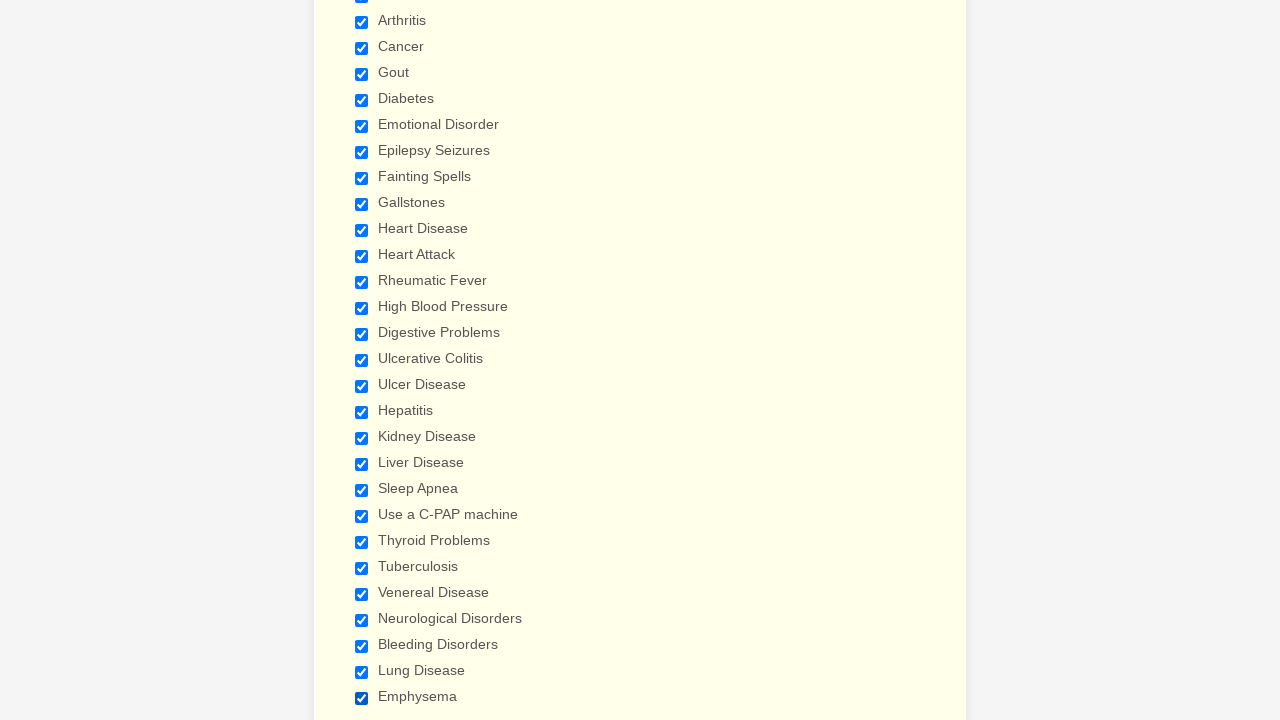

Verified checkbox at index 0 is selected
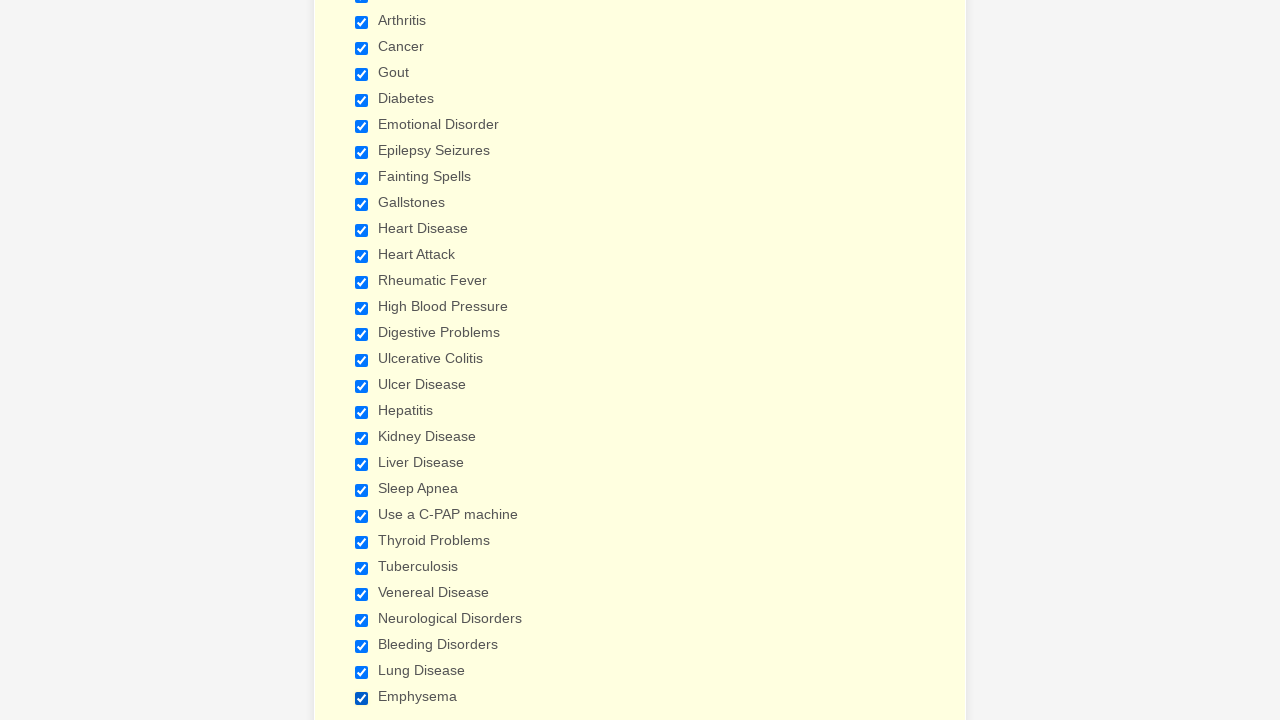

Verified checkbox at index 1 is selected
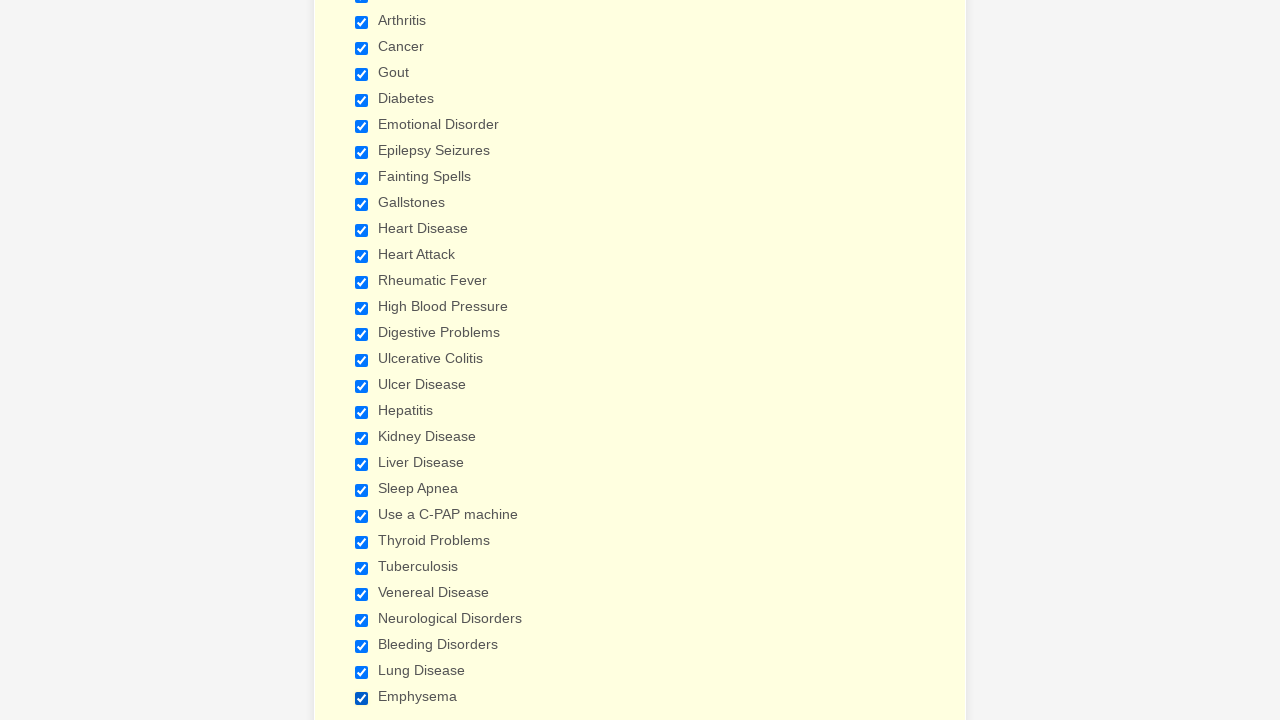

Verified checkbox at index 2 is selected
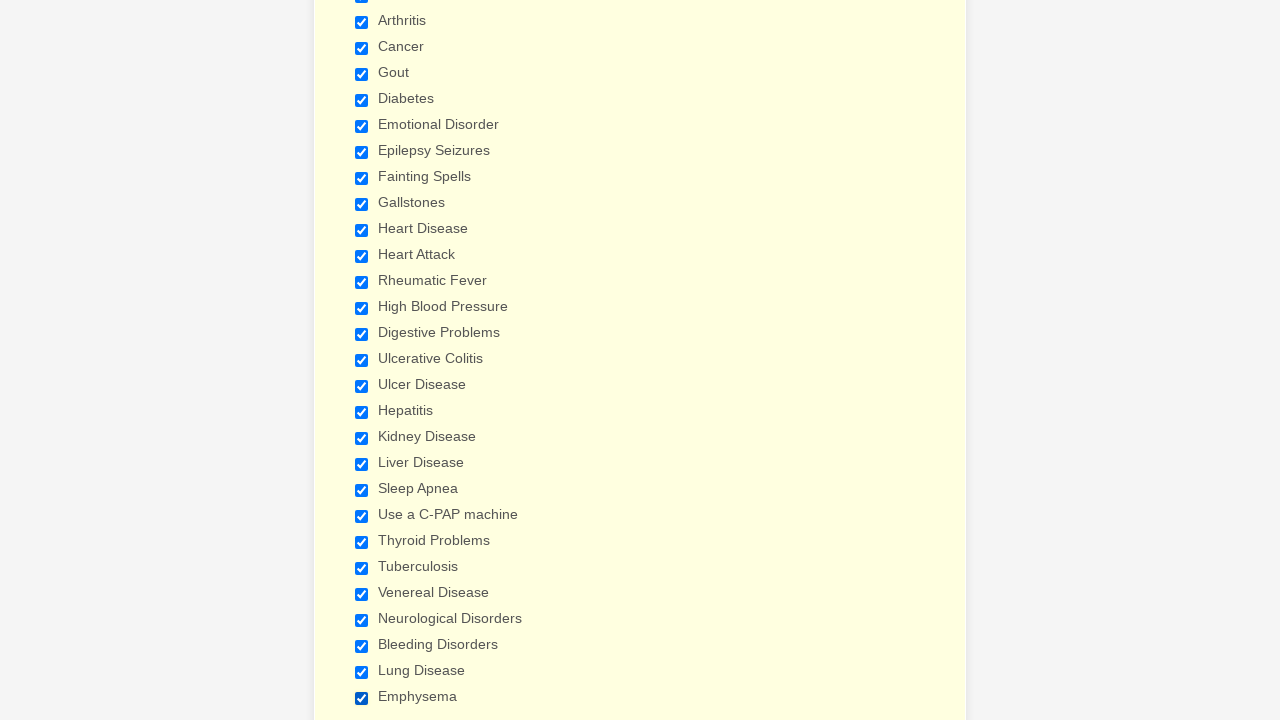

Verified checkbox at index 3 is selected
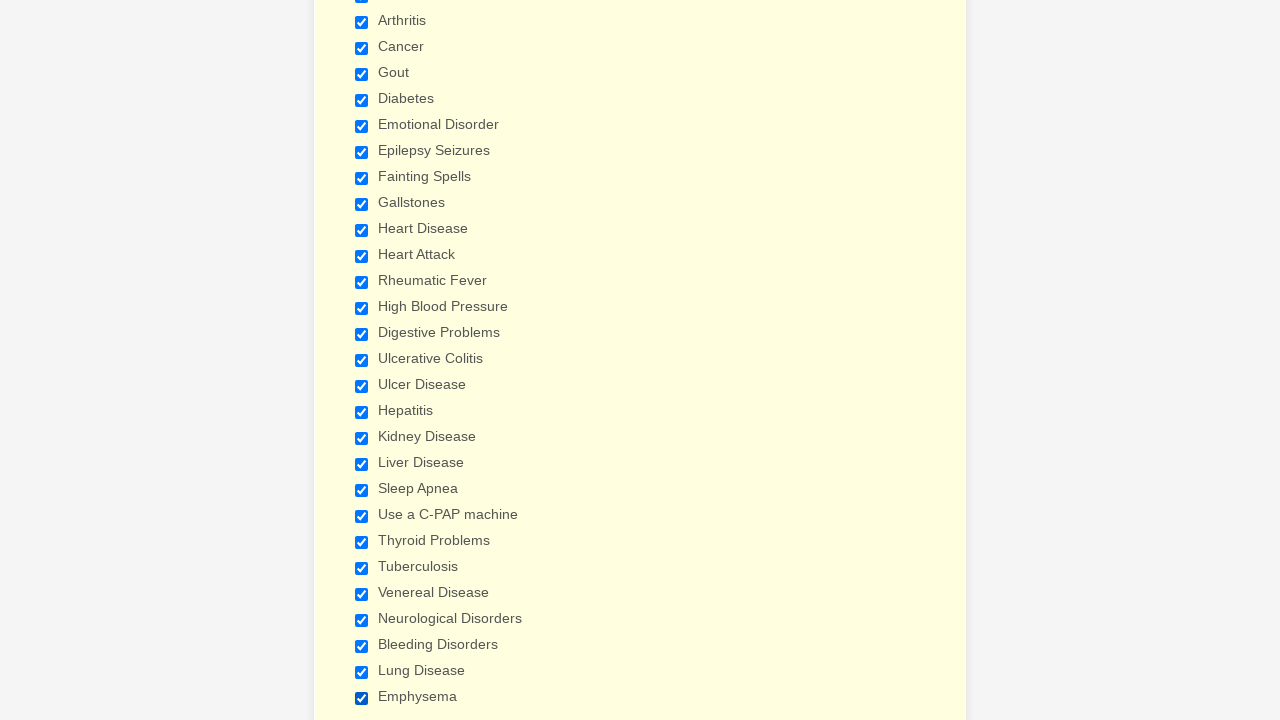

Verified checkbox at index 4 is selected
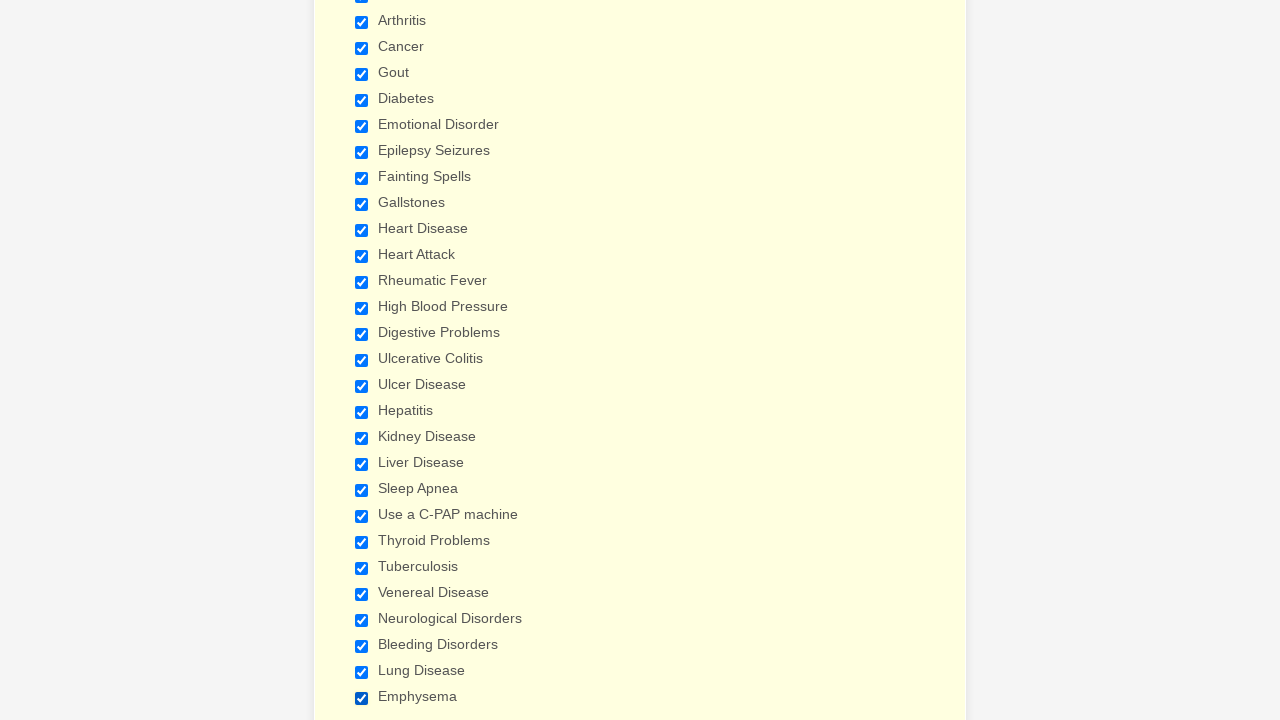

Verified checkbox at index 5 is selected
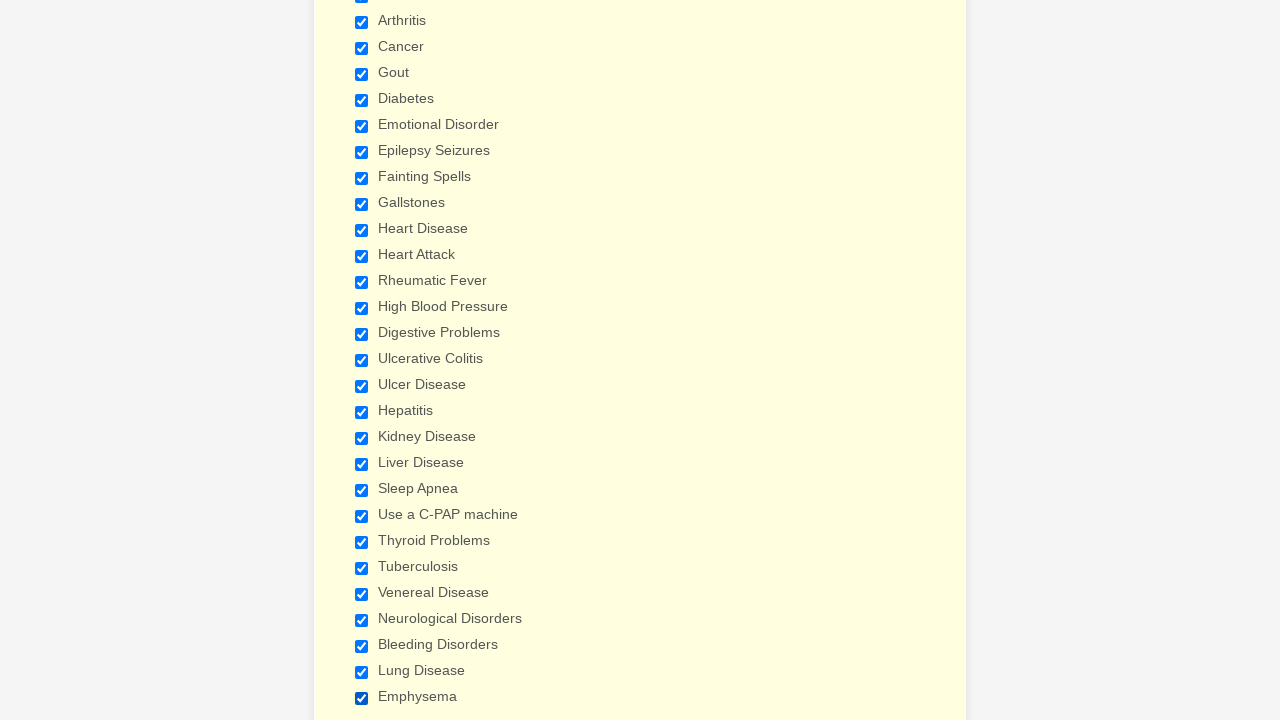

Verified checkbox at index 6 is selected
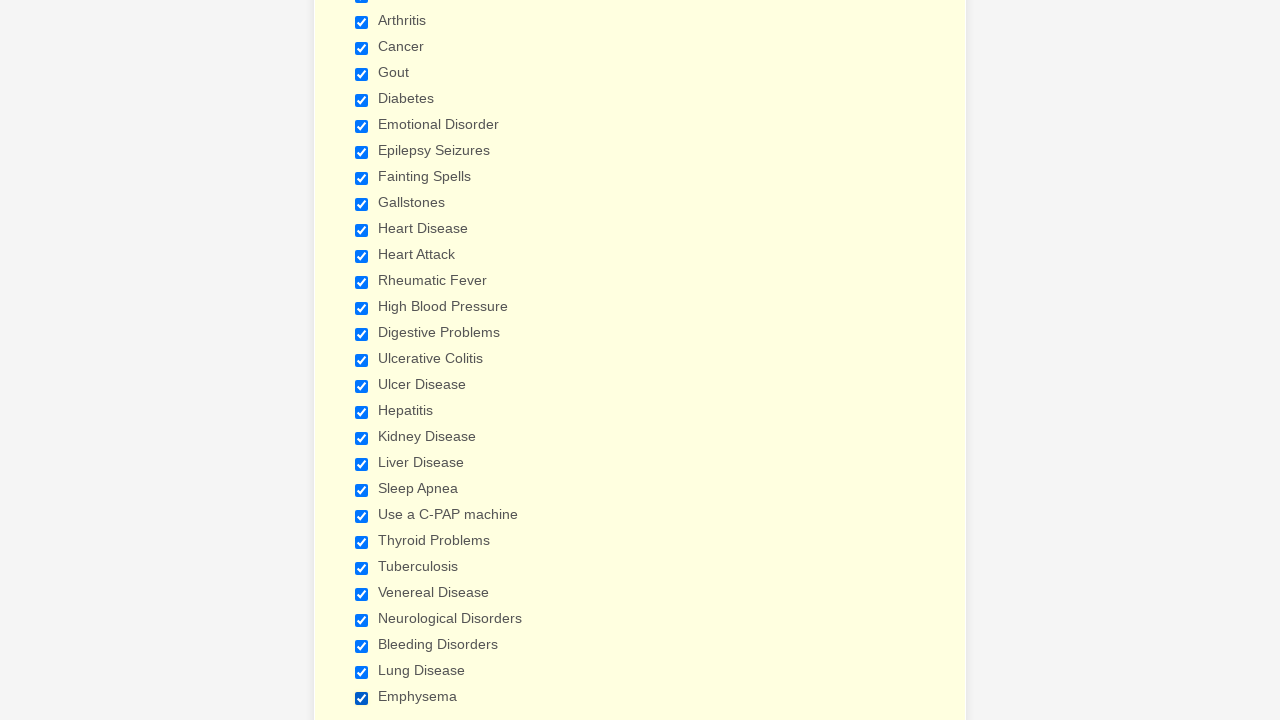

Verified checkbox at index 7 is selected
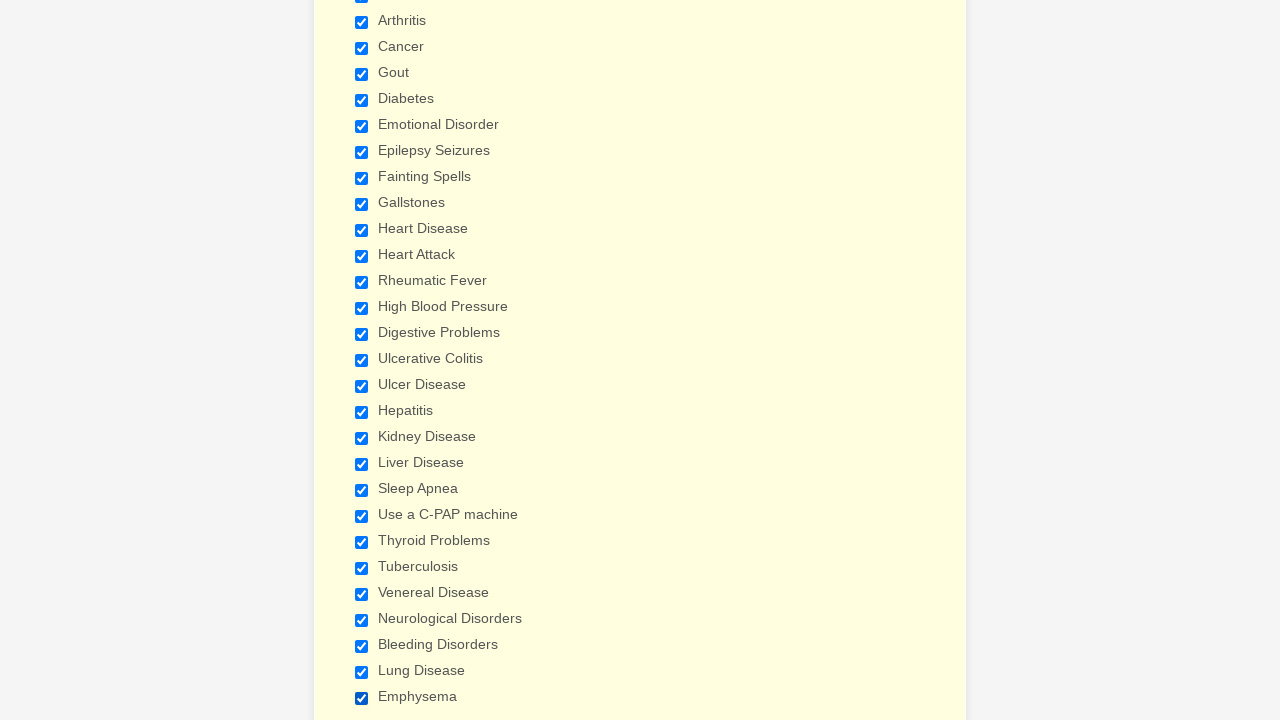

Verified checkbox at index 8 is selected
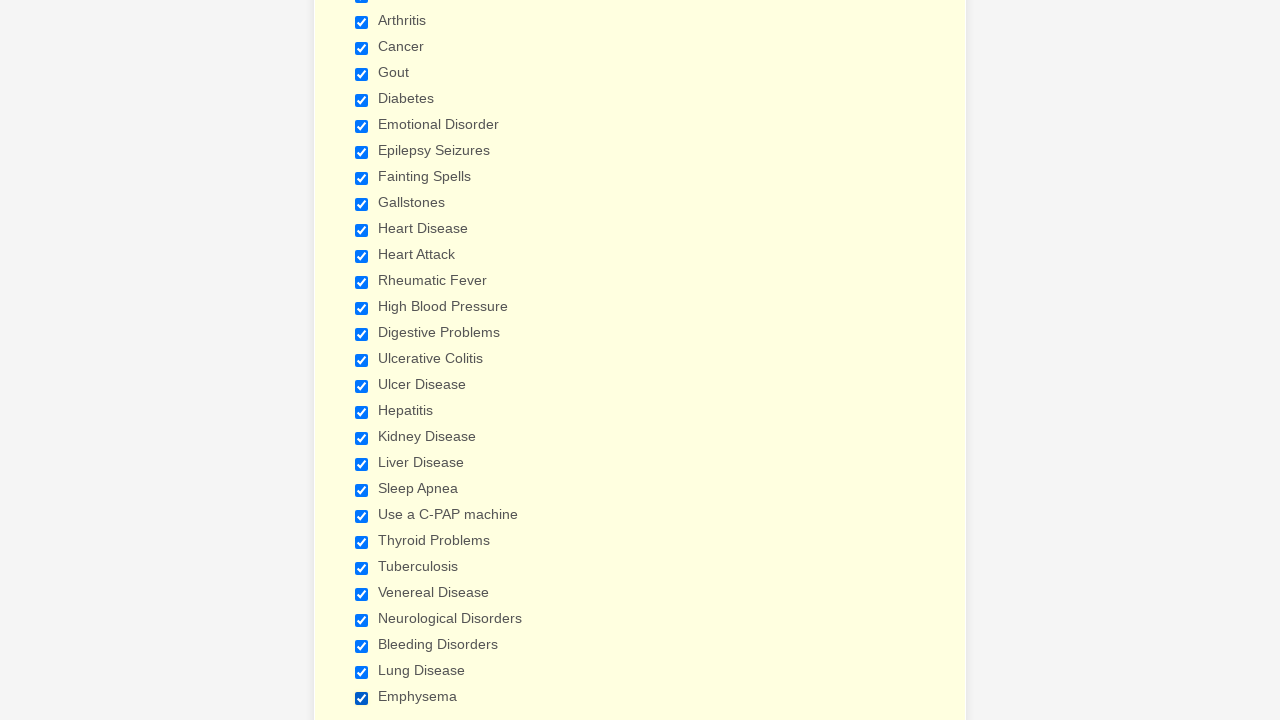

Verified checkbox at index 9 is selected
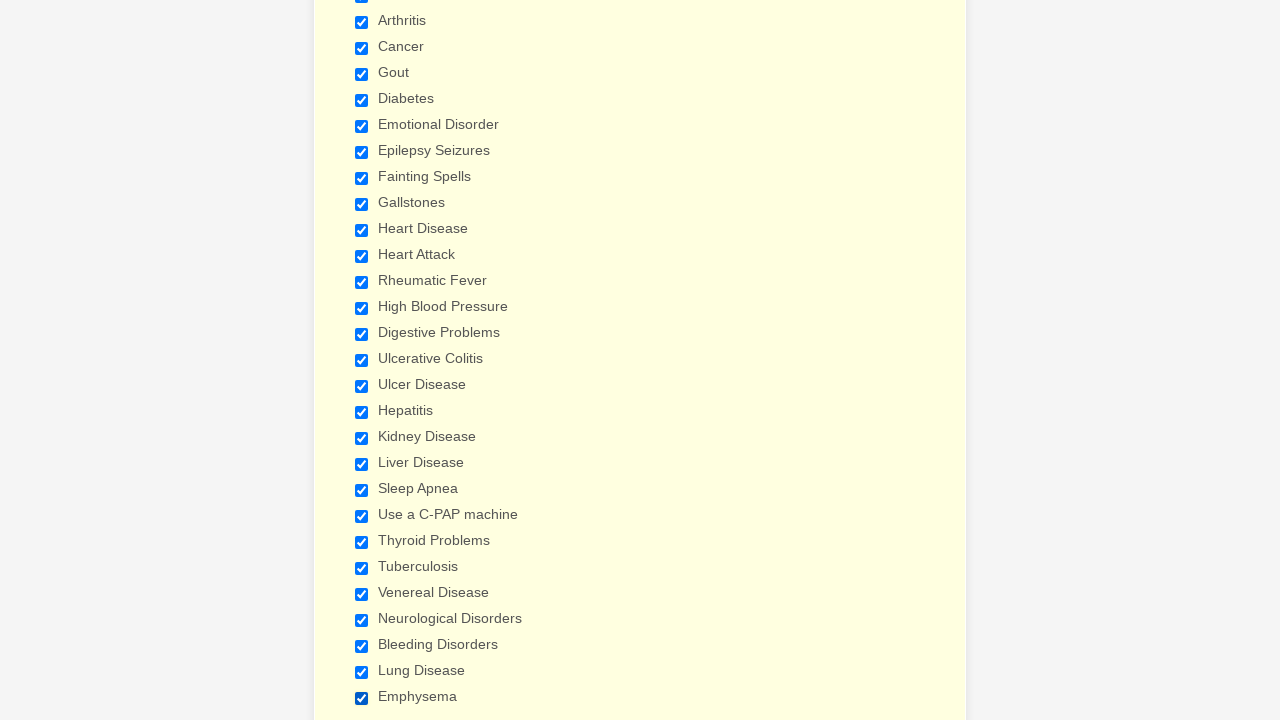

Verified checkbox at index 10 is selected
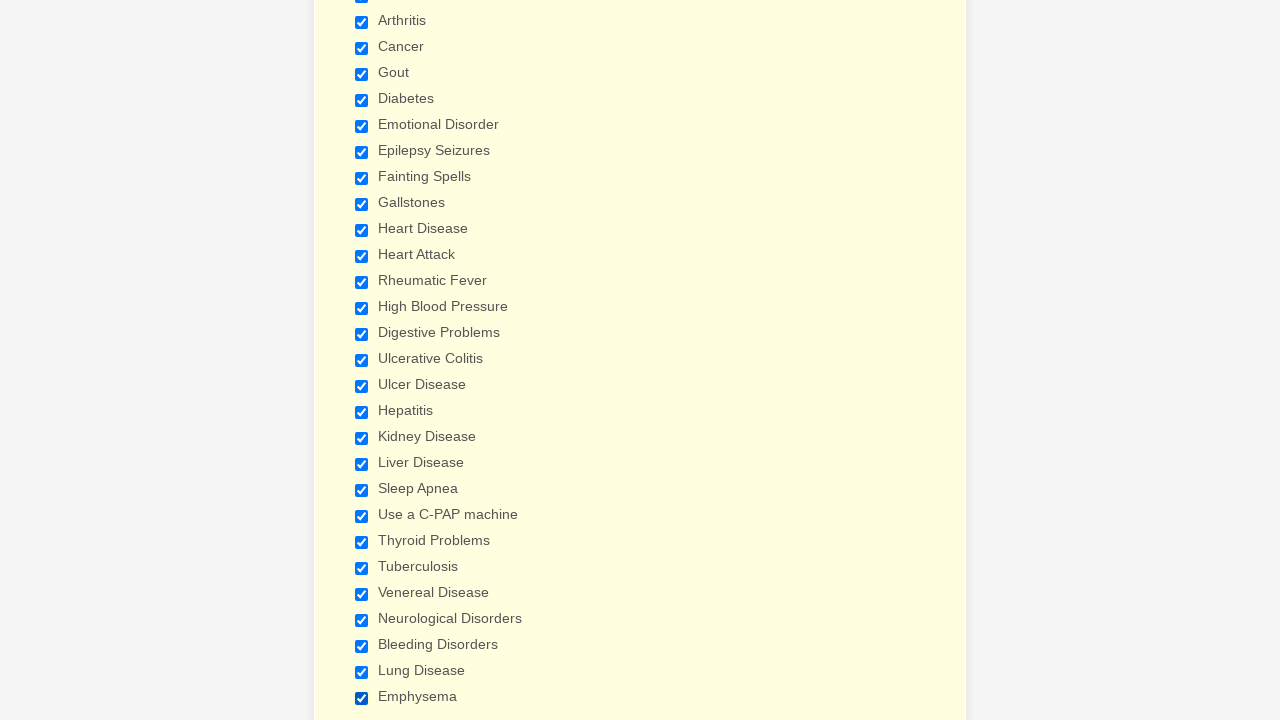

Verified checkbox at index 11 is selected
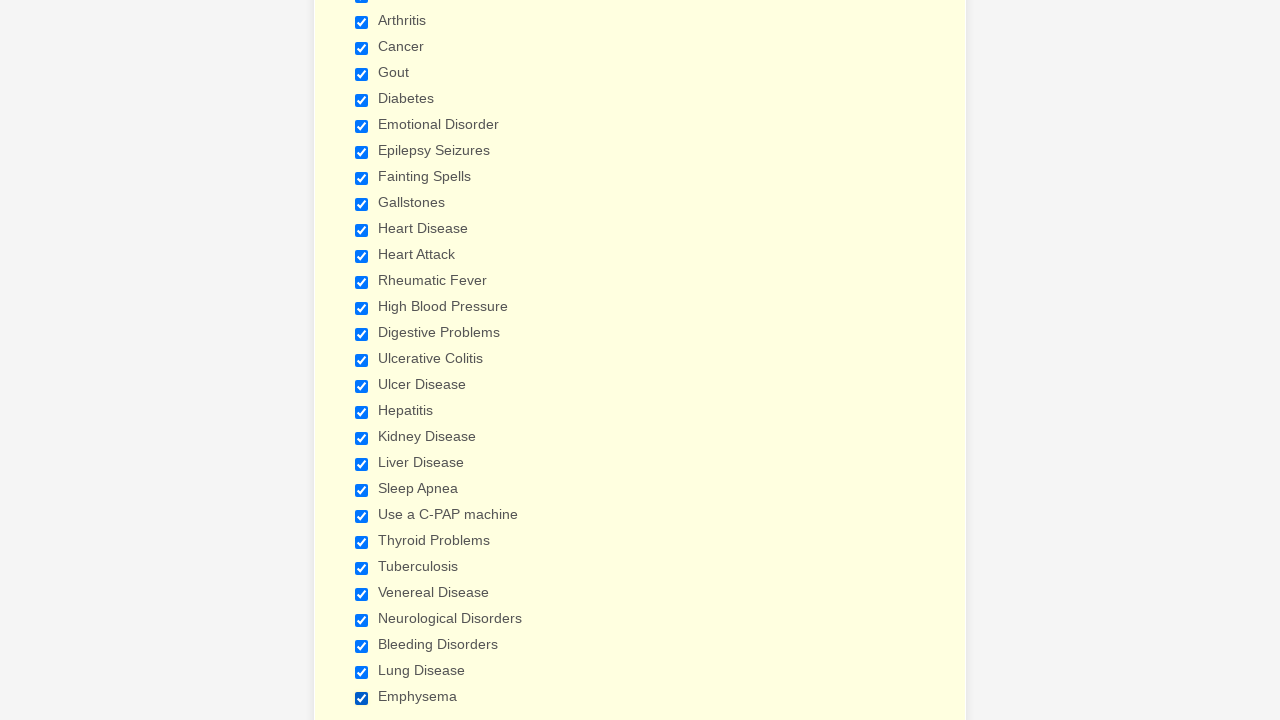

Verified checkbox at index 12 is selected
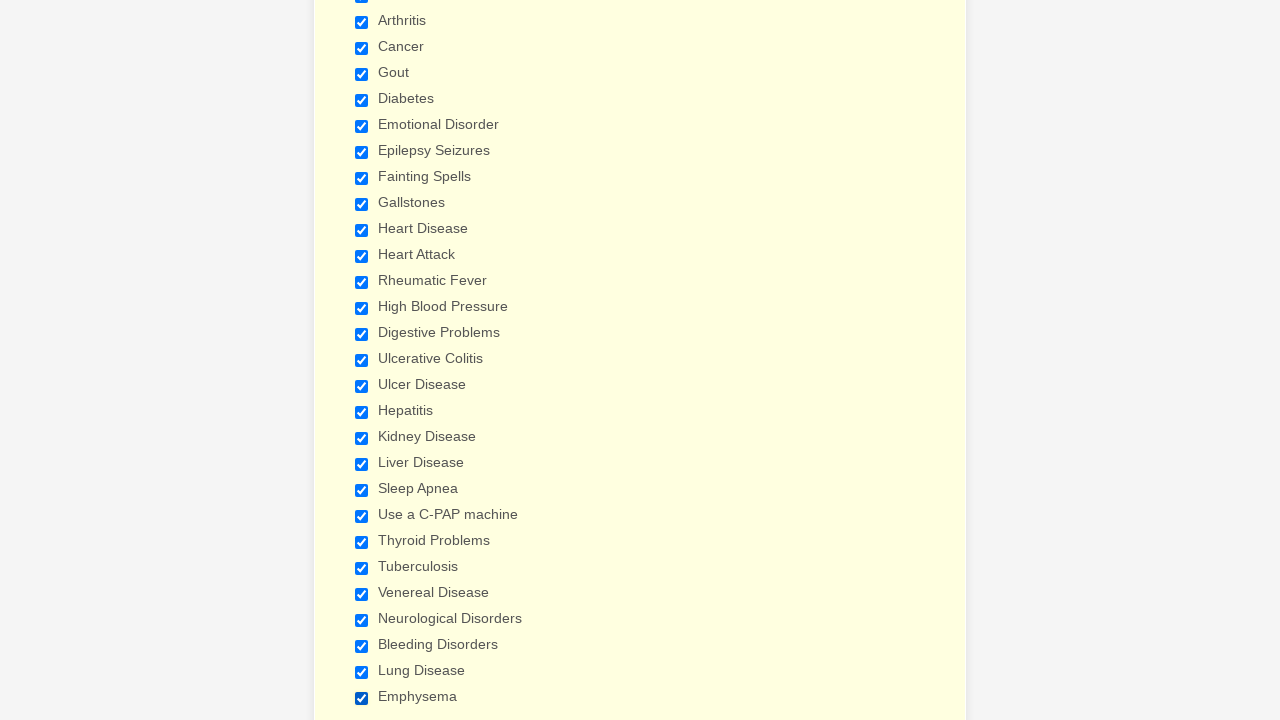

Verified checkbox at index 13 is selected
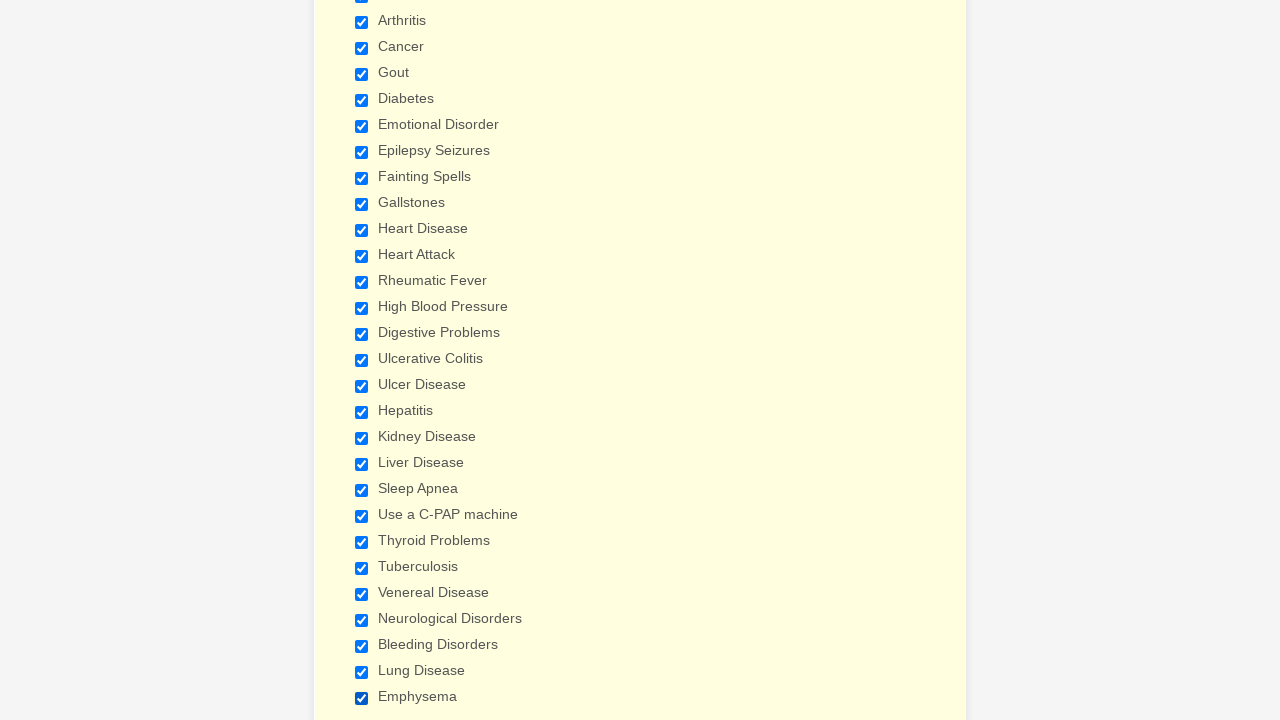

Verified checkbox at index 14 is selected
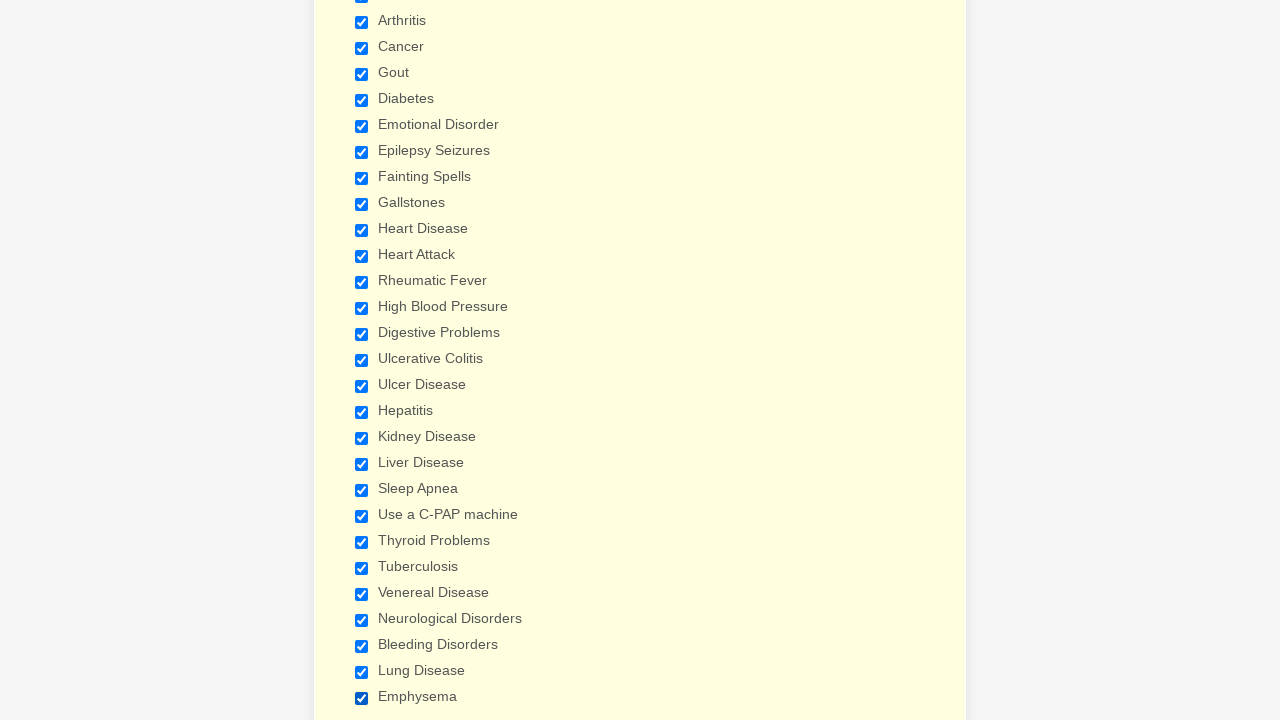

Verified checkbox at index 15 is selected
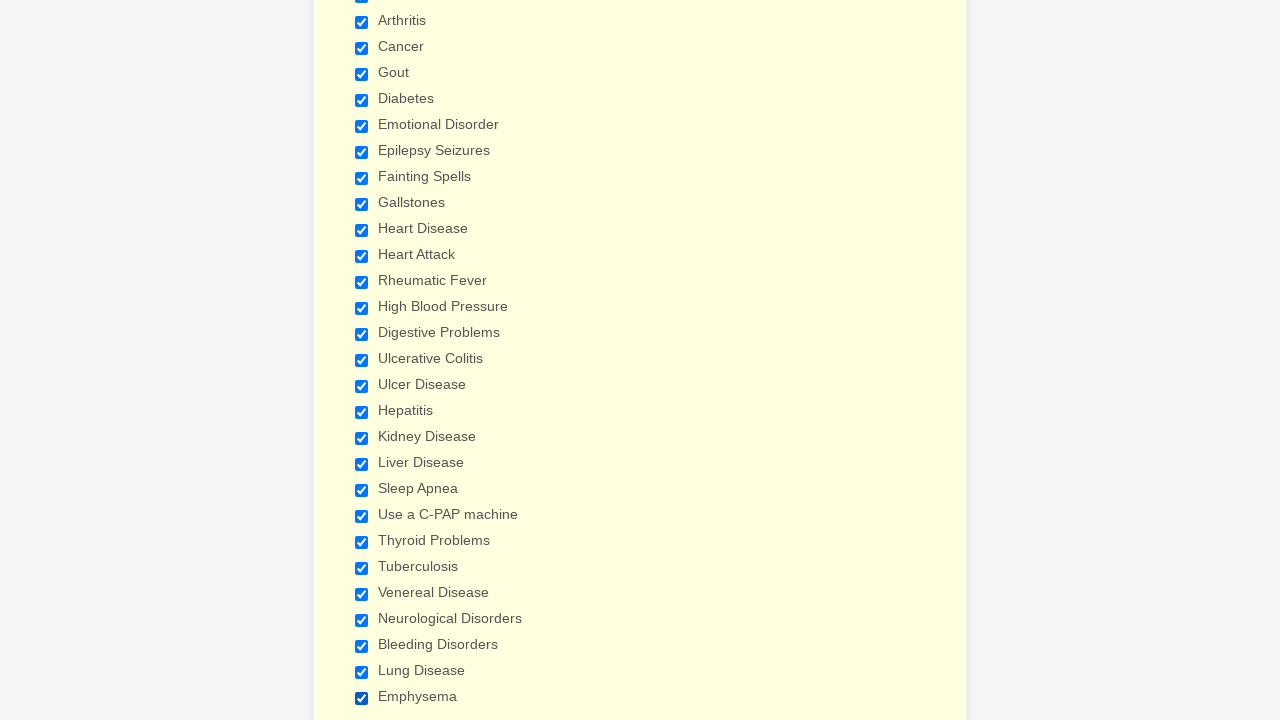

Verified checkbox at index 16 is selected
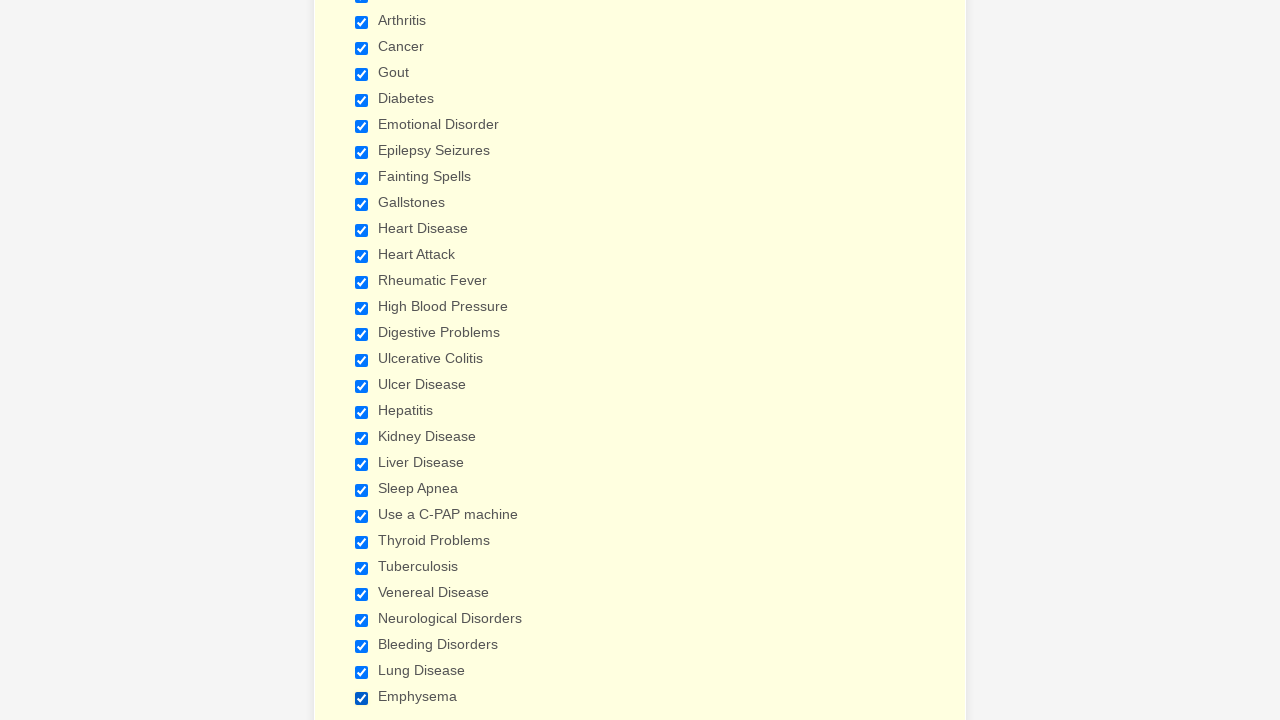

Verified checkbox at index 17 is selected
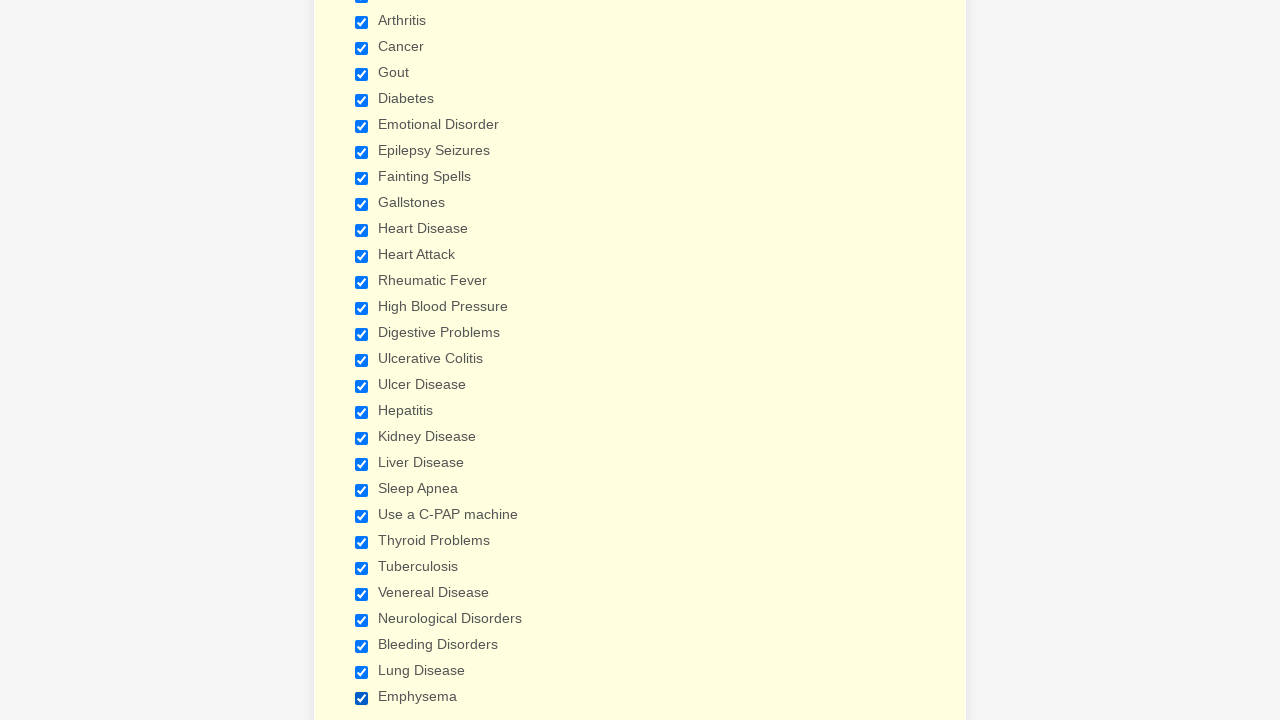

Verified checkbox at index 18 is selected
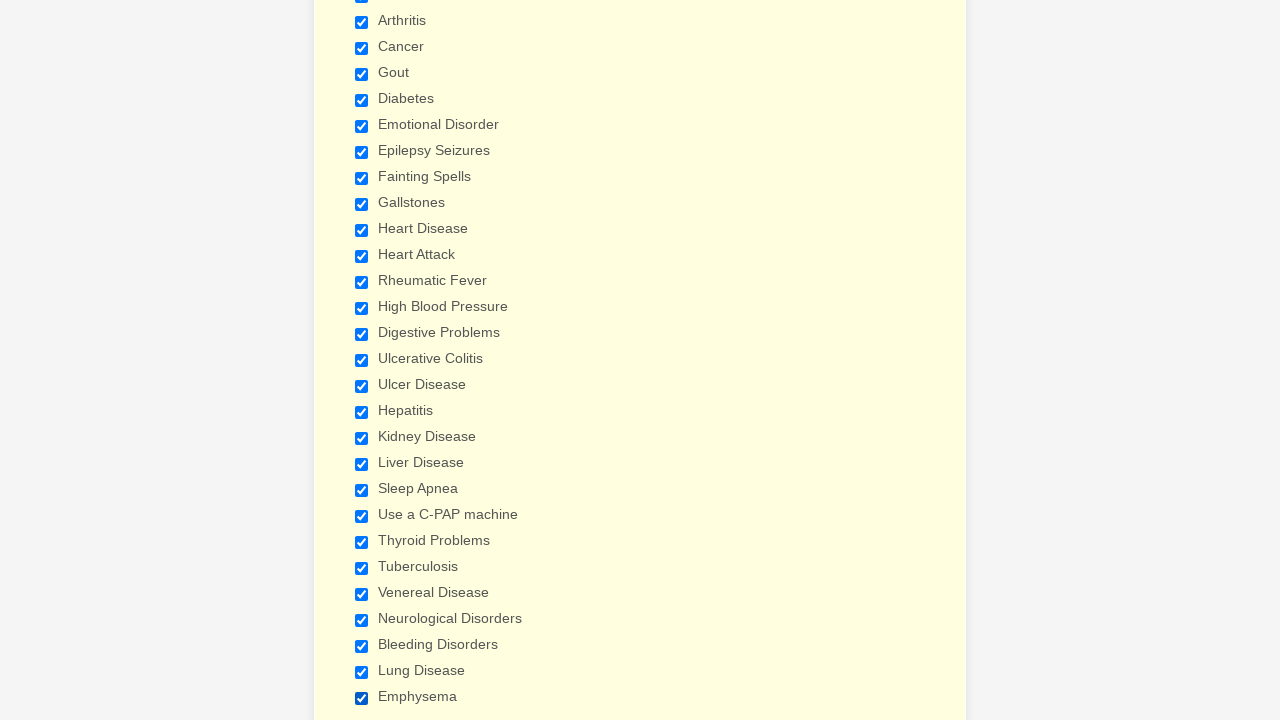

Verified checkbox at index 19 is selected
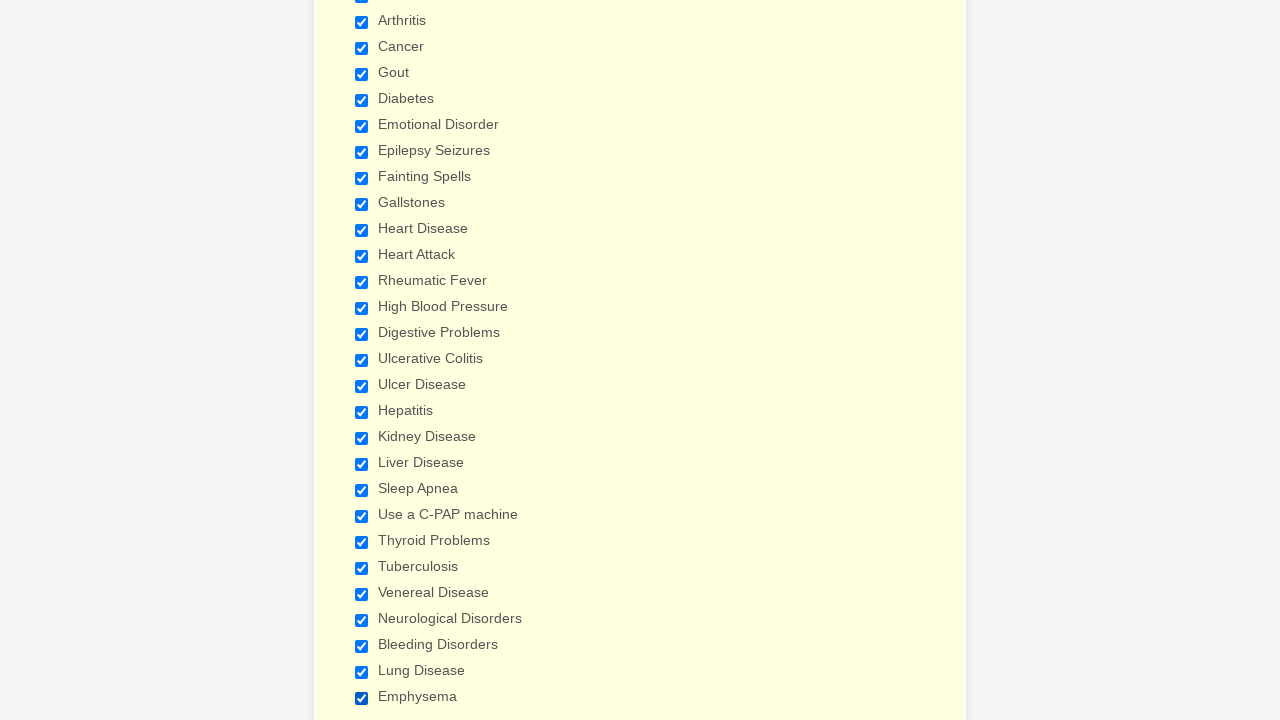

Verified checkbox at index 20 is selected
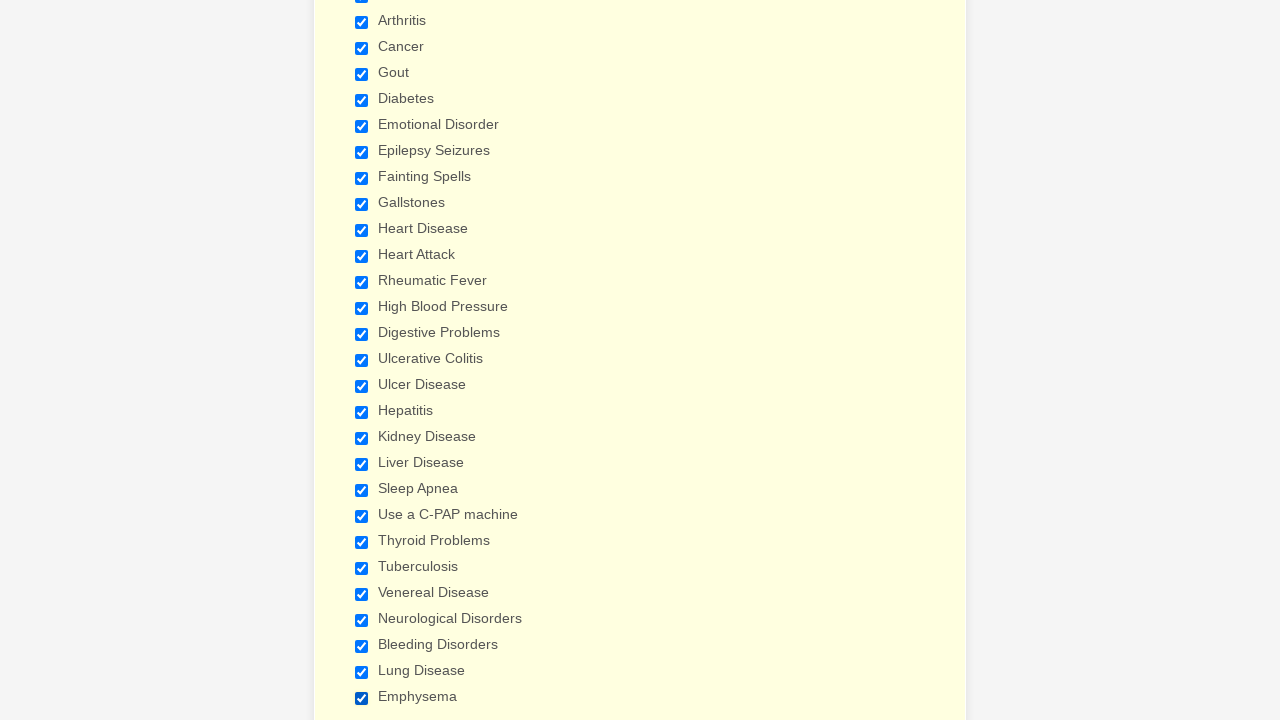

Verified checkbox at index 21 is selected
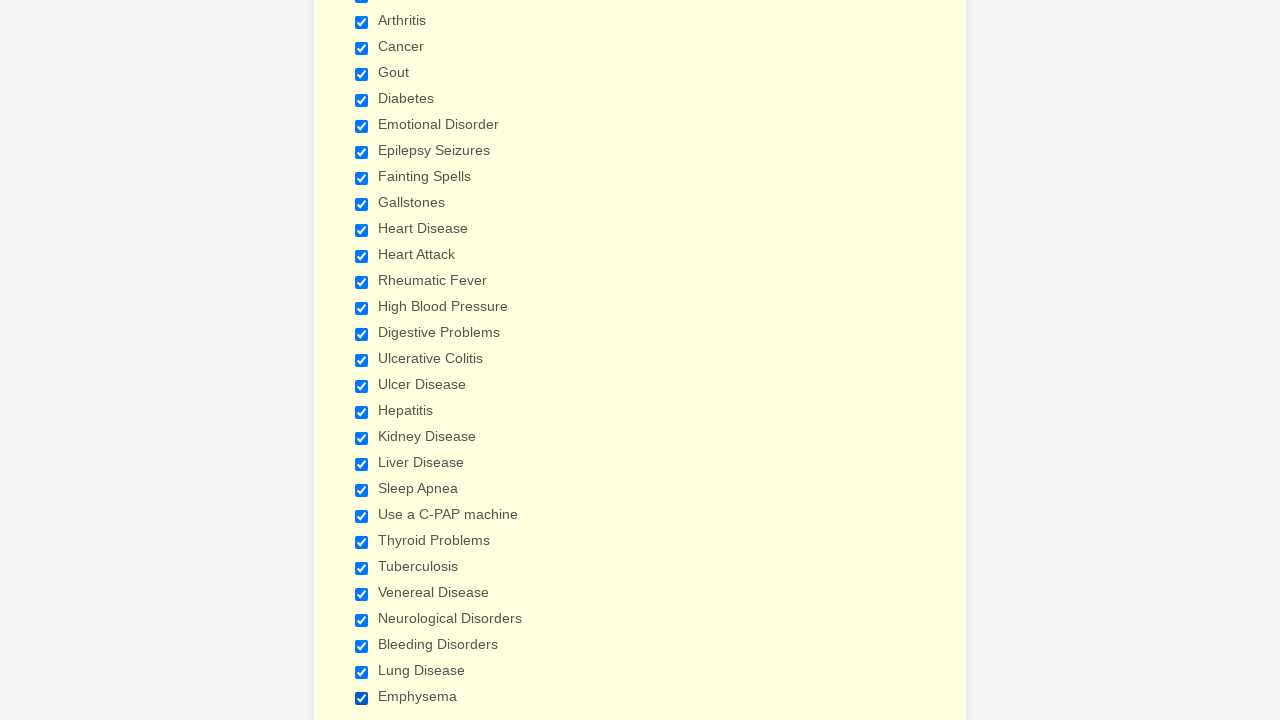

Verified checkbox at index 22 is selected
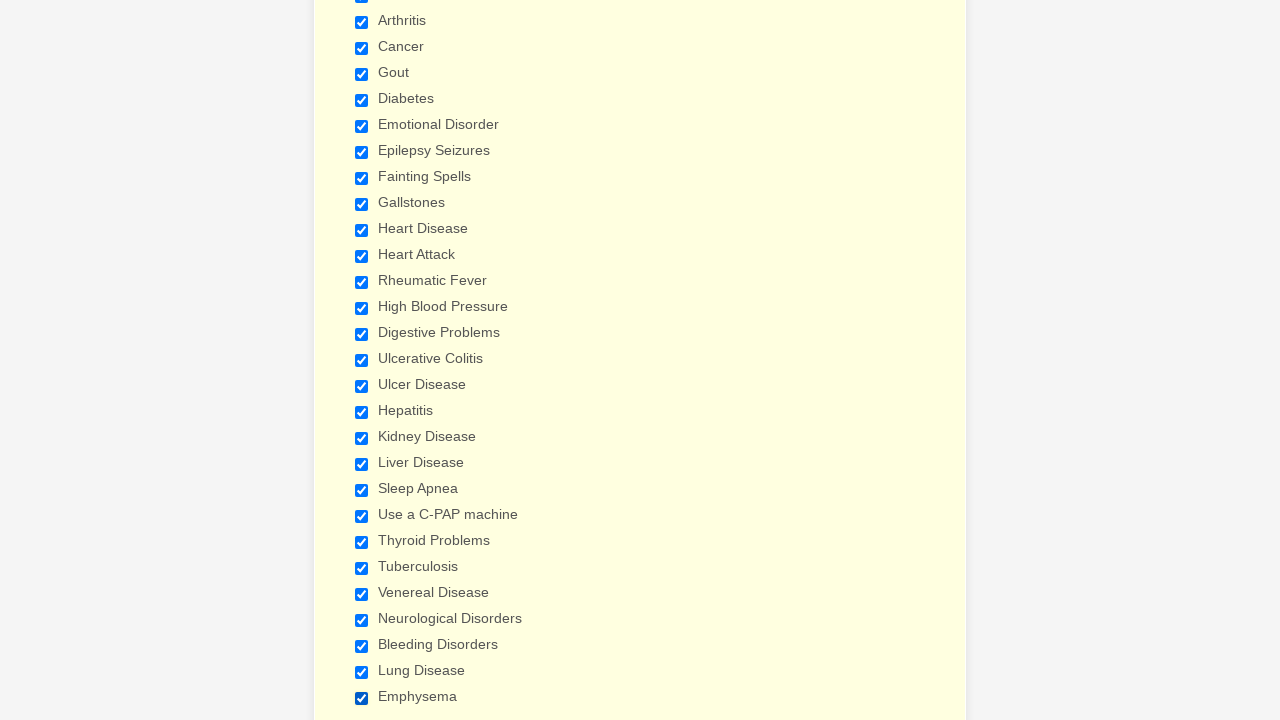

Verified checkbox at index 23 is selected
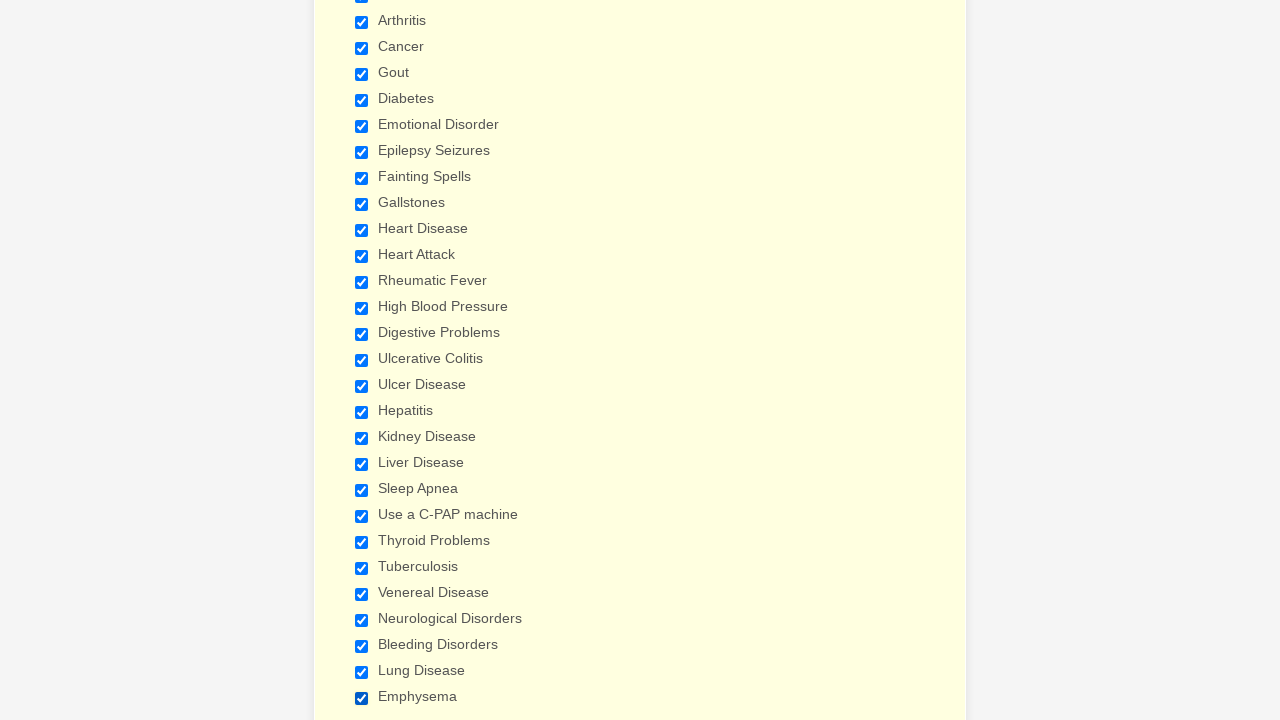

Verified checkbox at index 24 is selected
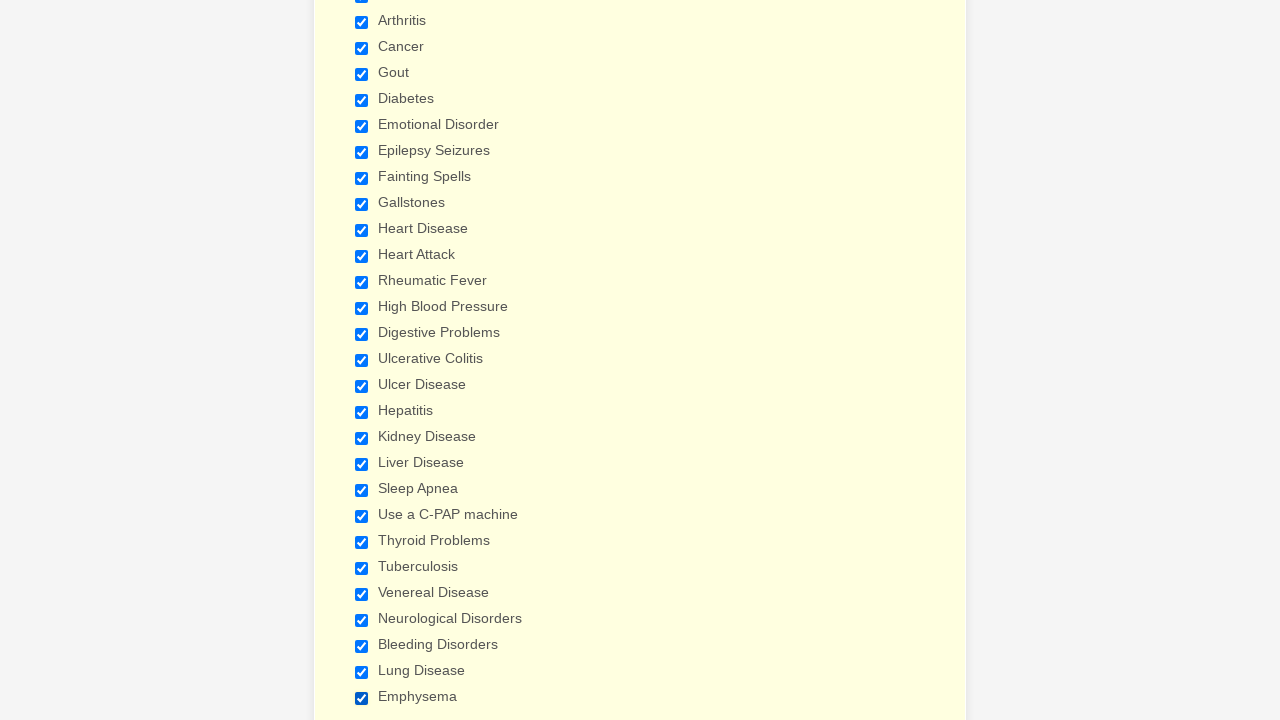

Verified checkbox at index 25 is selected
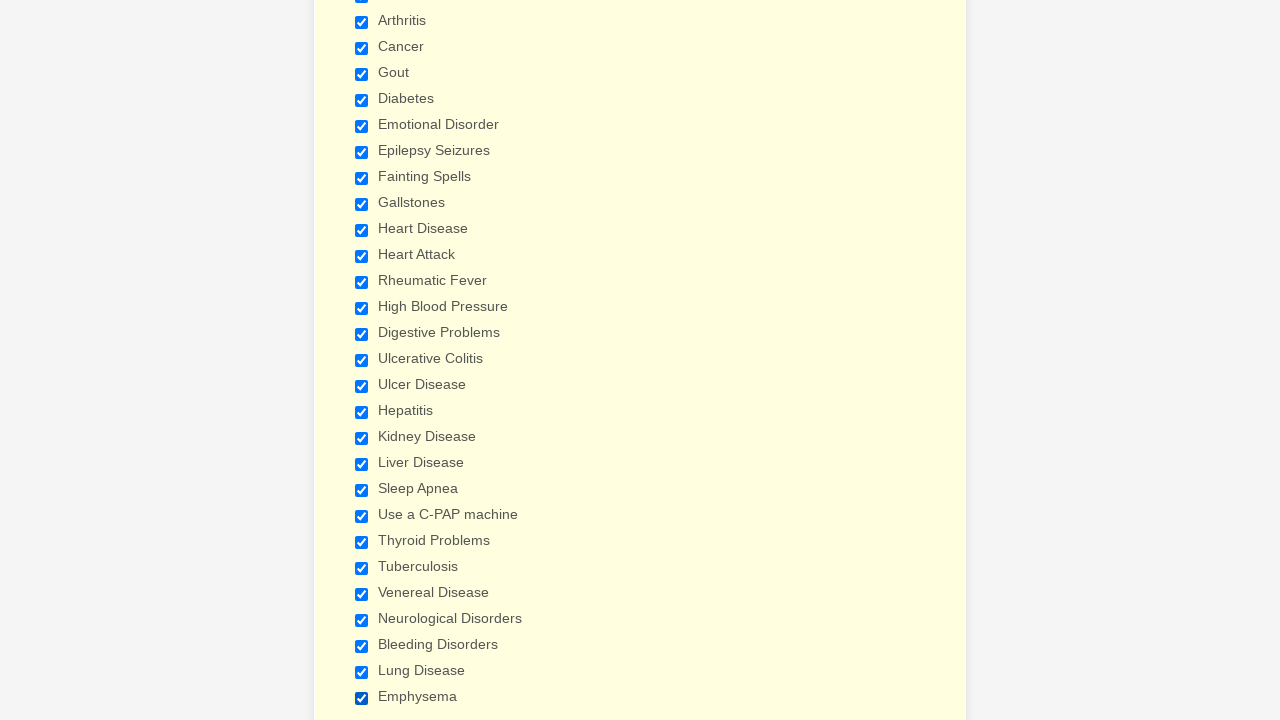

Verified checkbox at index 26 is selected
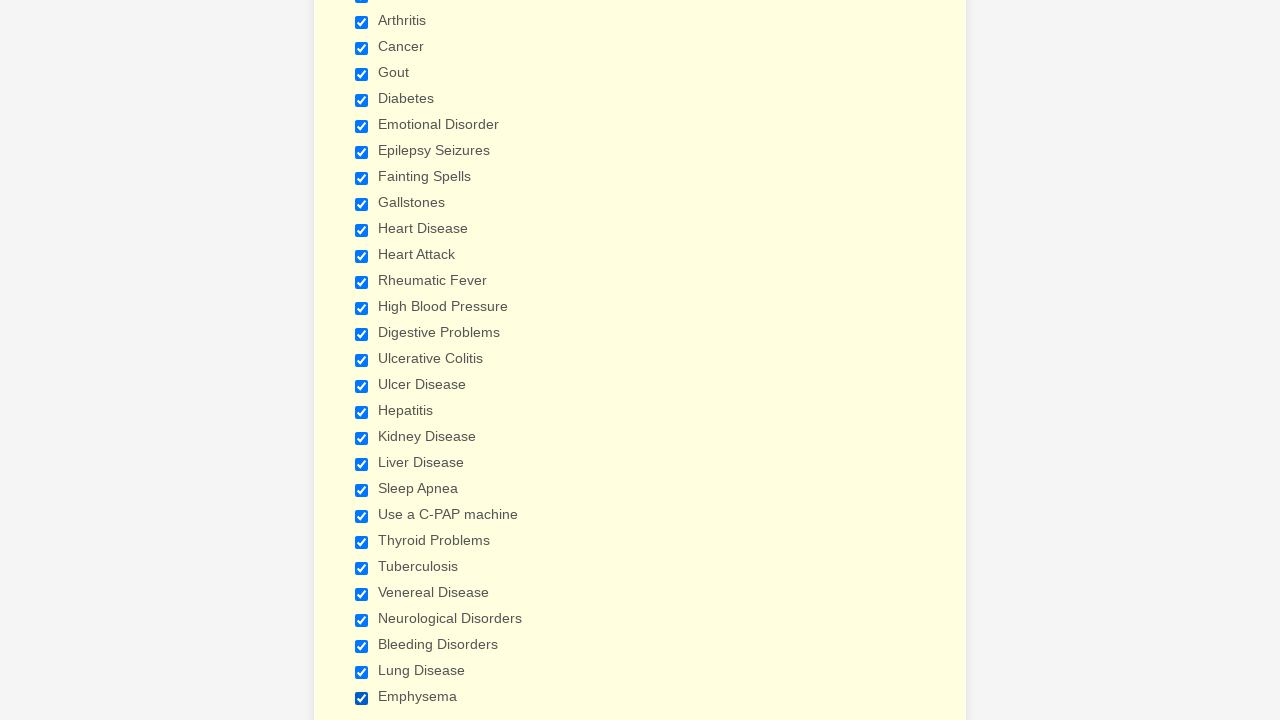

Verified checkbox at index 27 is selected
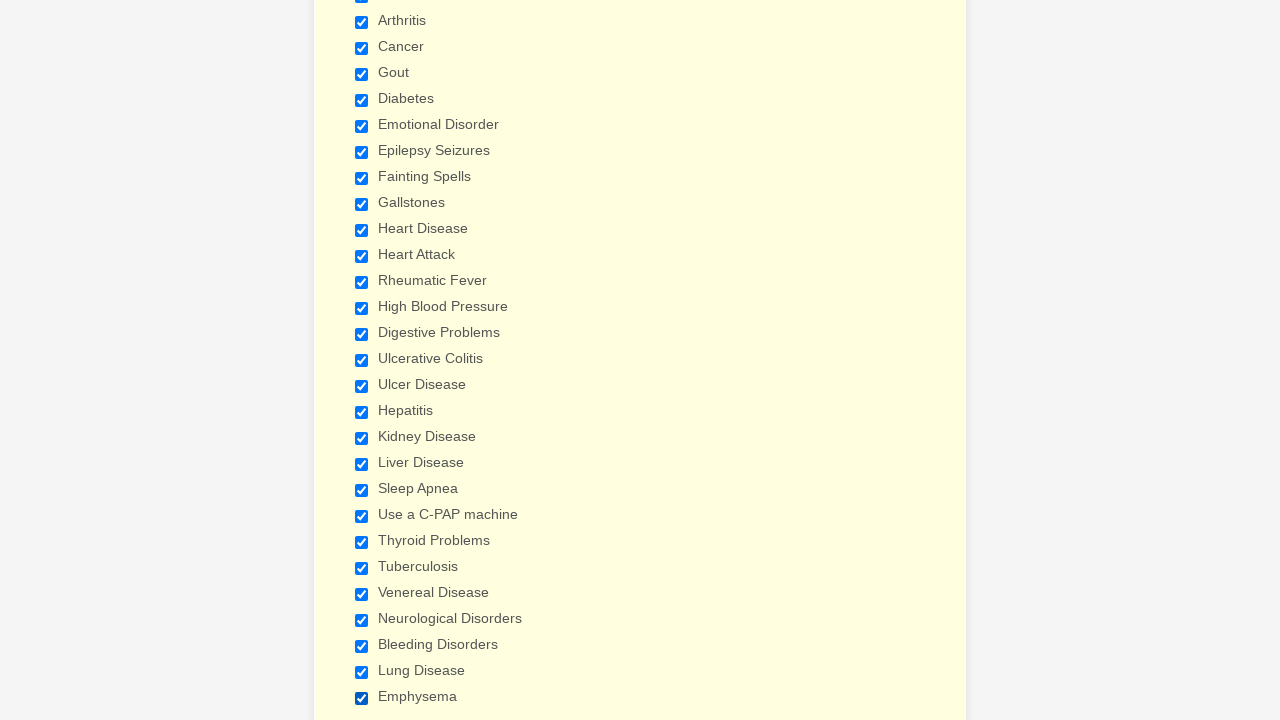

Verified checkbox at index 28 is selected
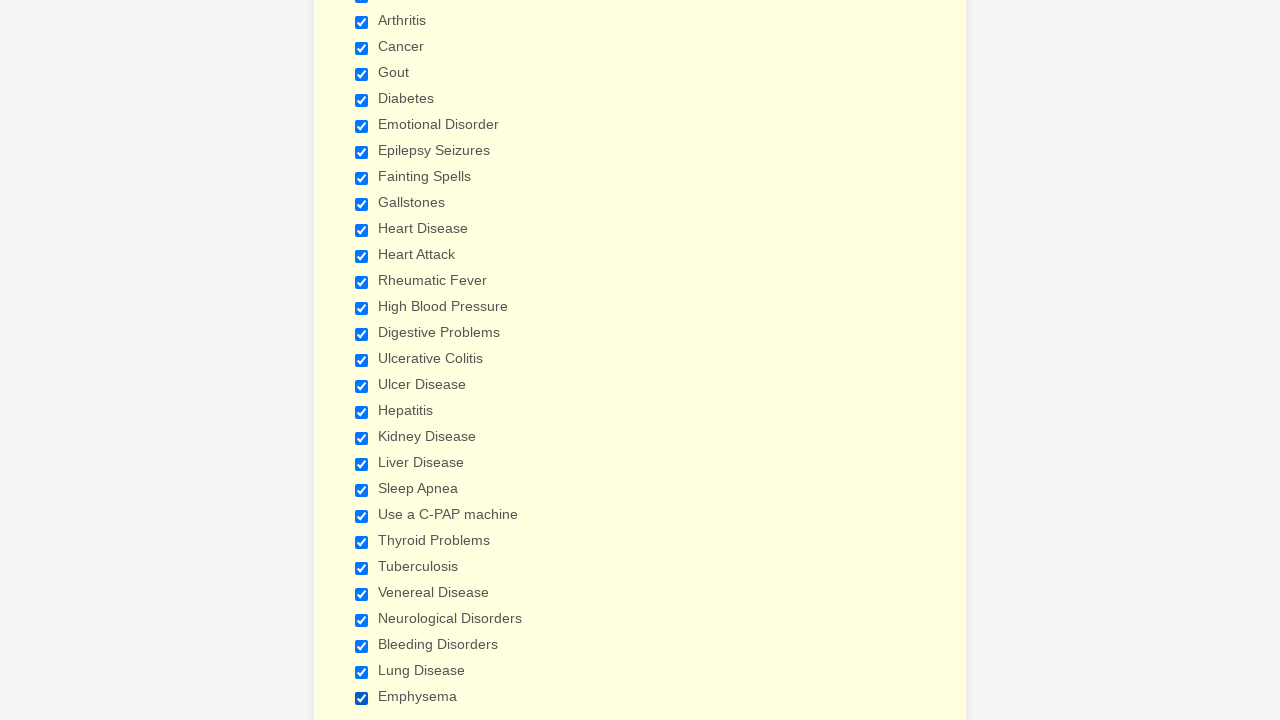

Cleared browser cookies
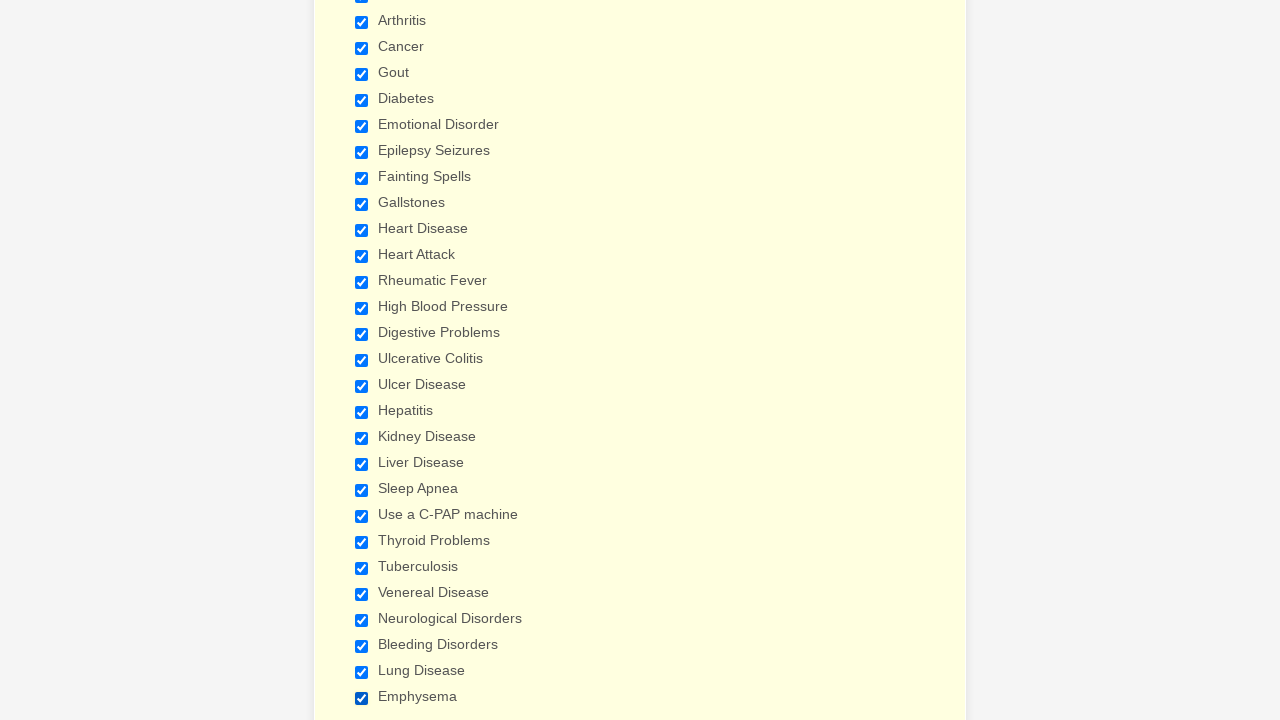

Reloaded the page after clearing cookies
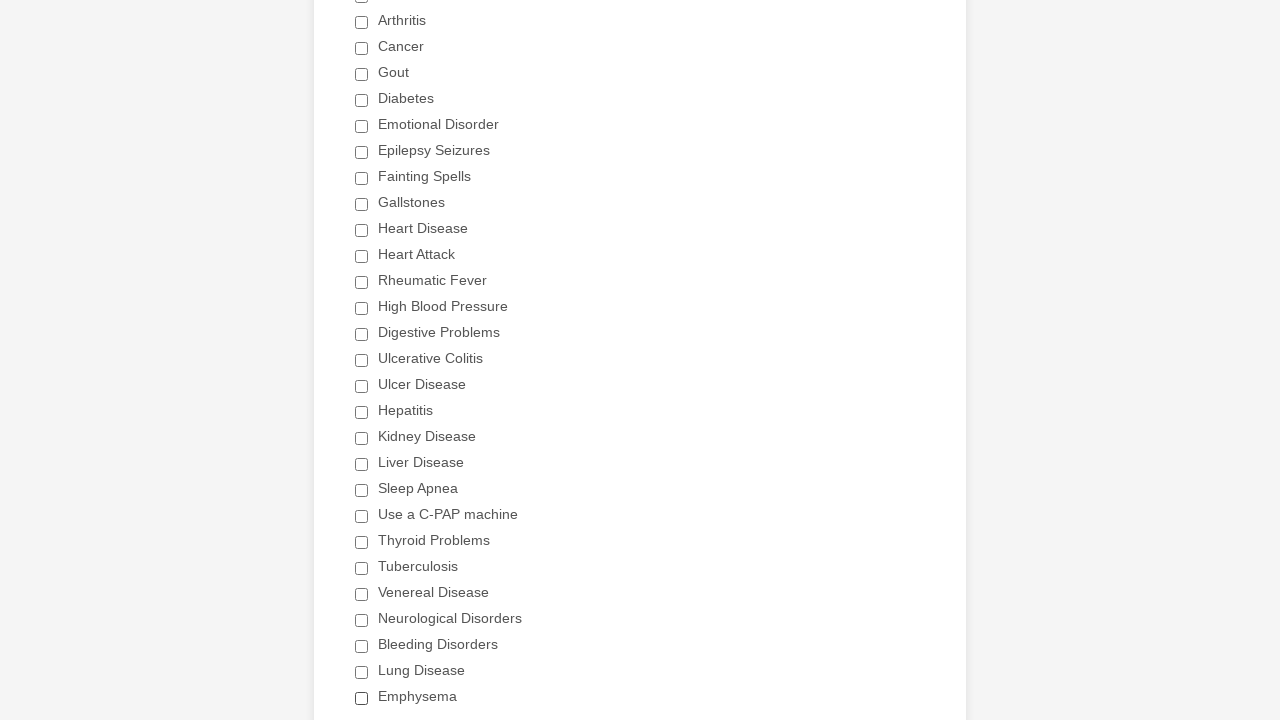

Re-located all checkboxes after page reload
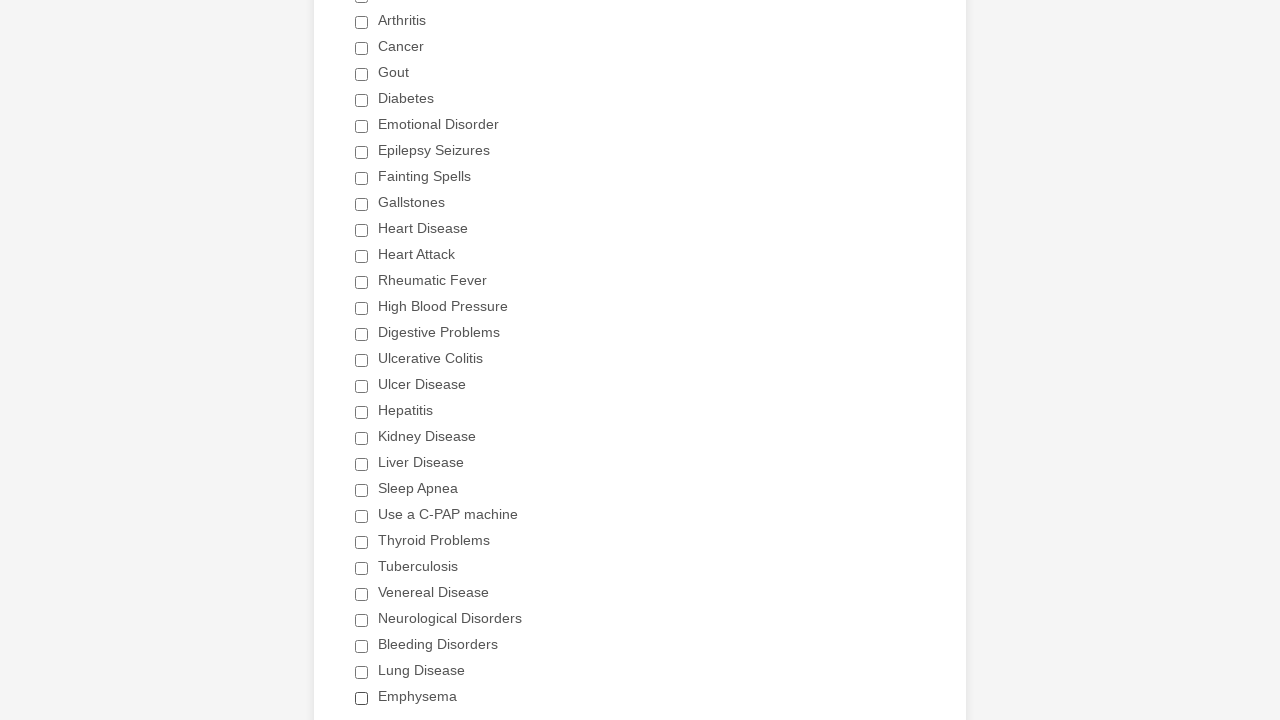

Verified checkbox at index 0 is not selected
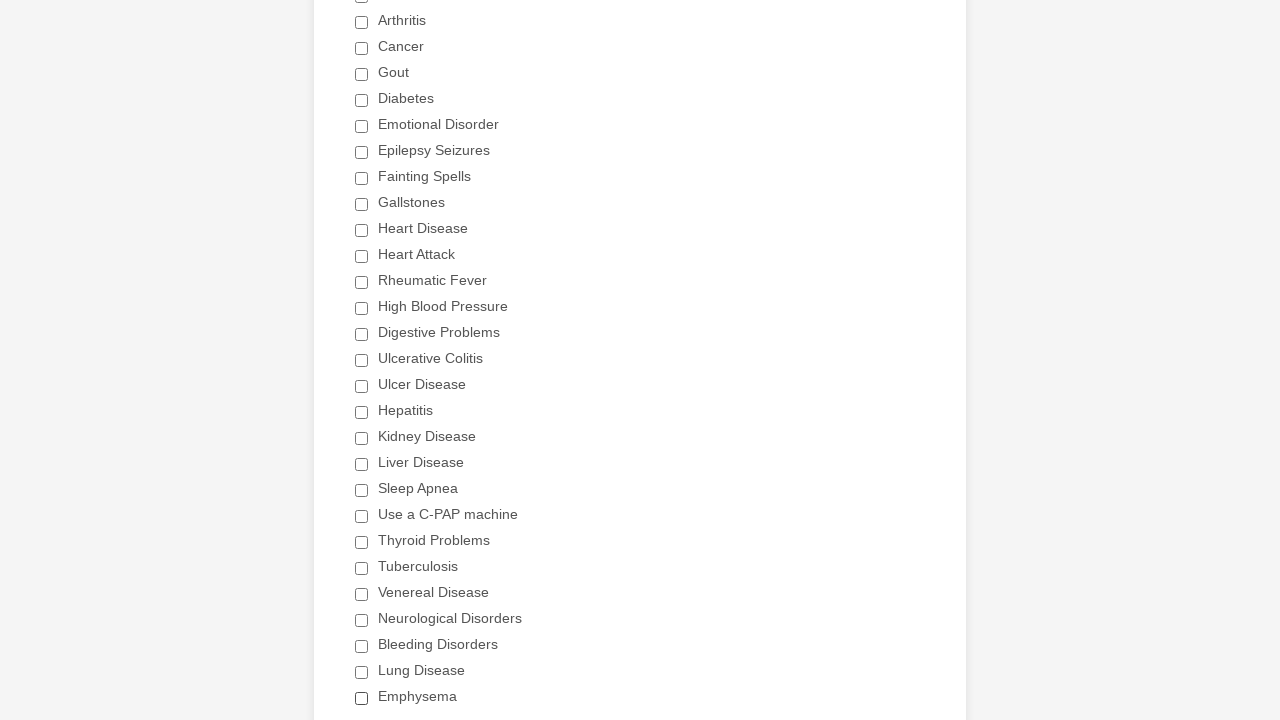

Verified checkbox at index 1 is not selected
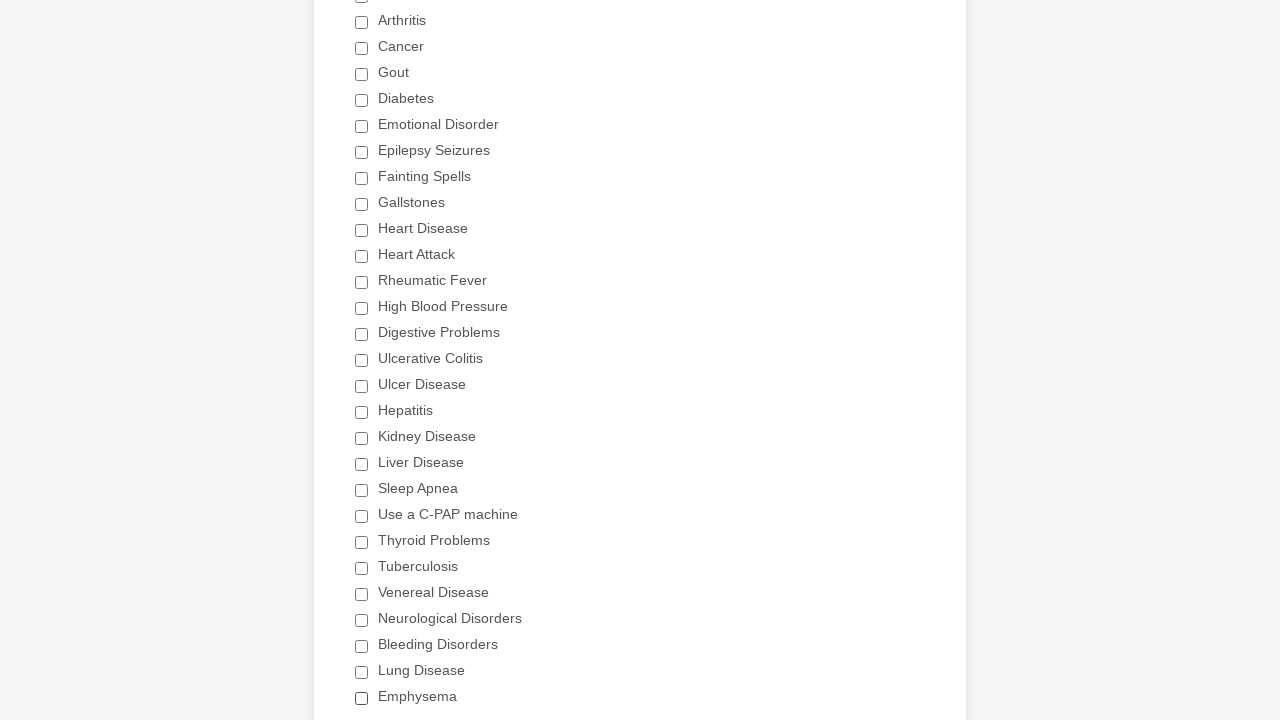

Verified checkbox at index 2 is not selected
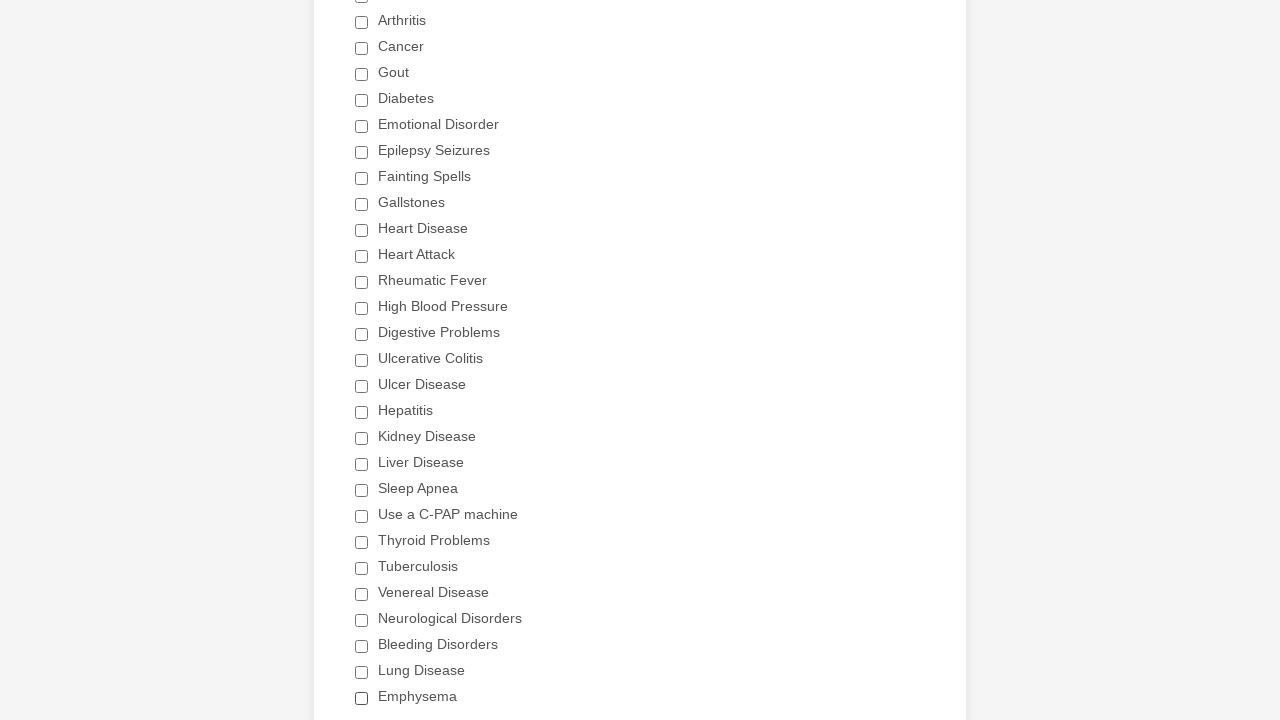

Verified checkbox at index 3 is not selected
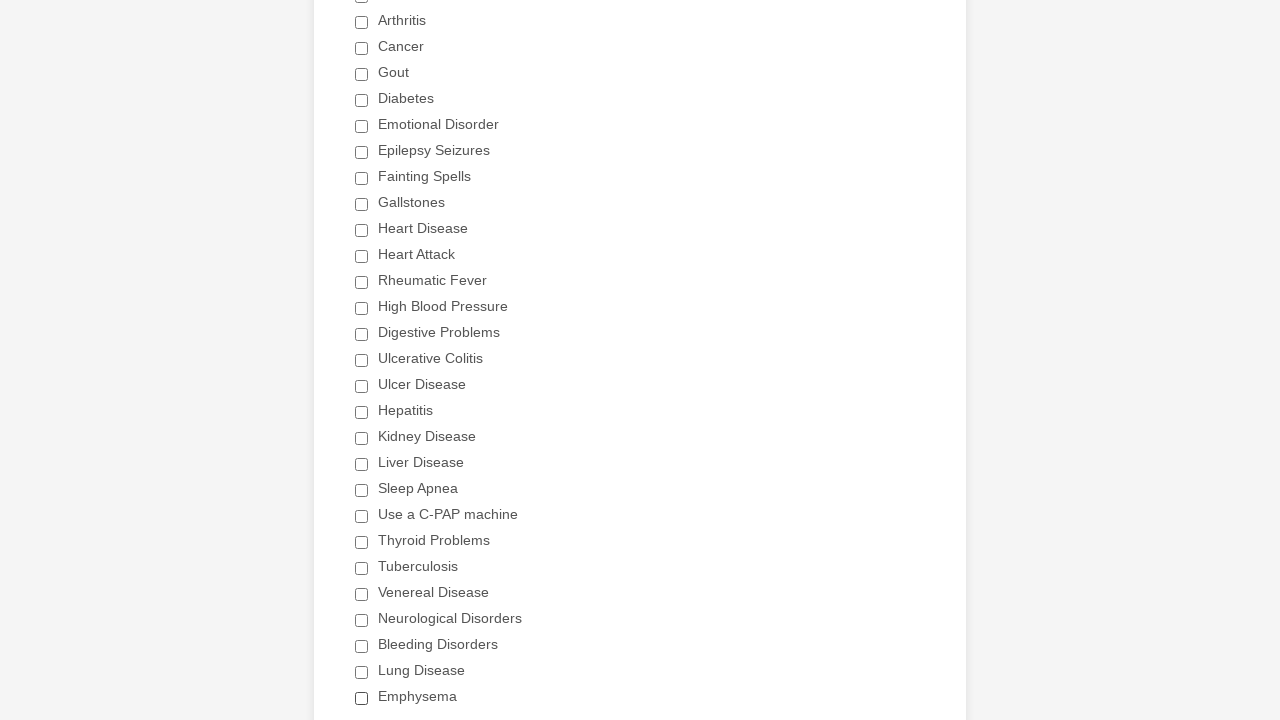

Verified checkbox at index 4 is not selected
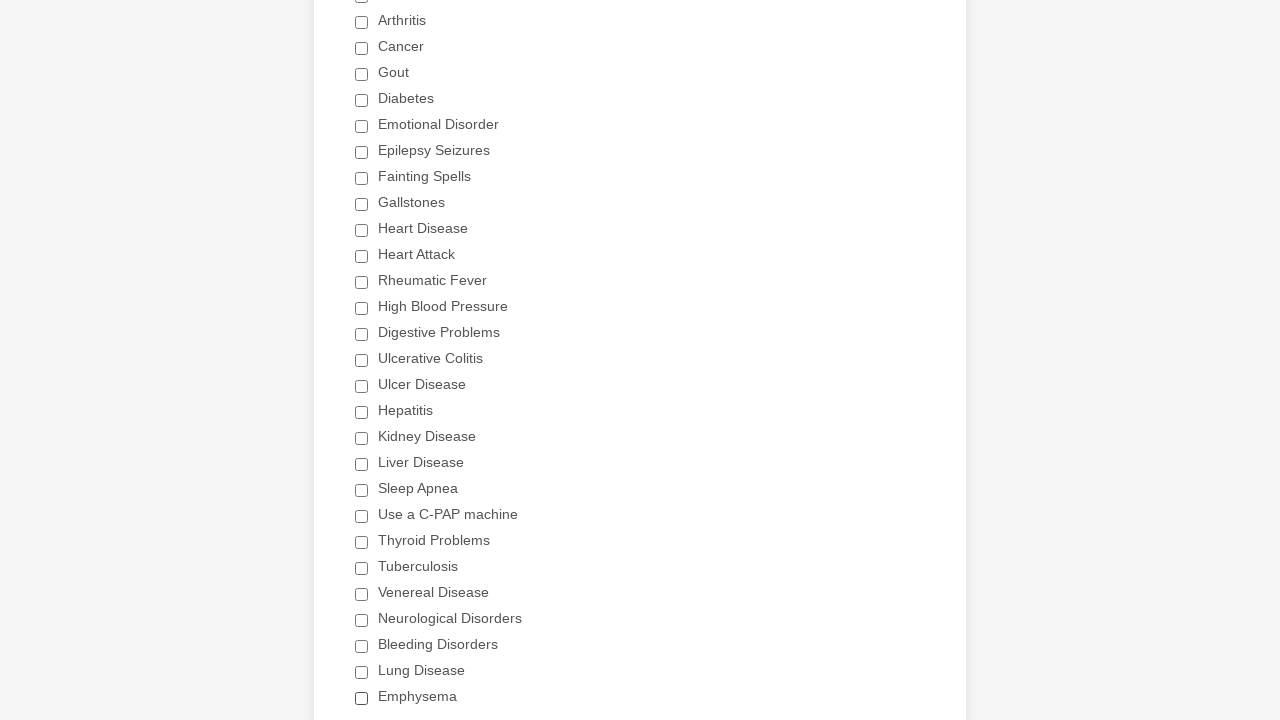

Verified checkbox at index 5 is not selected
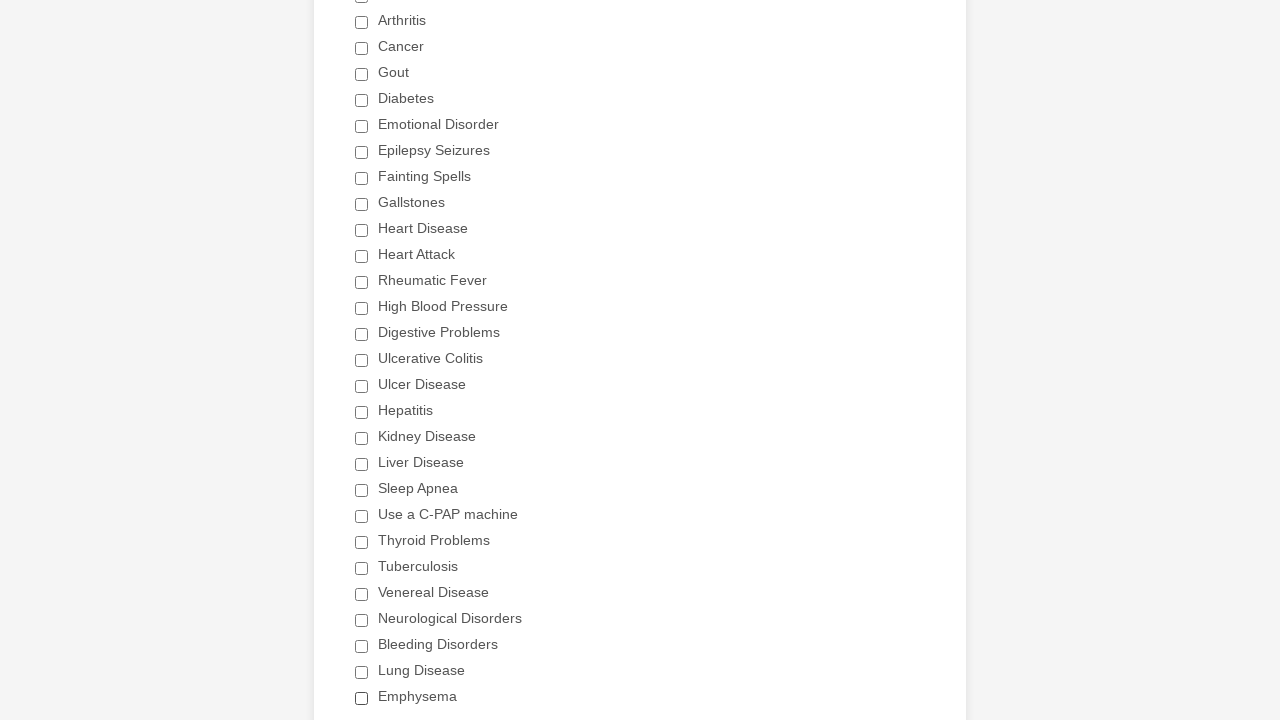

Verified checkbox at index 6 is not selected
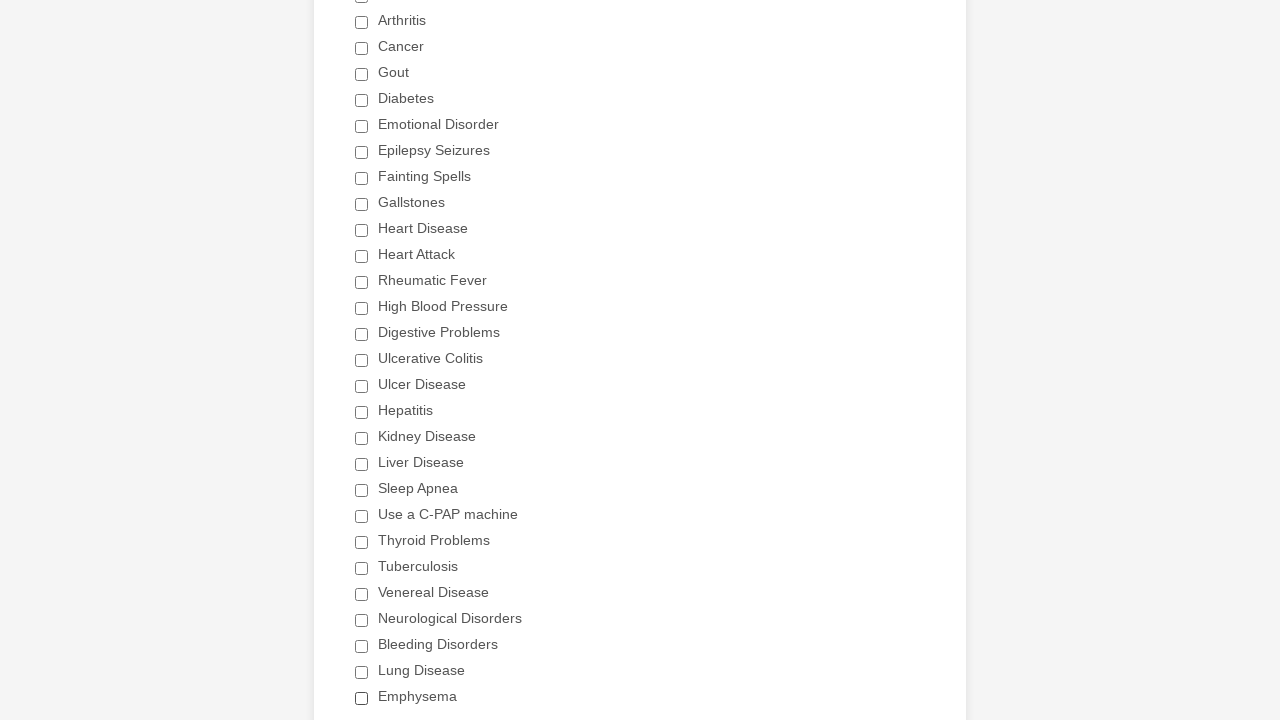

Verified checkbox at index 7 is not selected
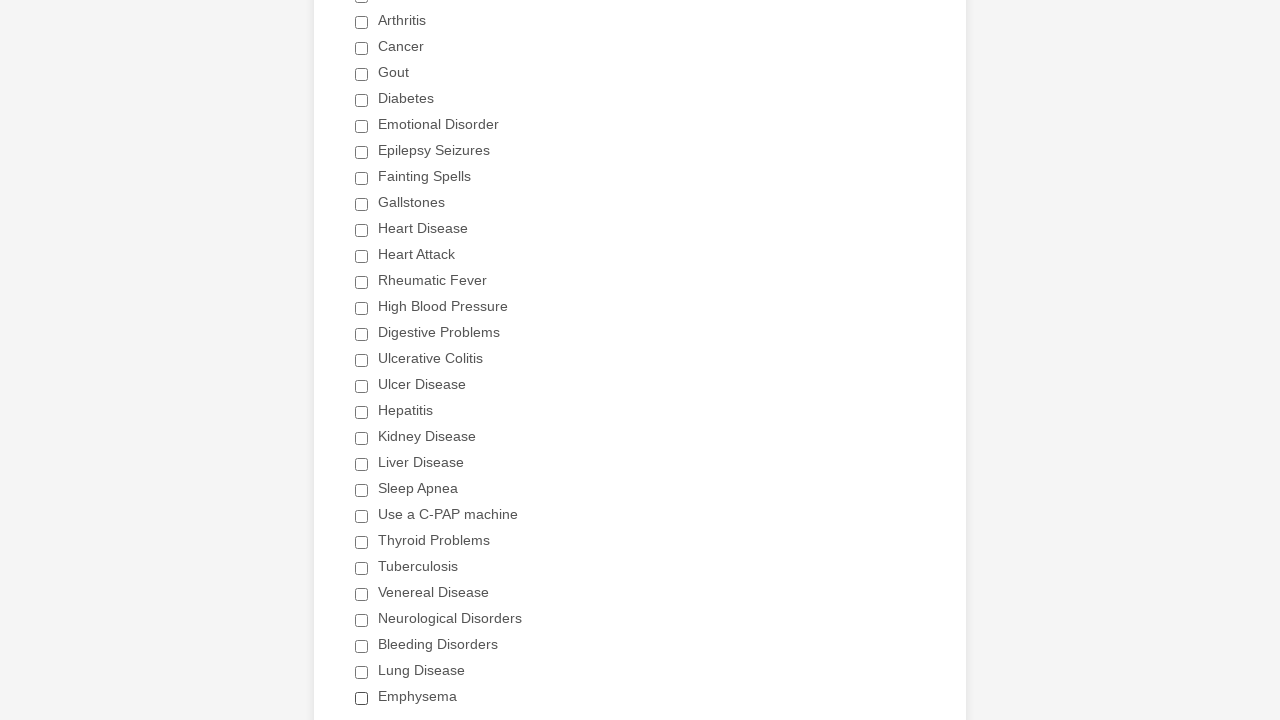

Verified checkbox at index 8 is not selected
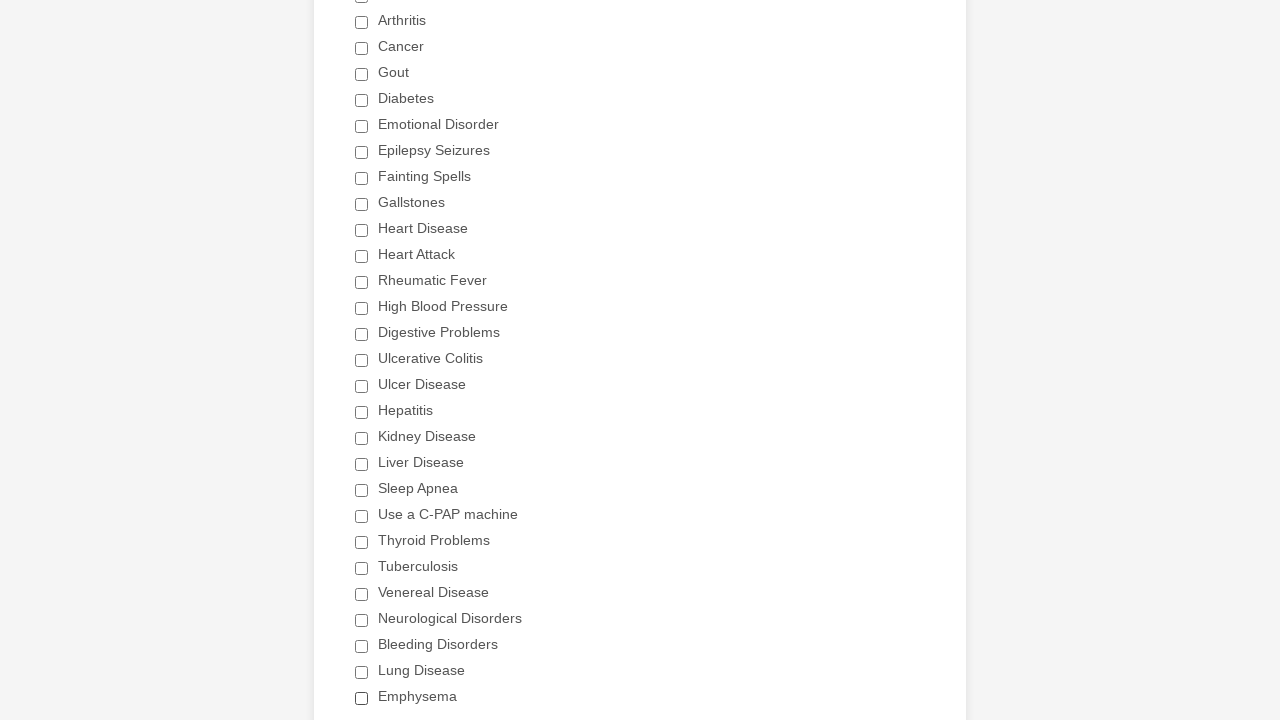

Verified checkbox at index 9 is not selected
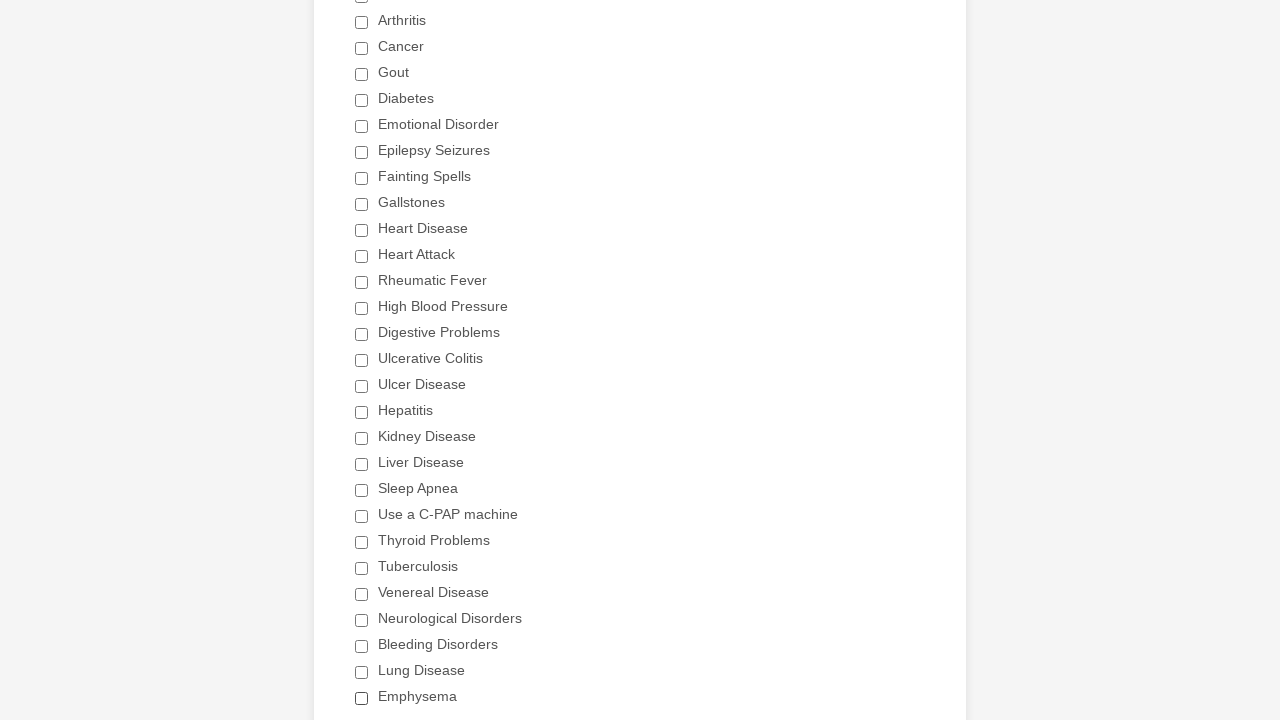

Verified checkbox at index 10 is not selected
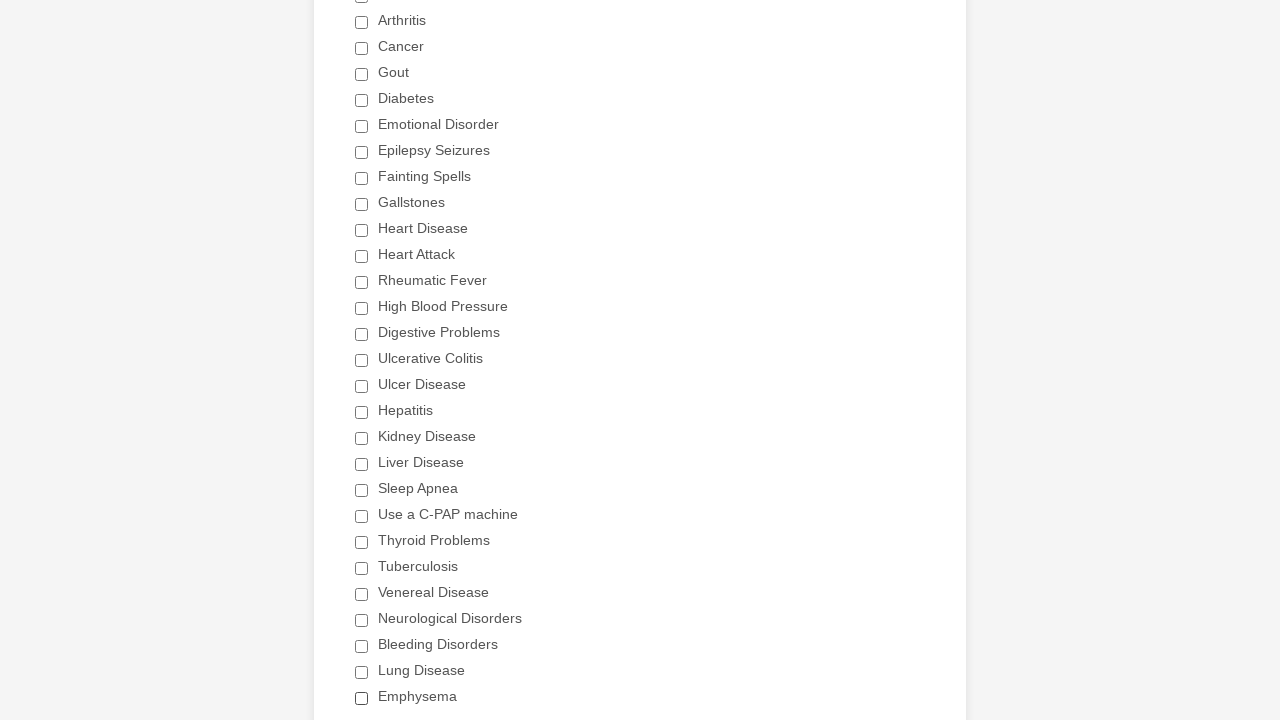

Verified checkbox at index 11 is not selected
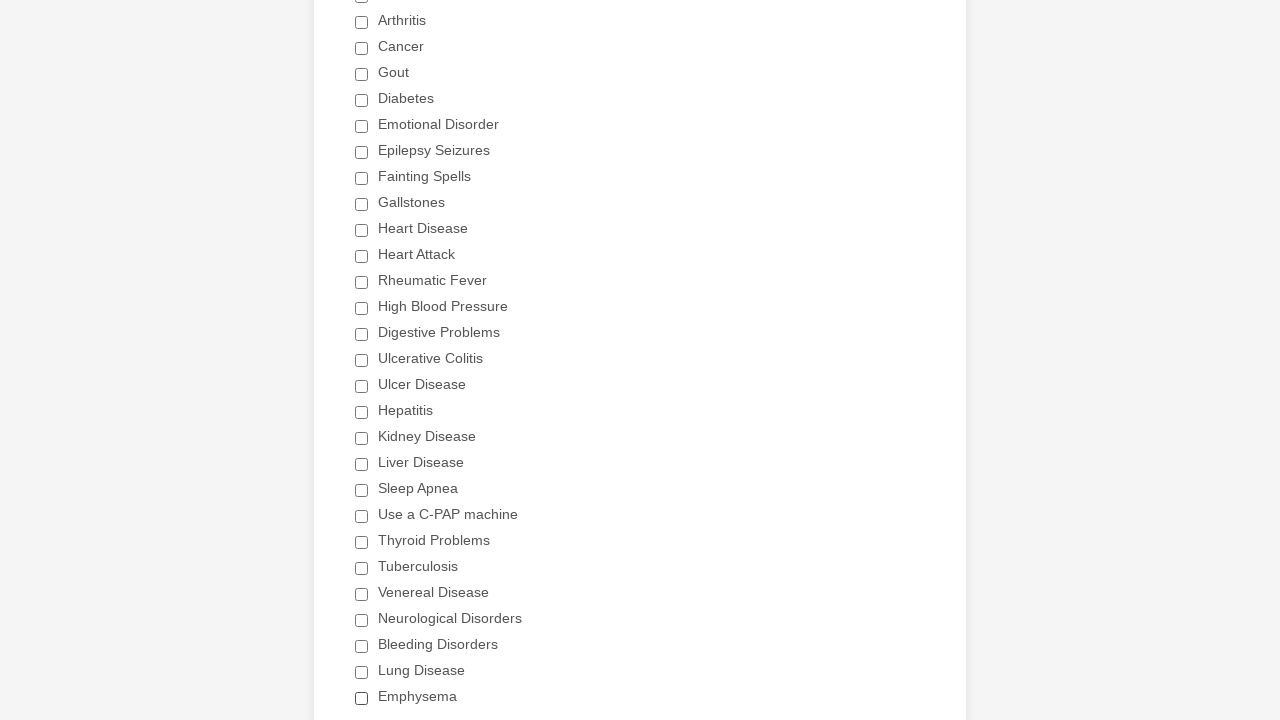

Verified checkbox at index 12 is not selected
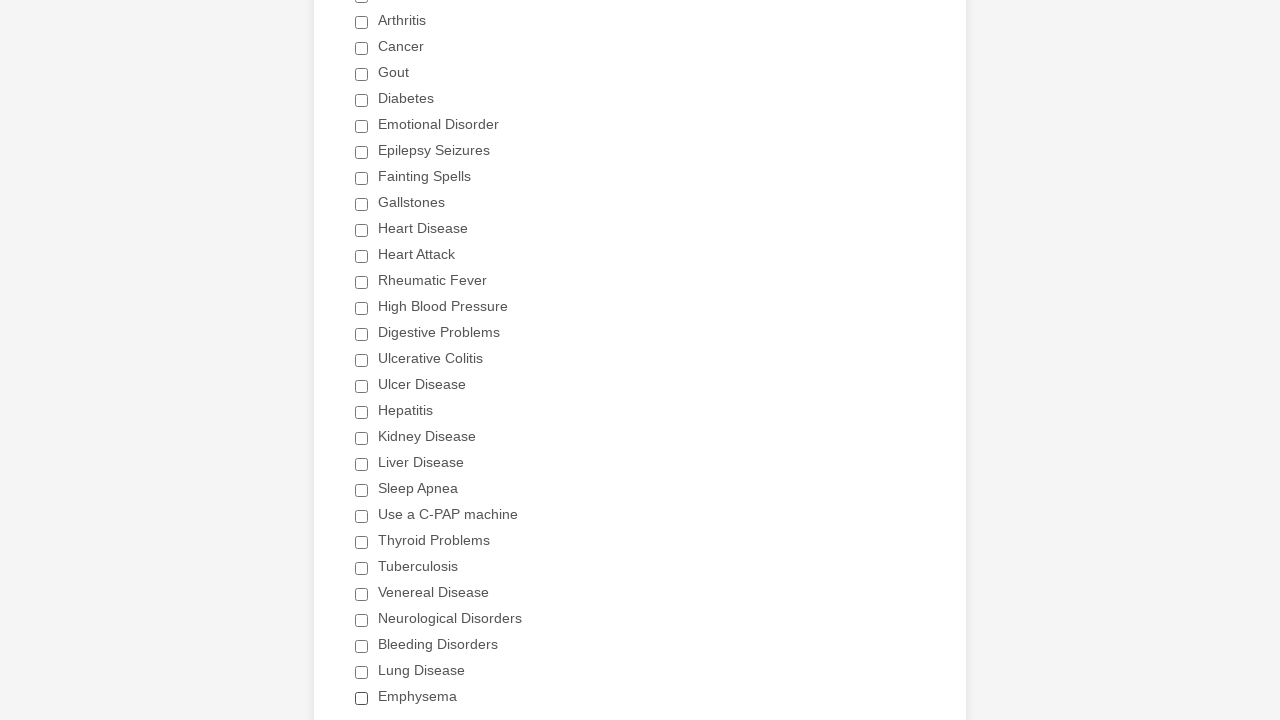

Verified checkbox at index 13 is not selected
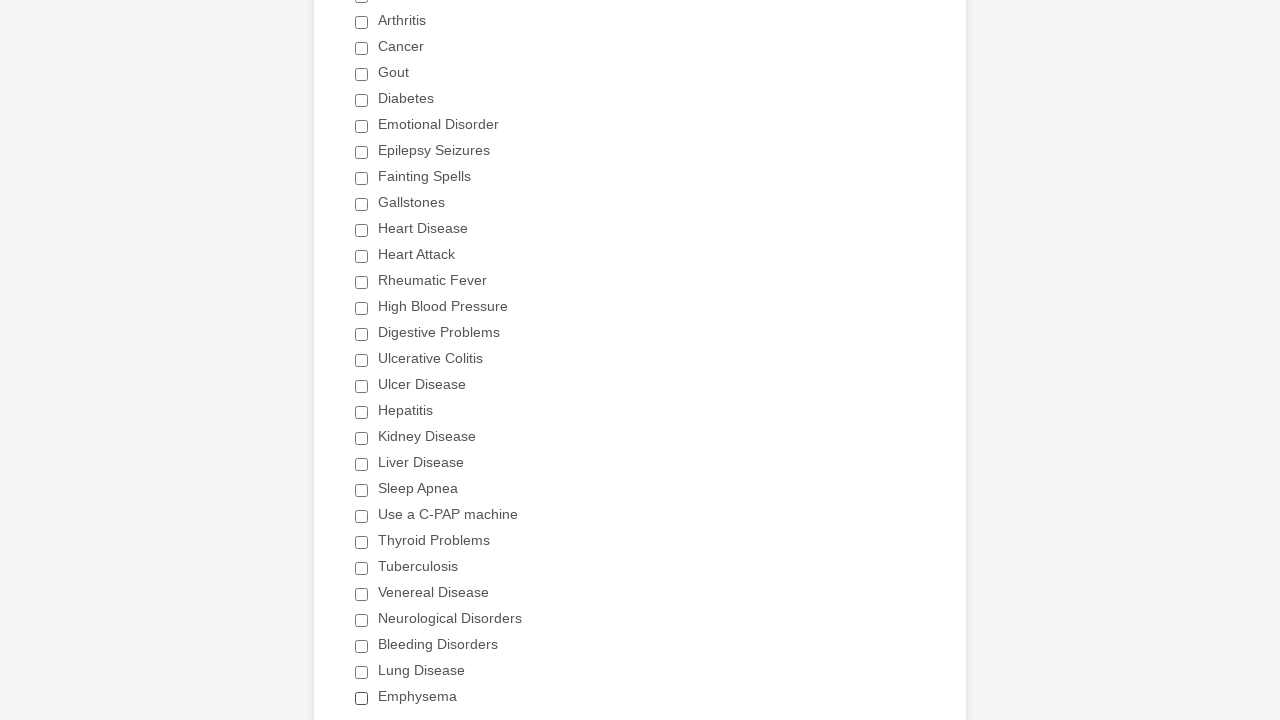

Verified checkbox at index 14 is not selected
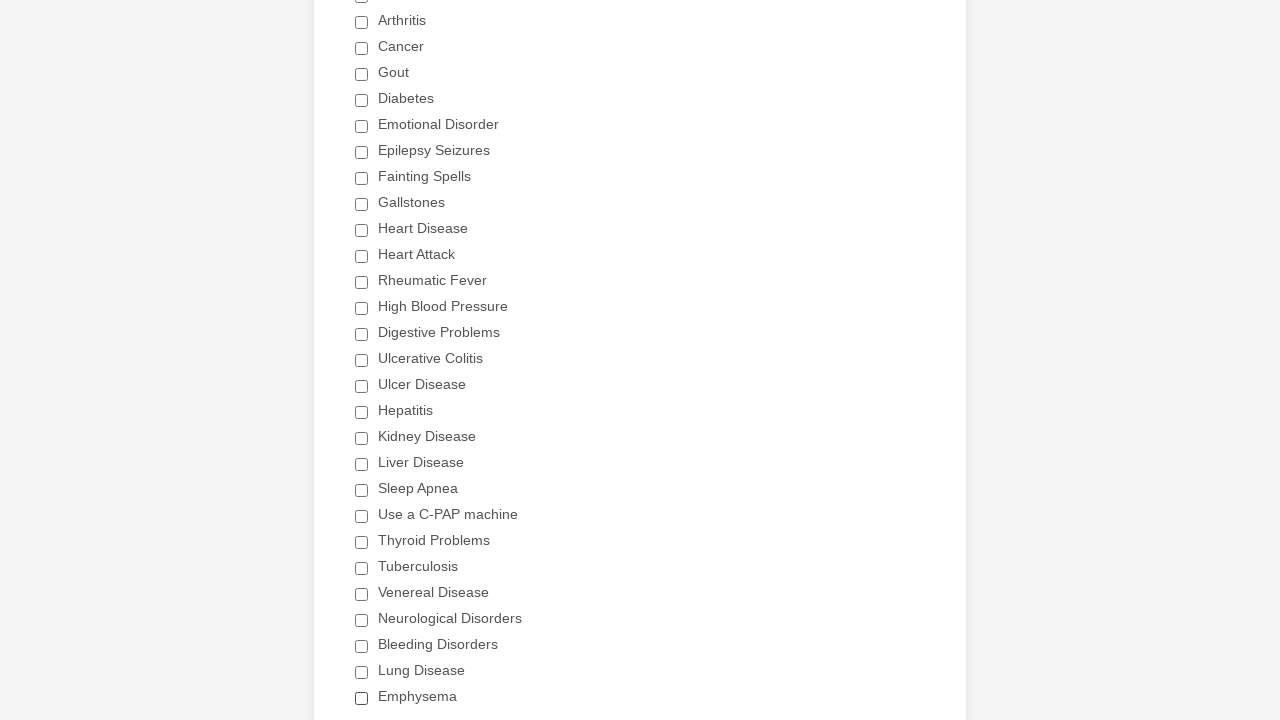

Verified checkbox at index 15 is not selected
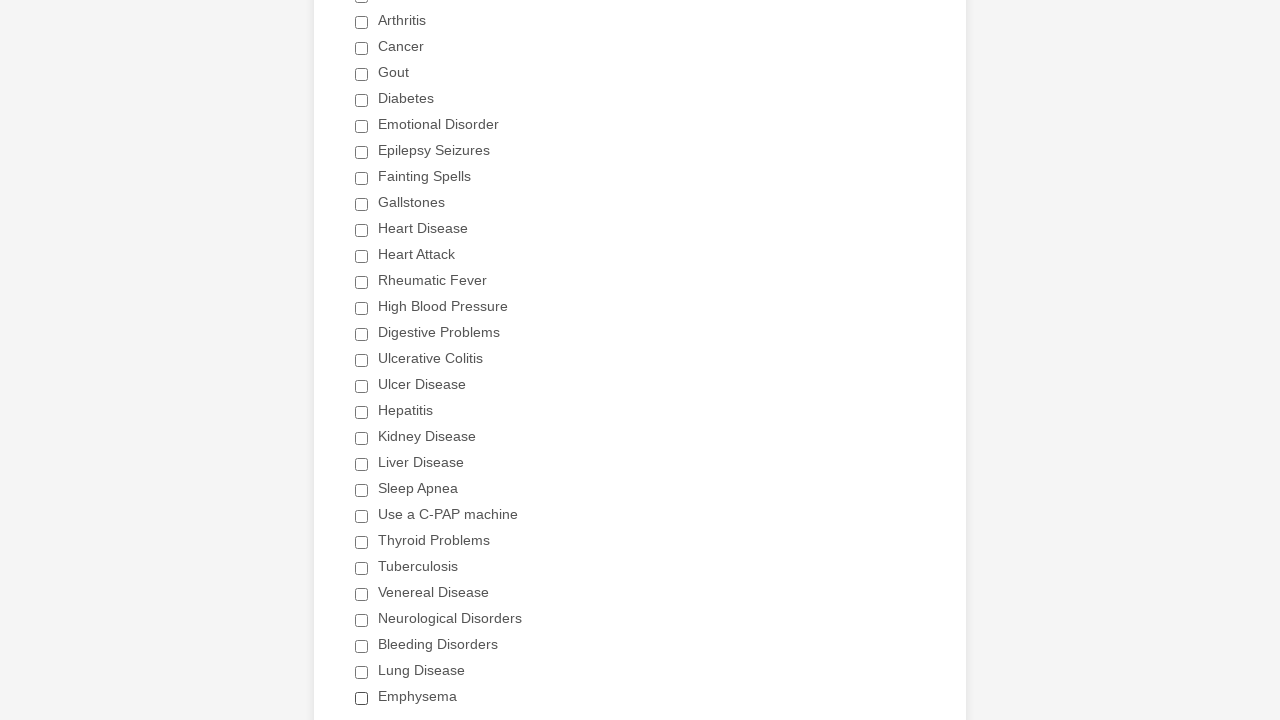

Verified checkbox at index 16 is not selected
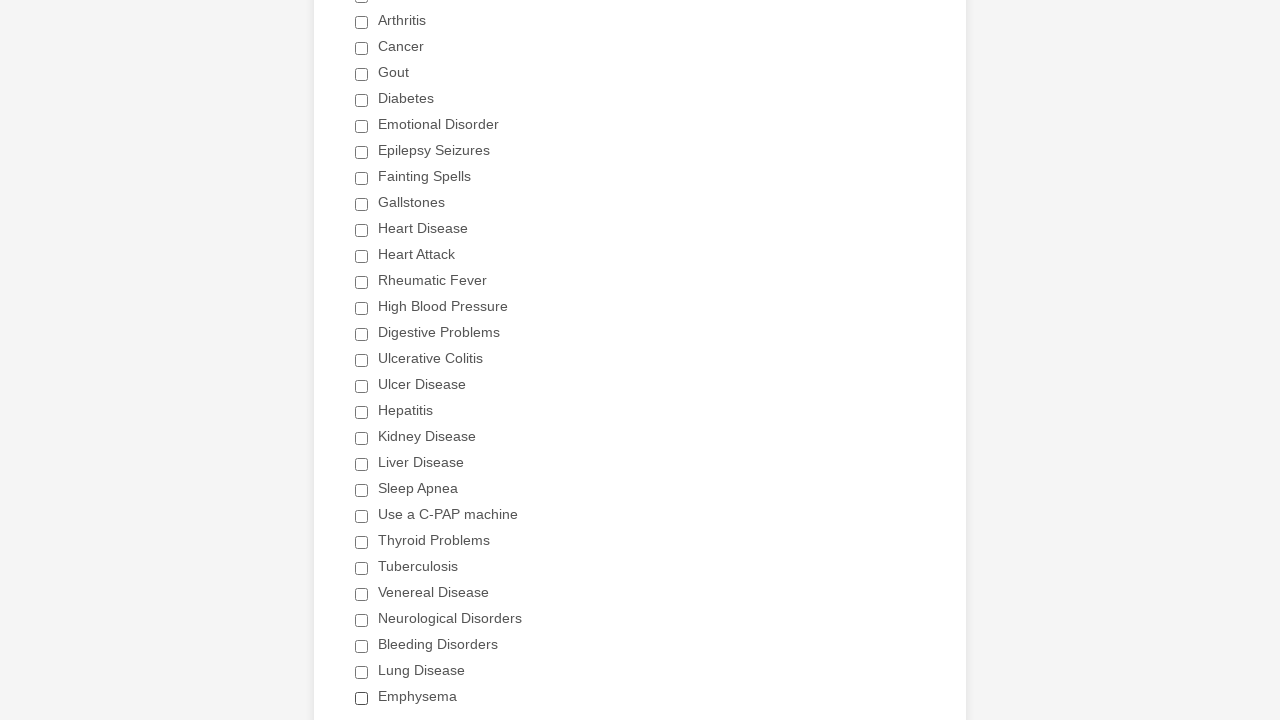

Verified checkbox at index 17 is not selected
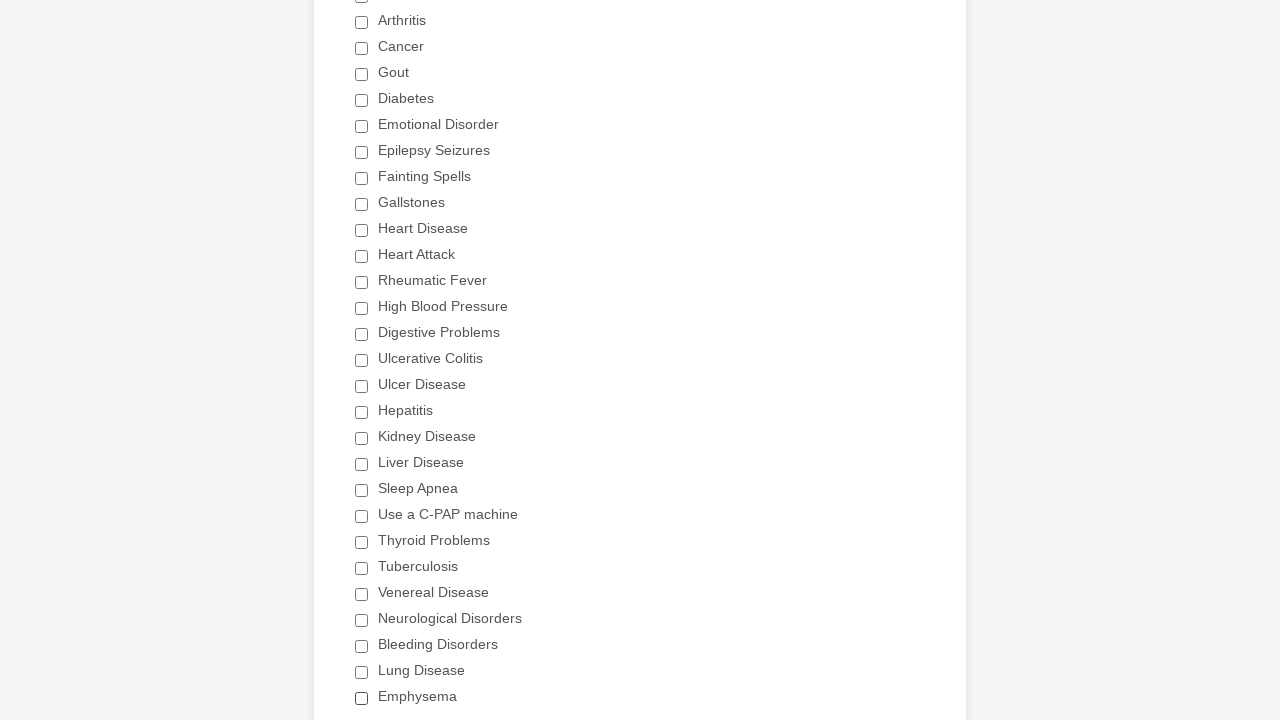

Verified checkbox at index 18 is not selected
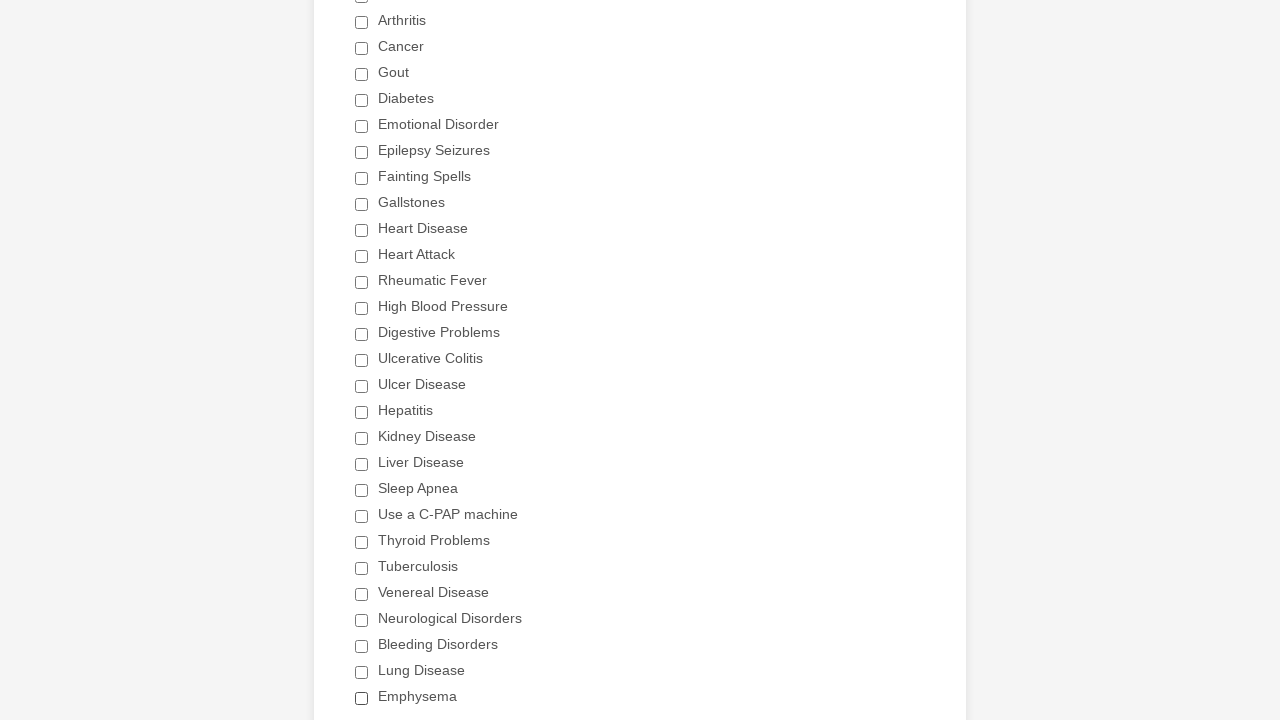

Verified checkbox at index 19 is not selected
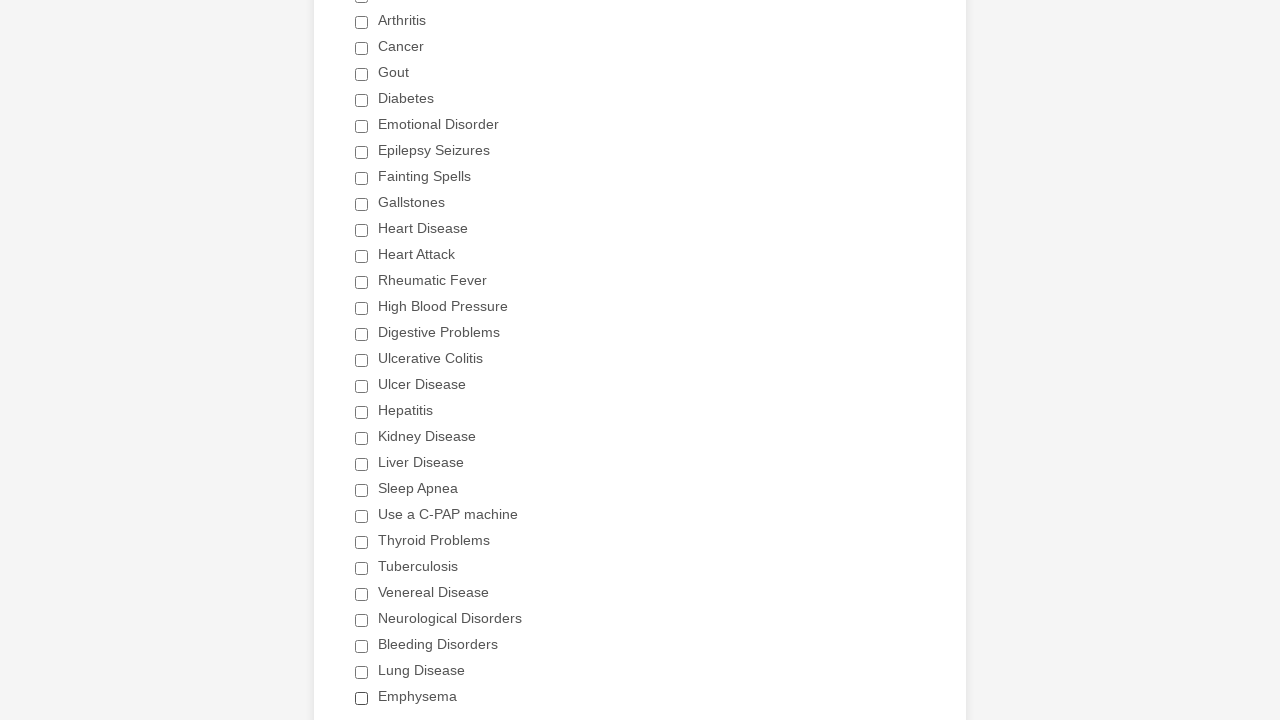

Verified checkbox at index 20 is not selected
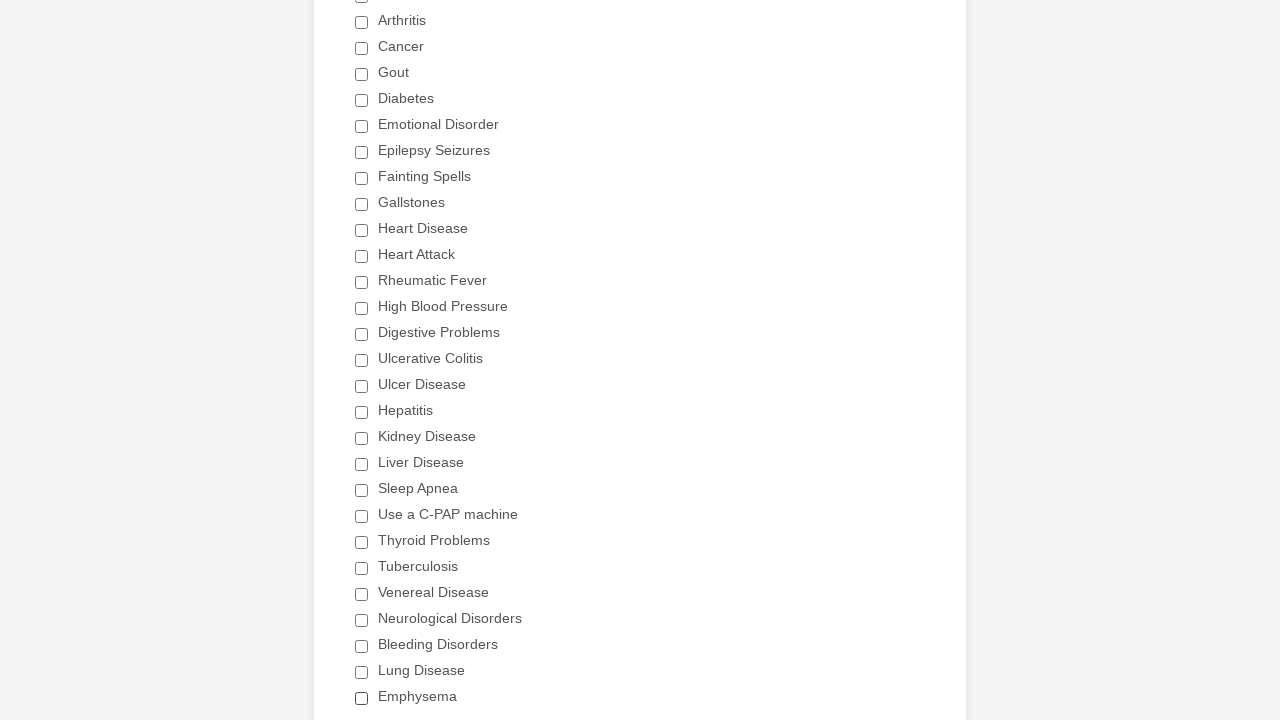

Verified checkbox at index 21 is not selected
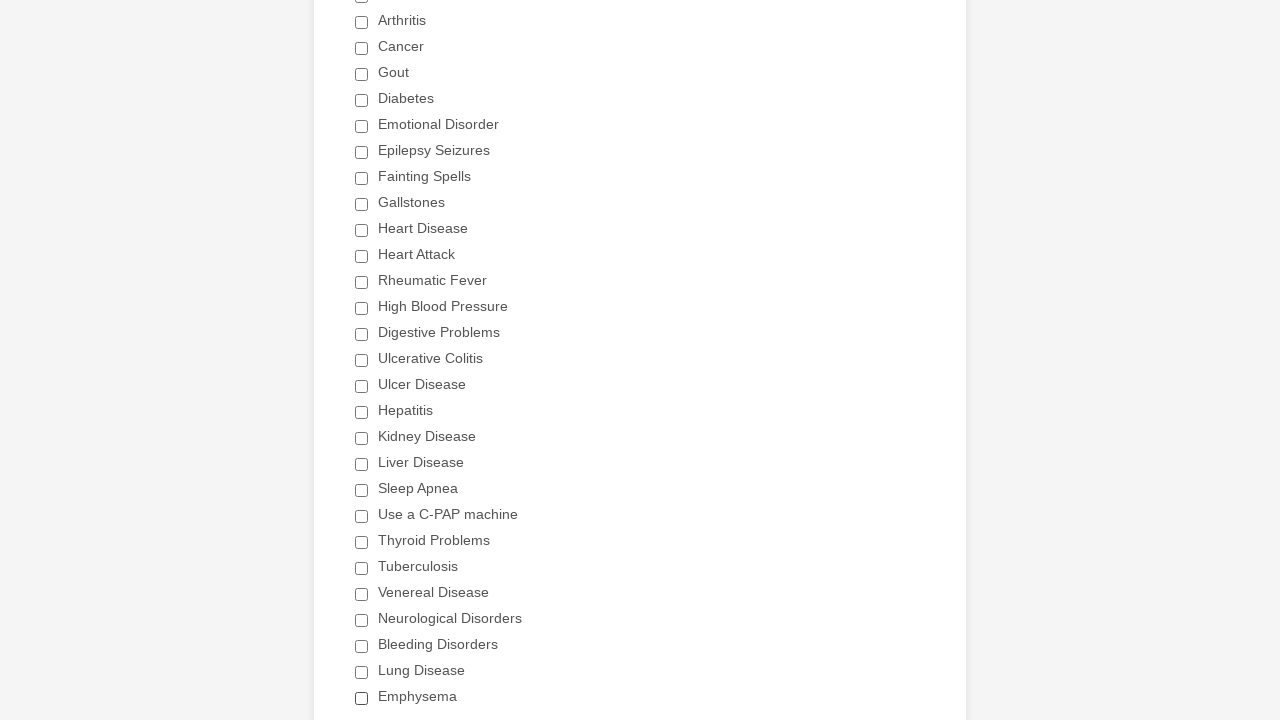

Verified checkbox at index 22 is not selected
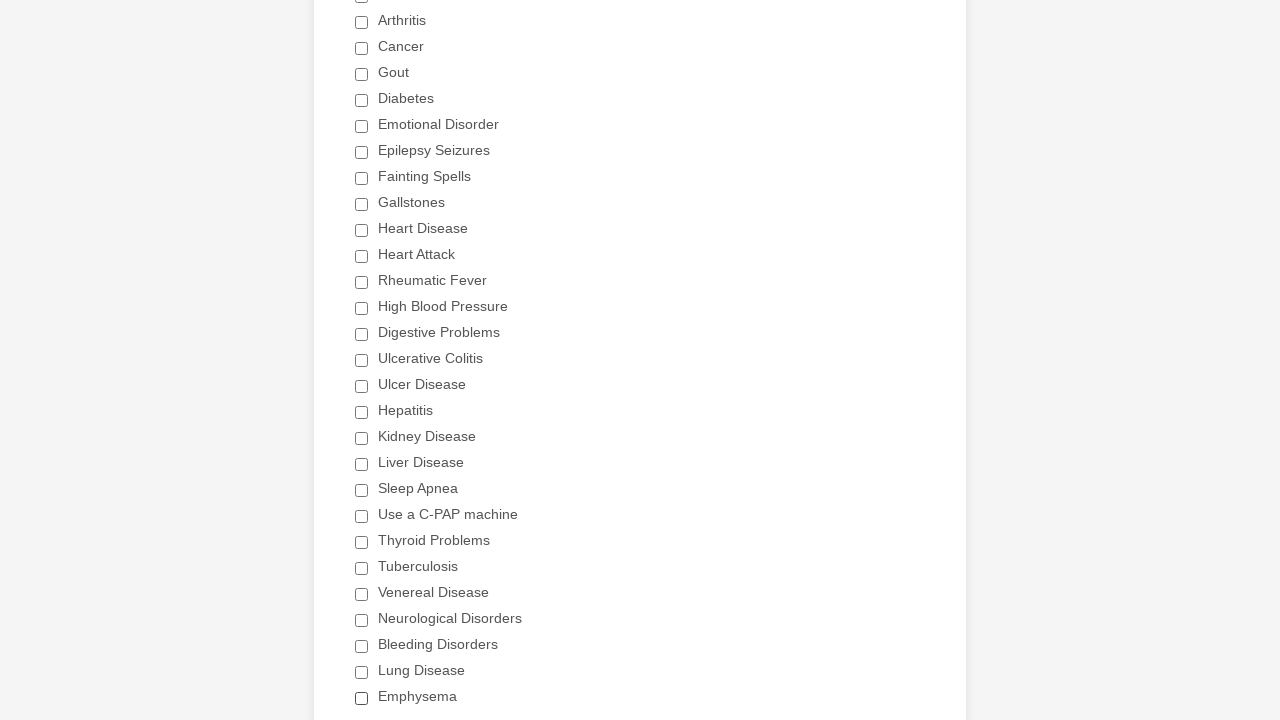

Verified checkbox at index 23 is not selected
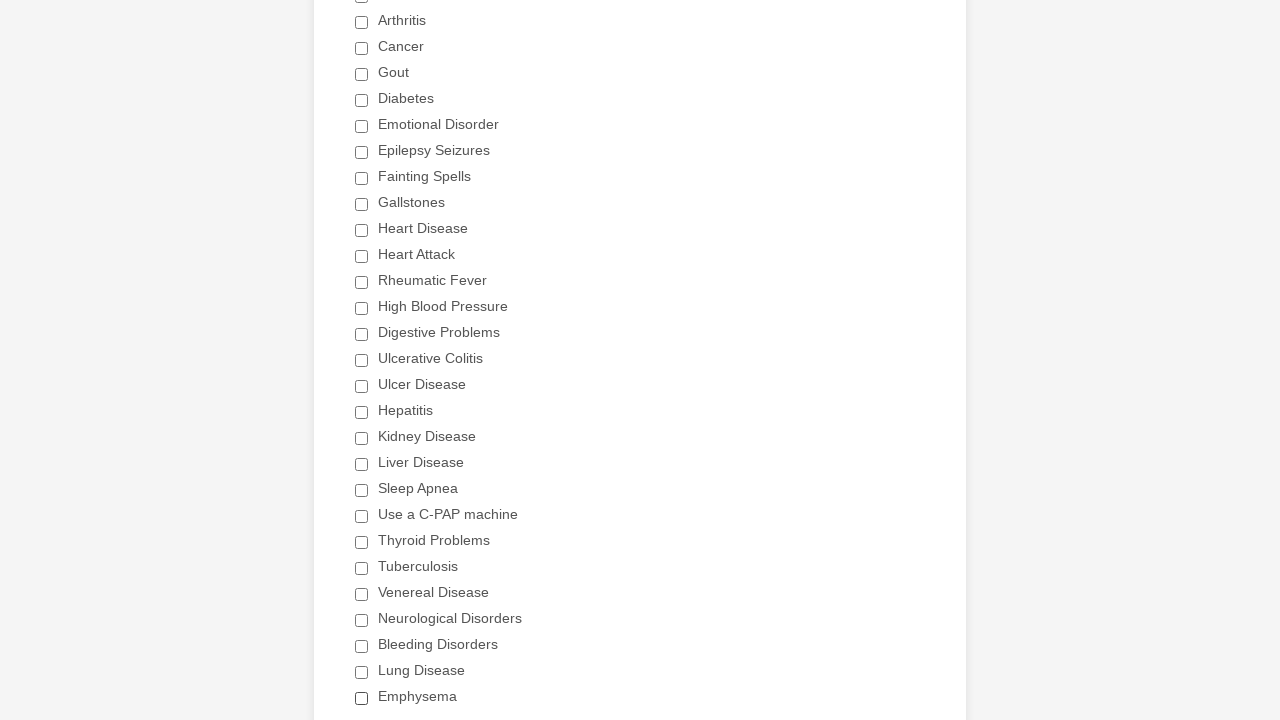

Verified checkbox at index 24 is not selected
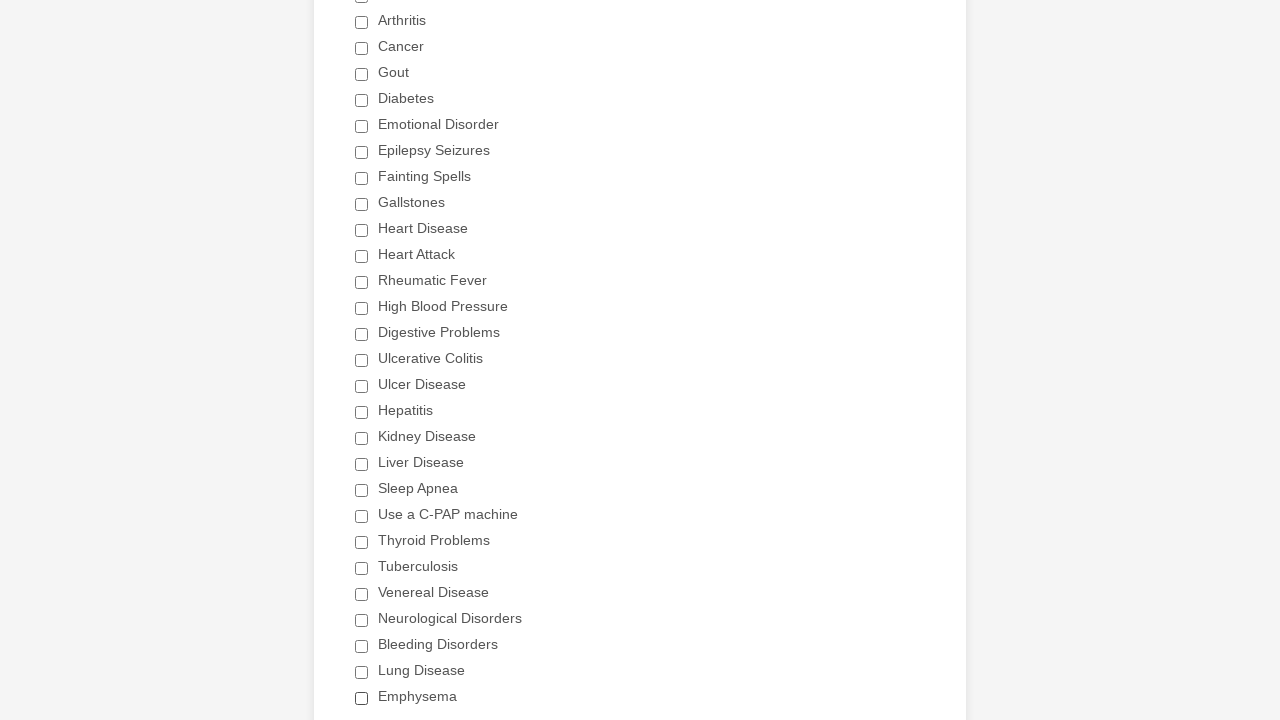

Verified checkbox at index 25 is not selected
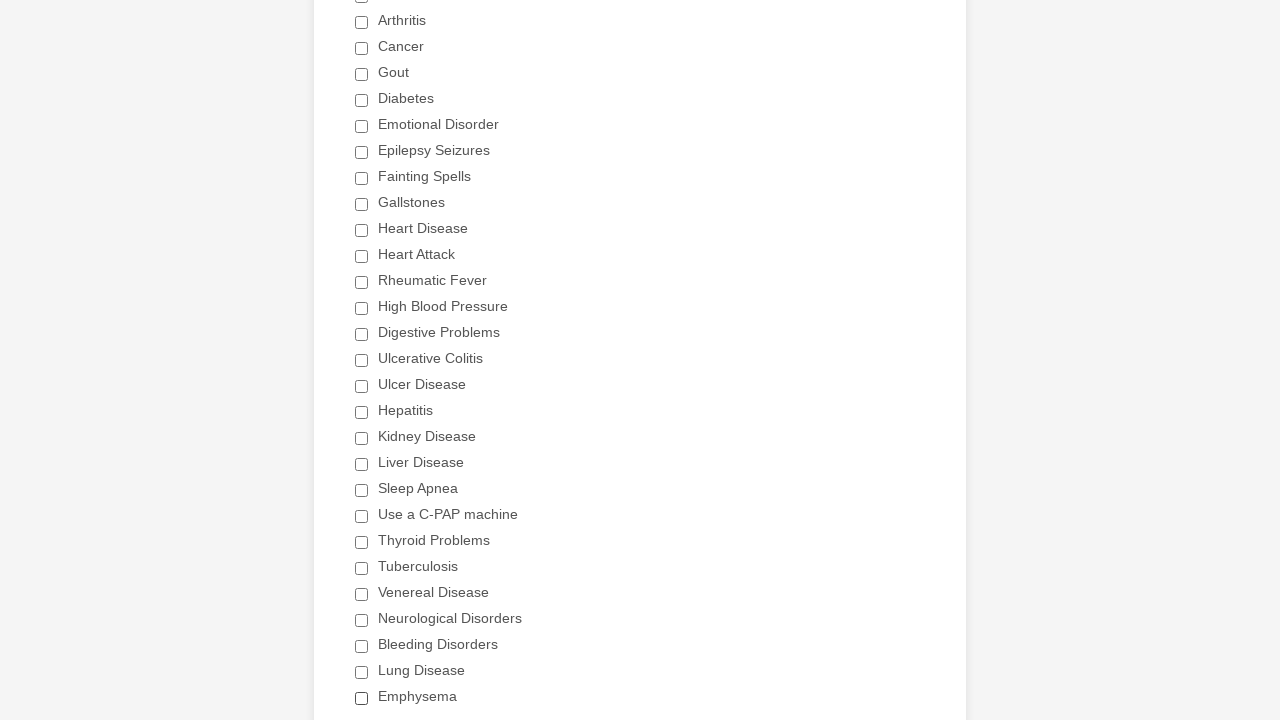

Verified checkbox at index 26 is not selected
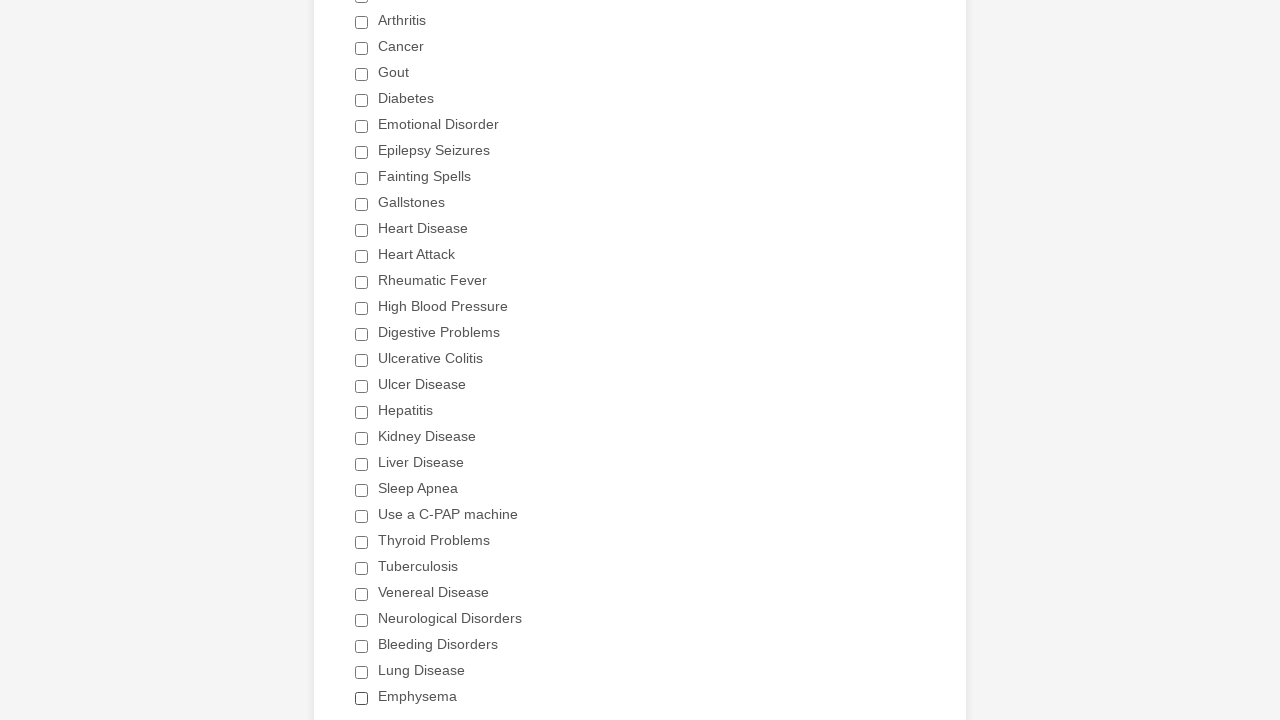

Verified checkbox at index 27 is not selected
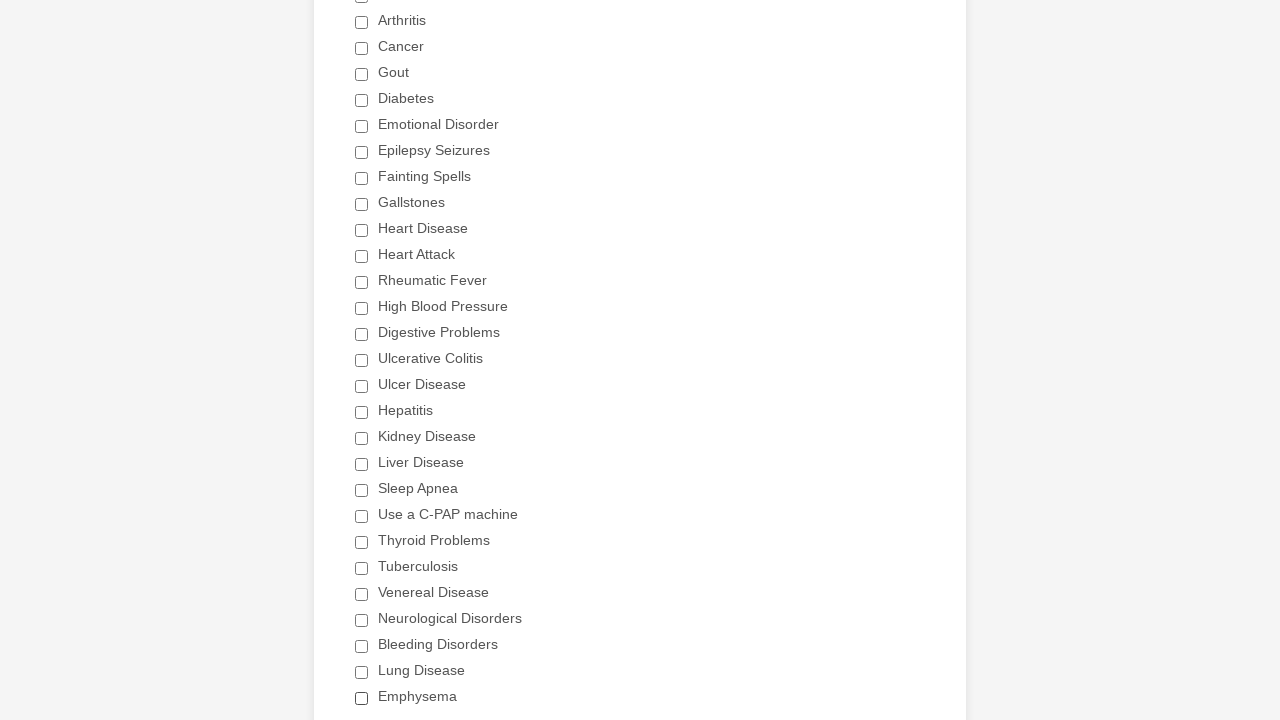

Verified checkbox at index 28 is not selected
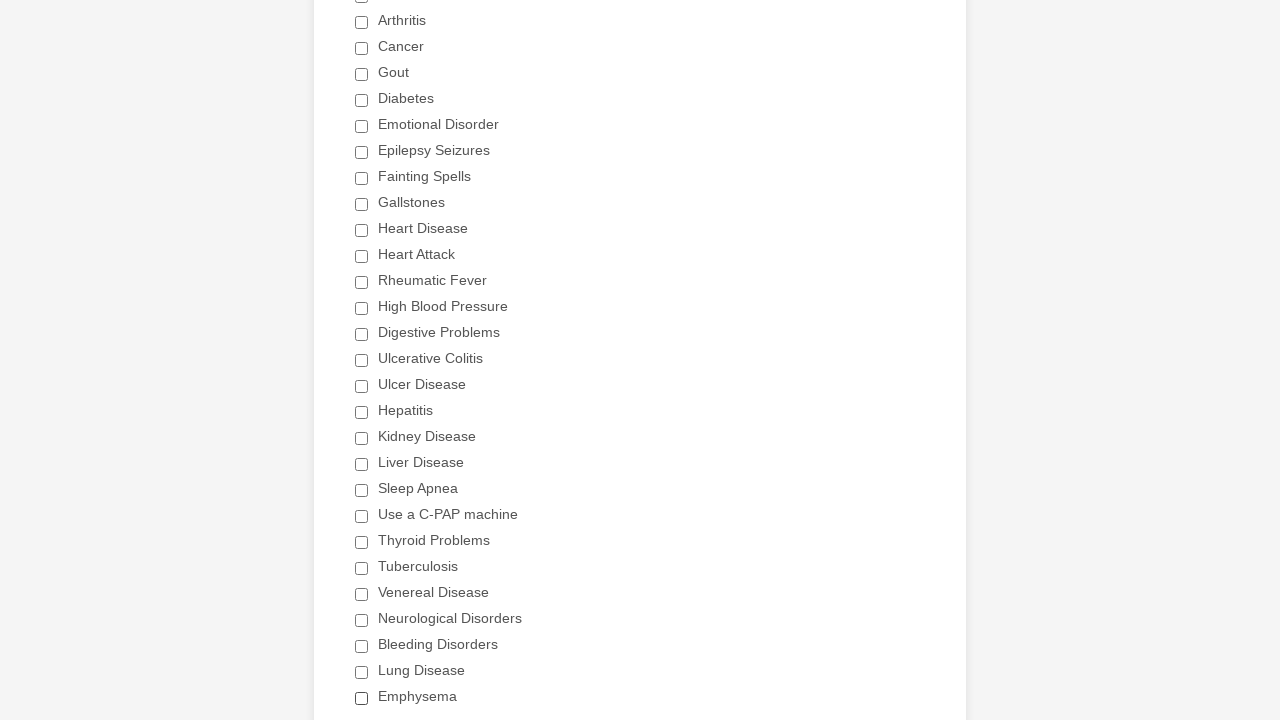

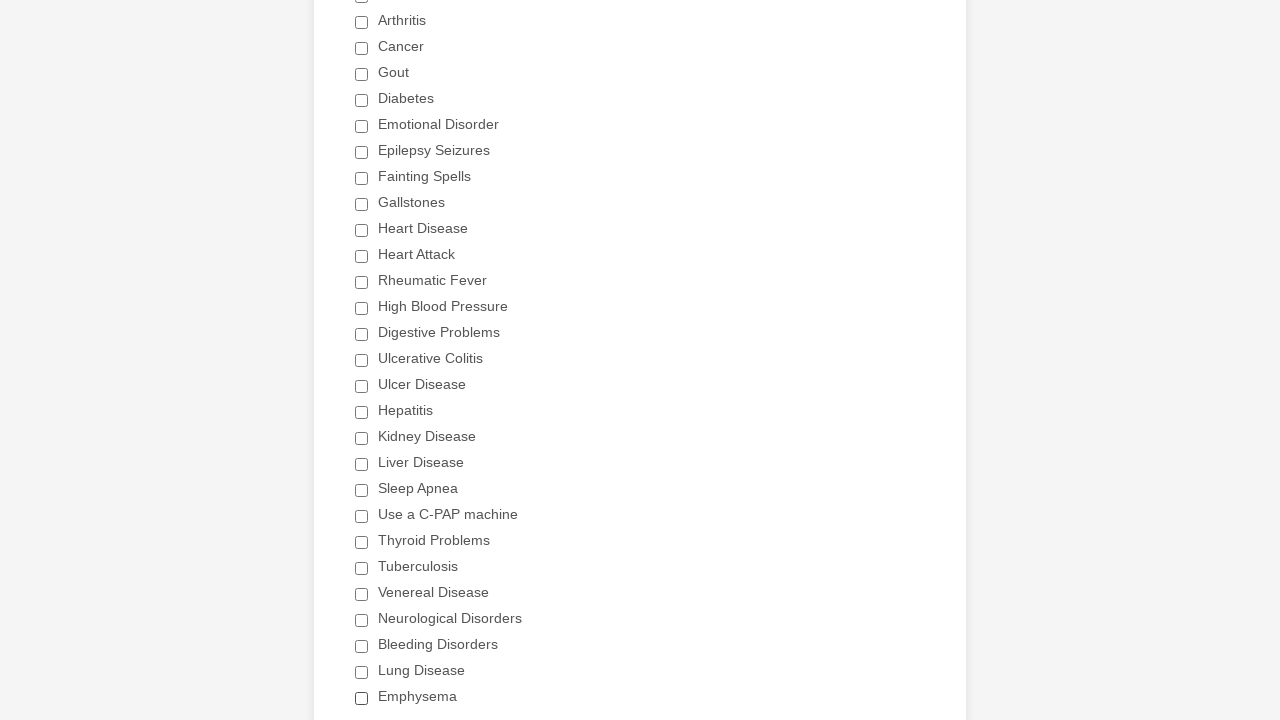